Tests jQuery UI datepicker functionality by navigating through months to select a specific date (June 22, 2022)

Starting URL: https://jqueryui.com/datepicker/

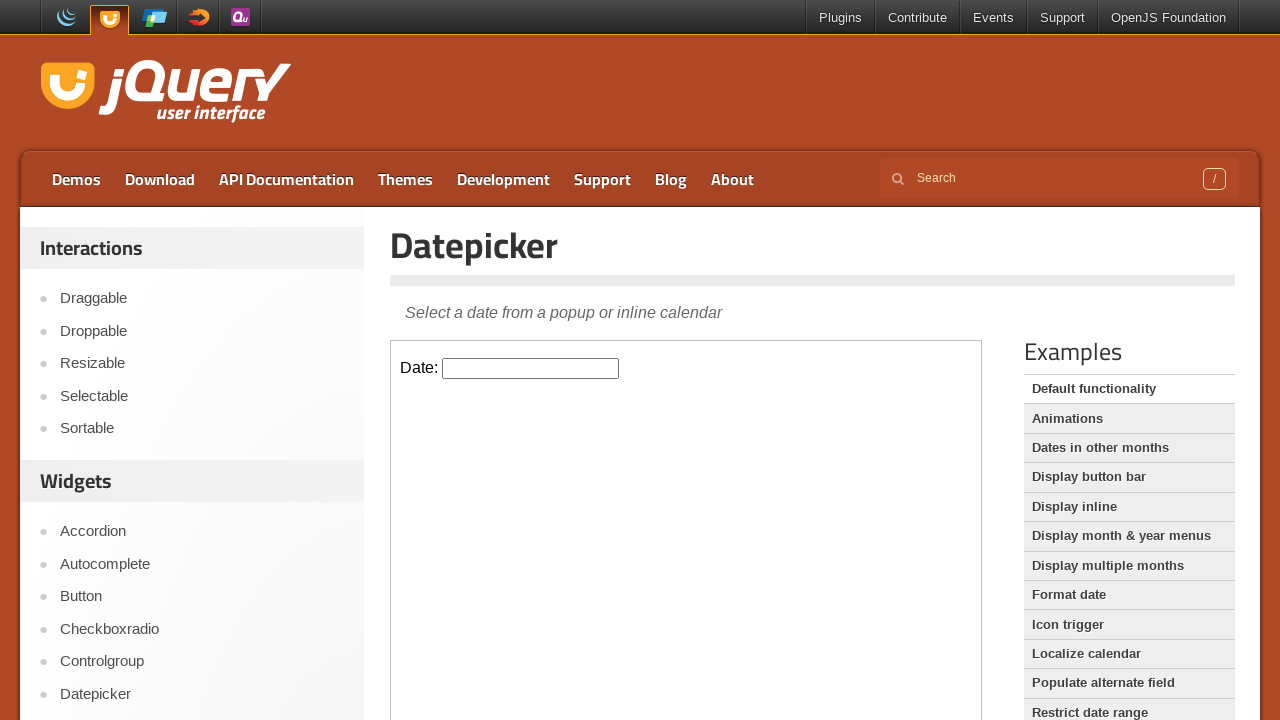

Located datepicker input element in iframe
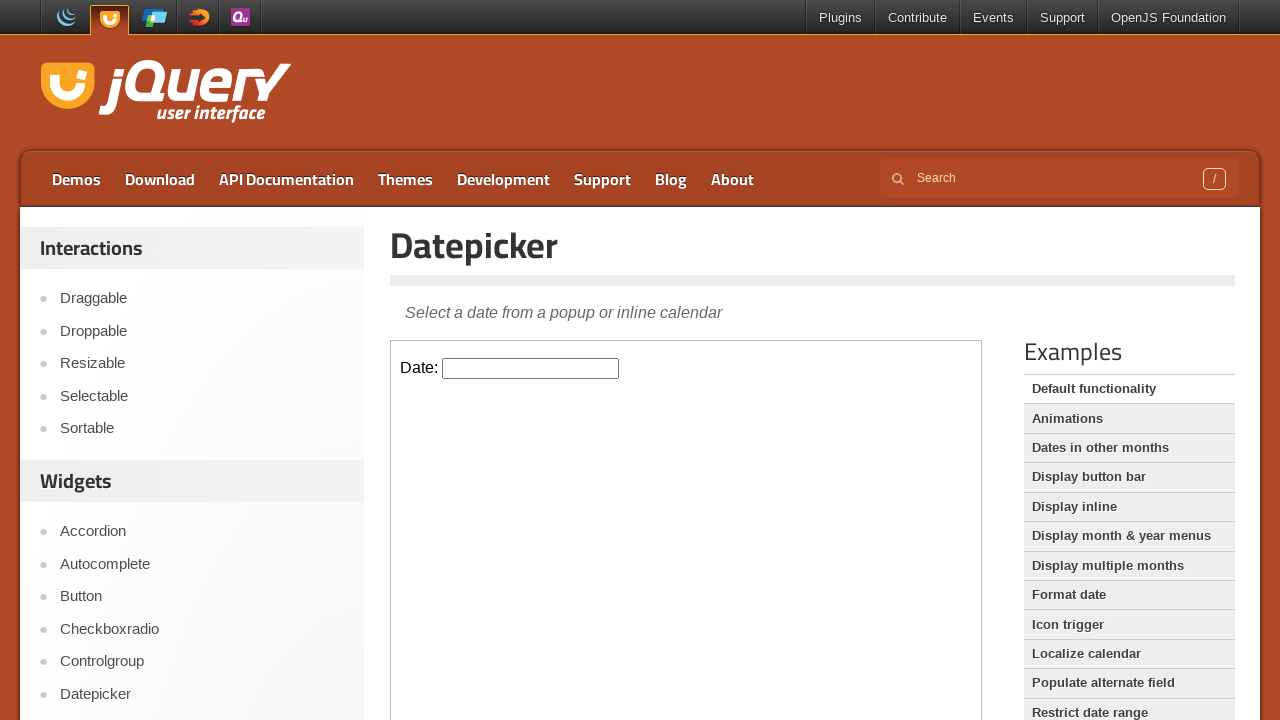

Clicked datepicker input to open calendar at (531, 368) on iframe >> nth=0 >> internal:control=enter-frame >> #datepicker
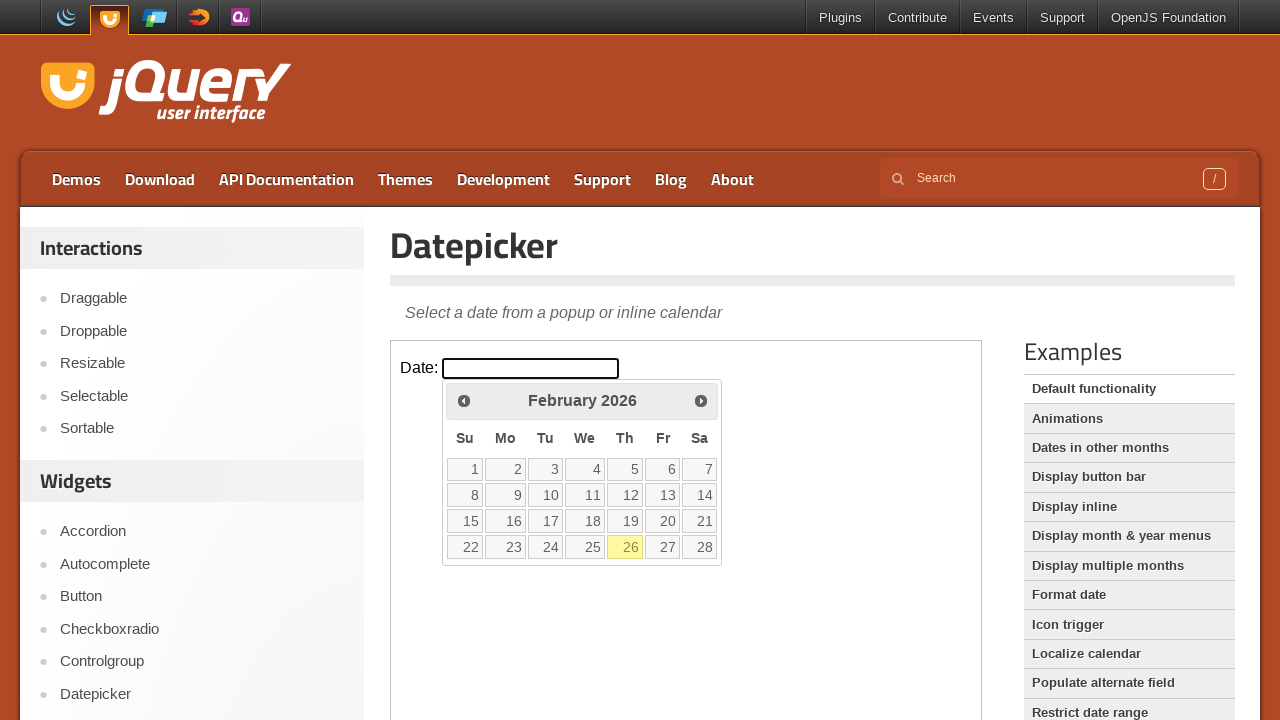

Retrieved current calendar month and year: February 2026
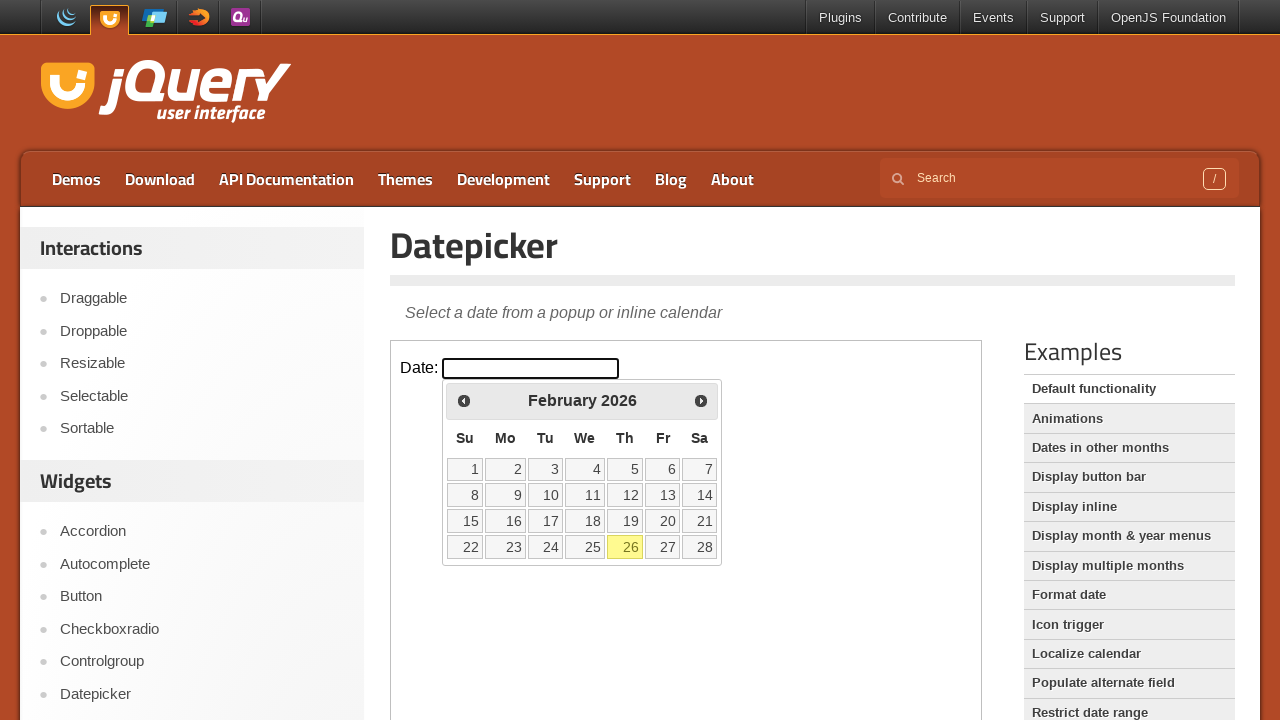

Clicked previous month navigation button (currently at February 2026, target is June 2022) at (464, 400) on iframe >> nth=0 >> internal:control=enter-frame >> .ui-icon.ui-icon-circle-trian
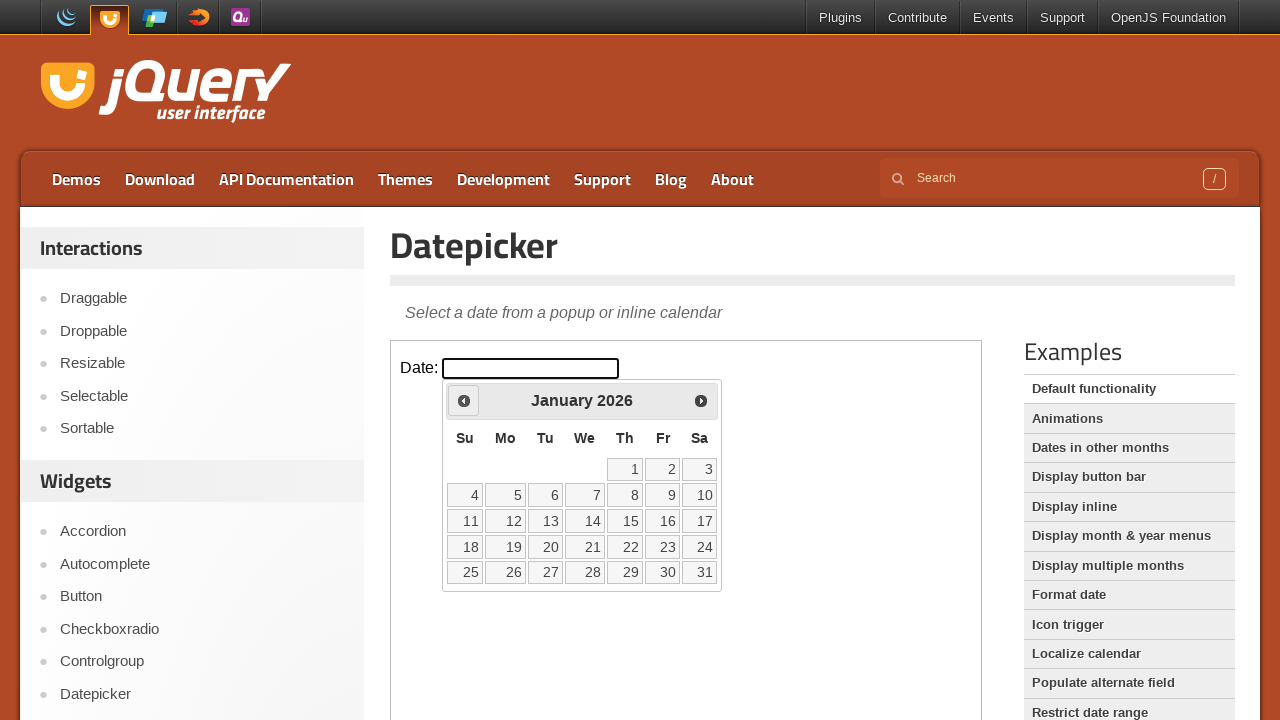

Retrieved current calendar month and year: January 2026
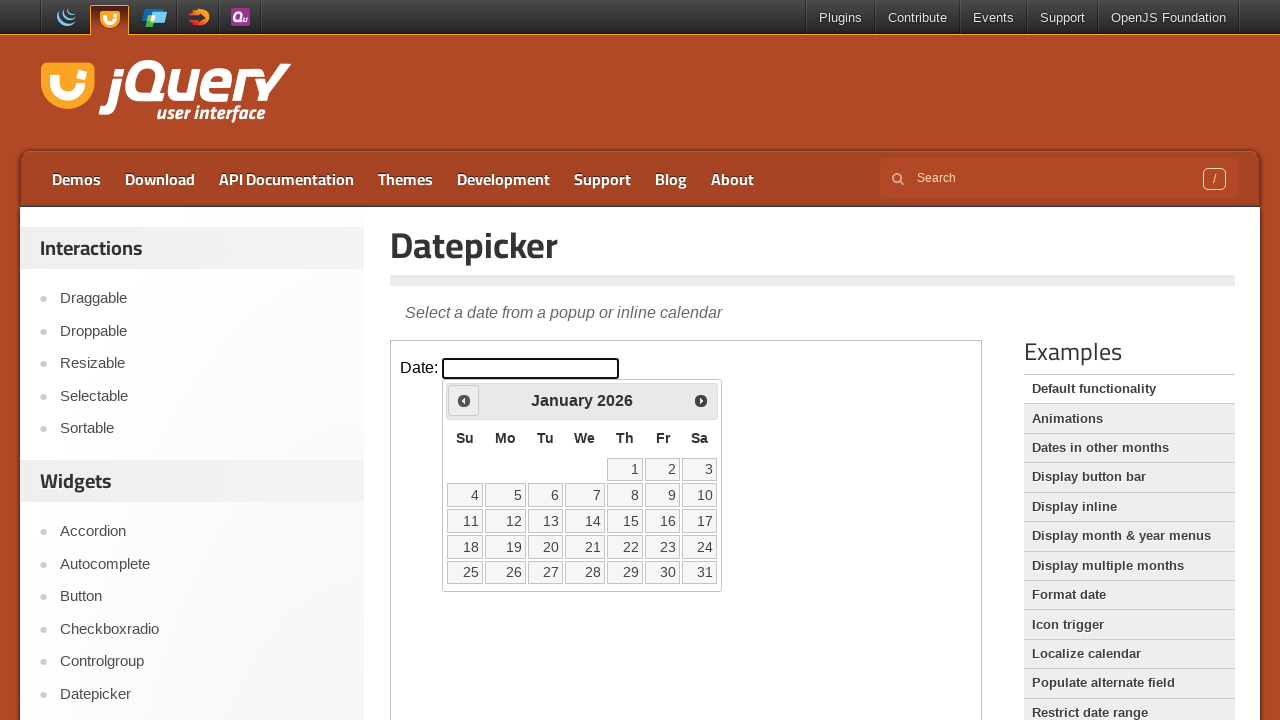

Clicked previous month navigation button (currently at January 2026, target is June 2022) at (464, 400) on iframe >> nth=0 >> internal:control=enter-frame >> .ui-icon.ui-icon-circle-trian
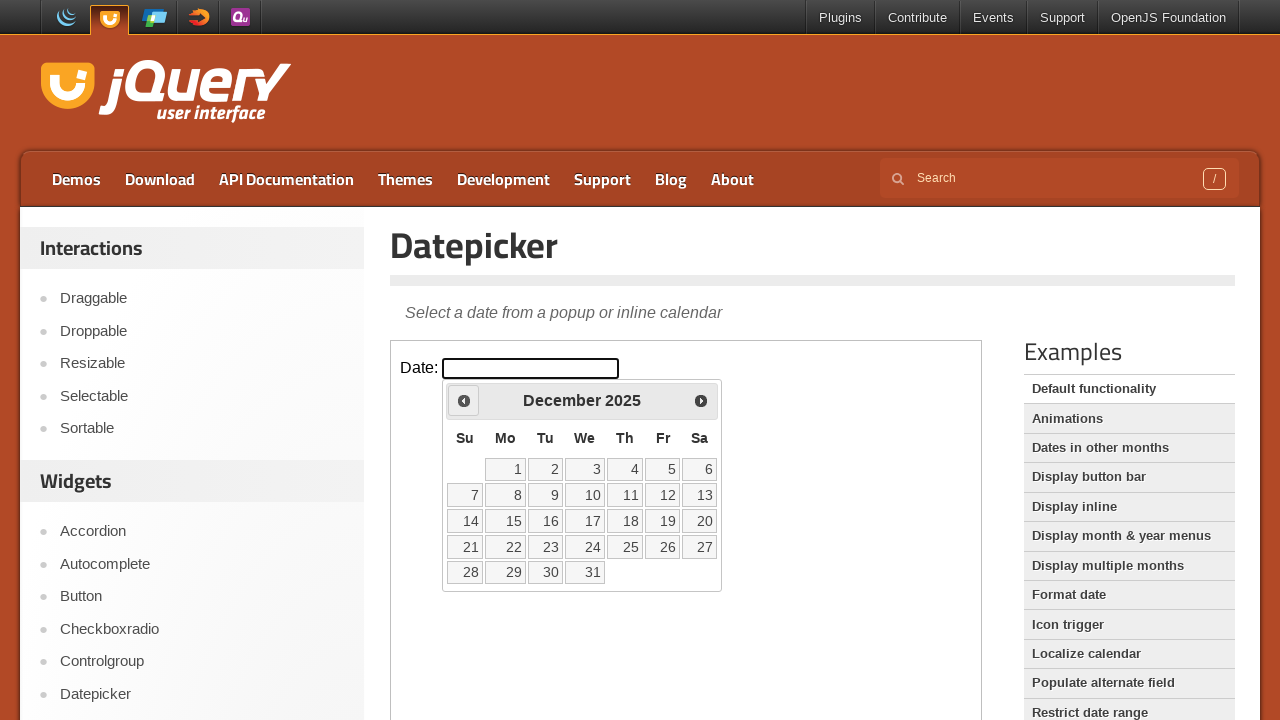

Retrieved current calendar month and year: December 2025
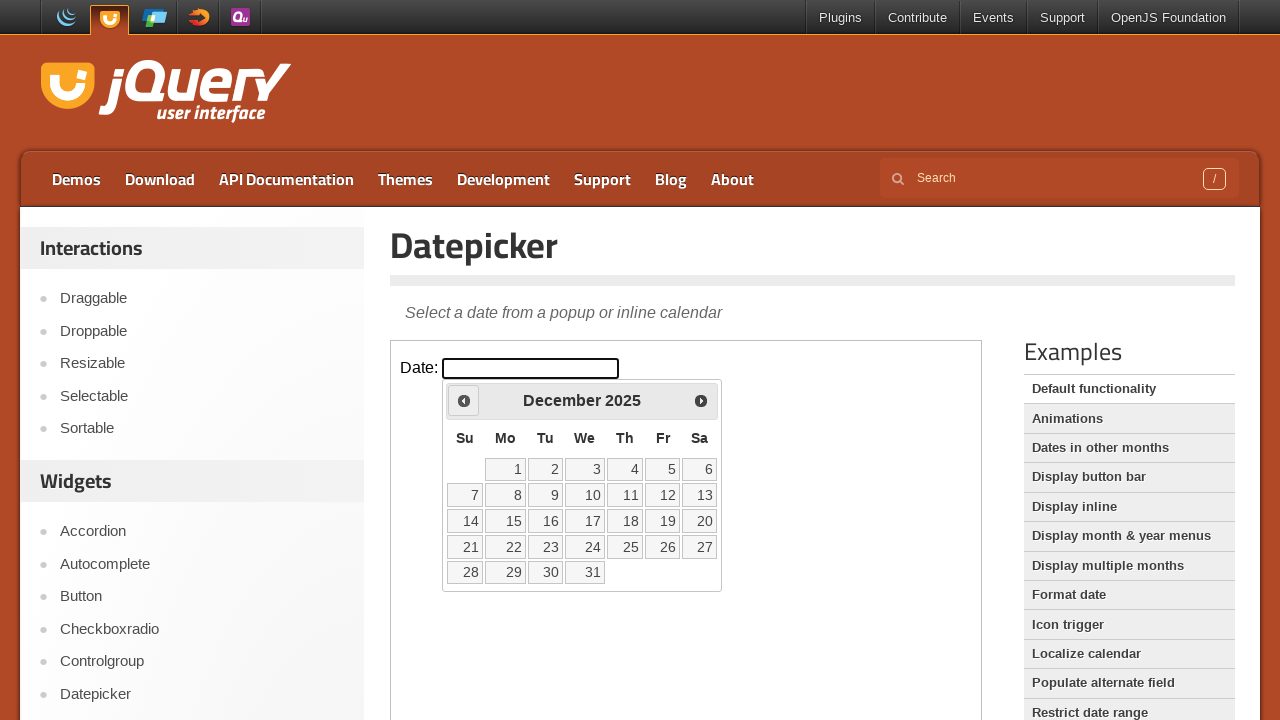

Clicked previous month navigation button (currently at December 2025, target is June 2022) at (464, 400) on iframe >> nth=0 >> internal:control=enter-frame >> .ui-icon.ui-icon-circle-trian
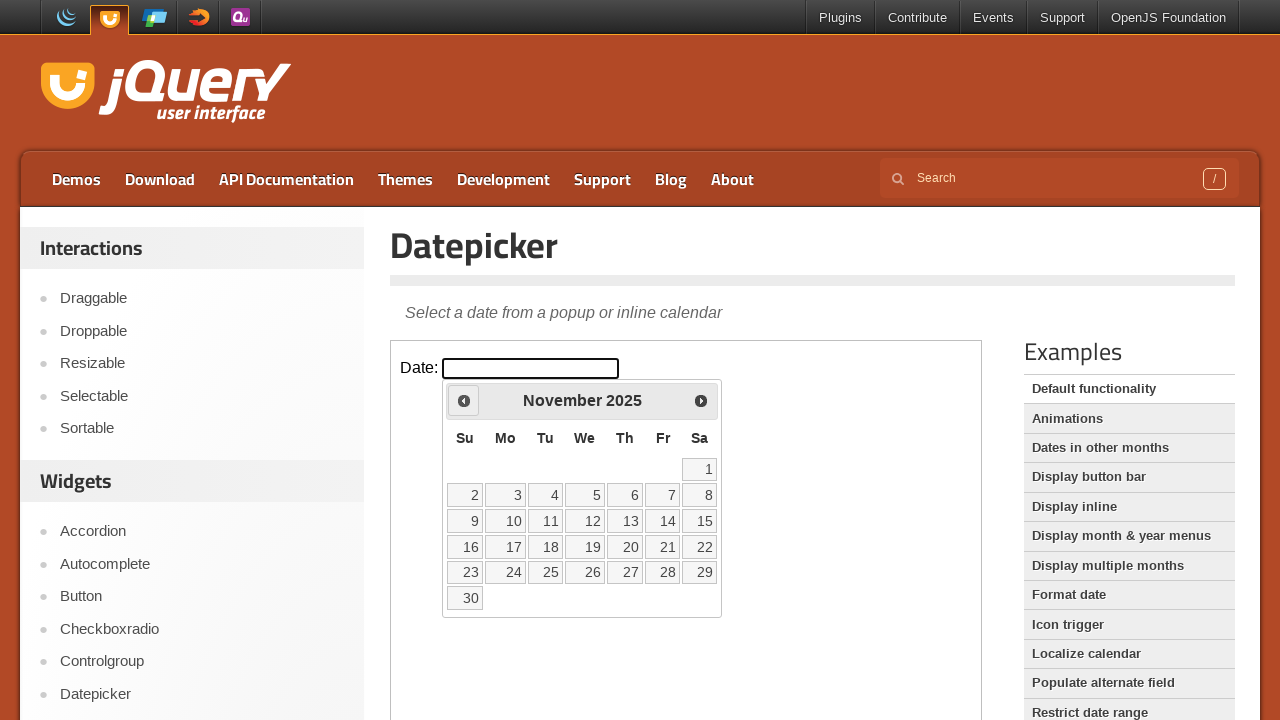

Retrieved current calendar month and year: November 2025
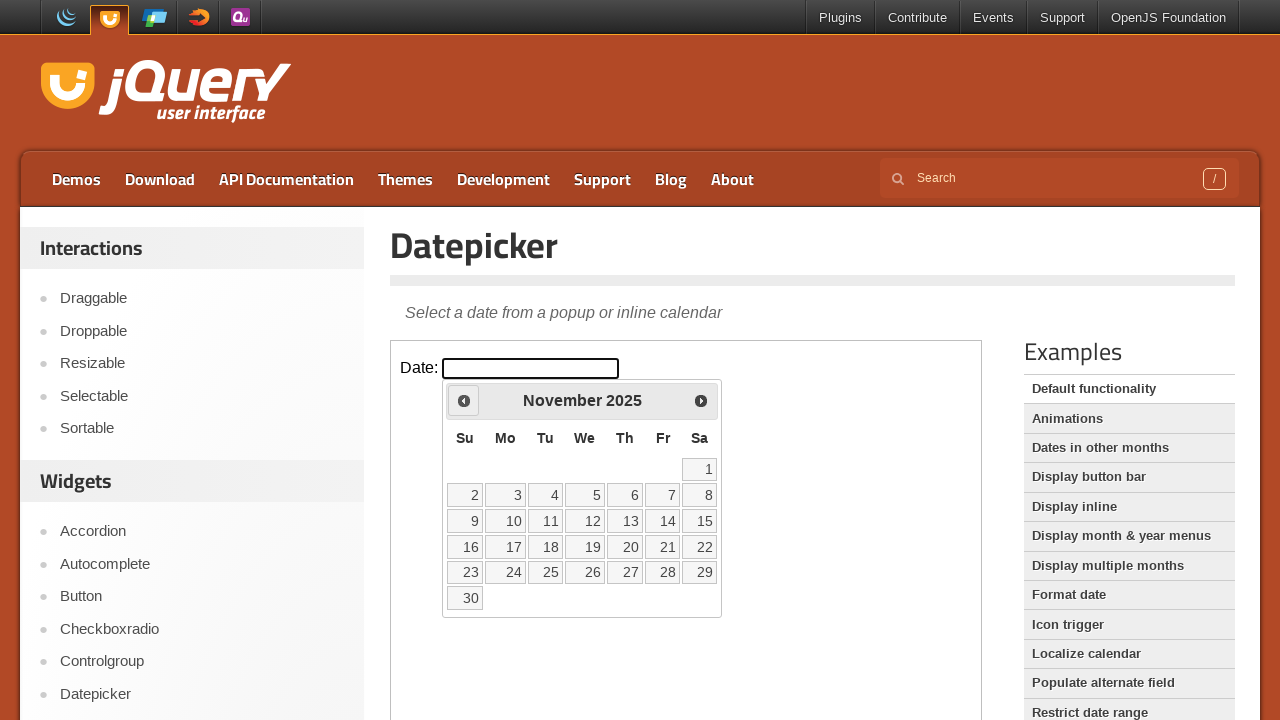

Clicked previous month navigation button (currently at November 2025, target is June 2022) at (464, 400) on iframe >> nth=0 >> internal:control=enter-frame >> .ui-icon.ui-icon-circle-trian
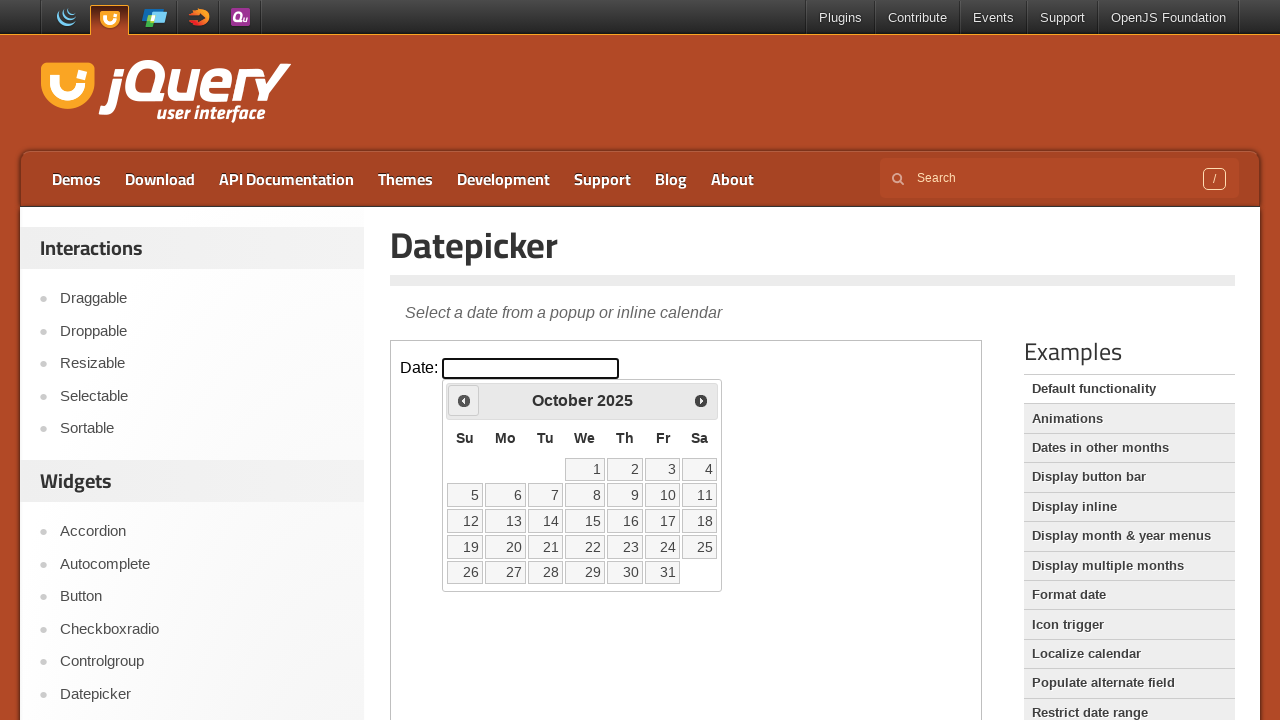

Retrieved current calendar month and year: October 2025
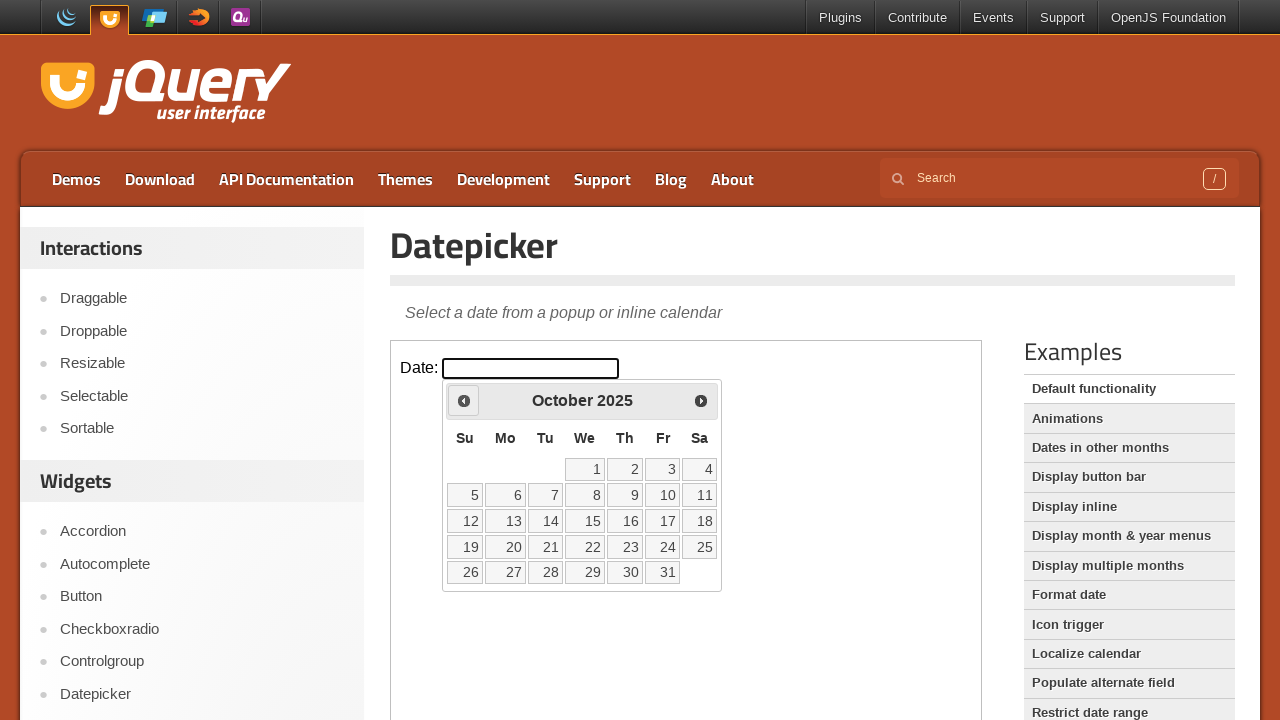

Clicked previous month navigation button (currently at October 2025, target is June 2022) at (464, 400) on iframe >> nth=0 >> internal:control=enter-frame >> .ui-icon.ui-icon-circle-trian
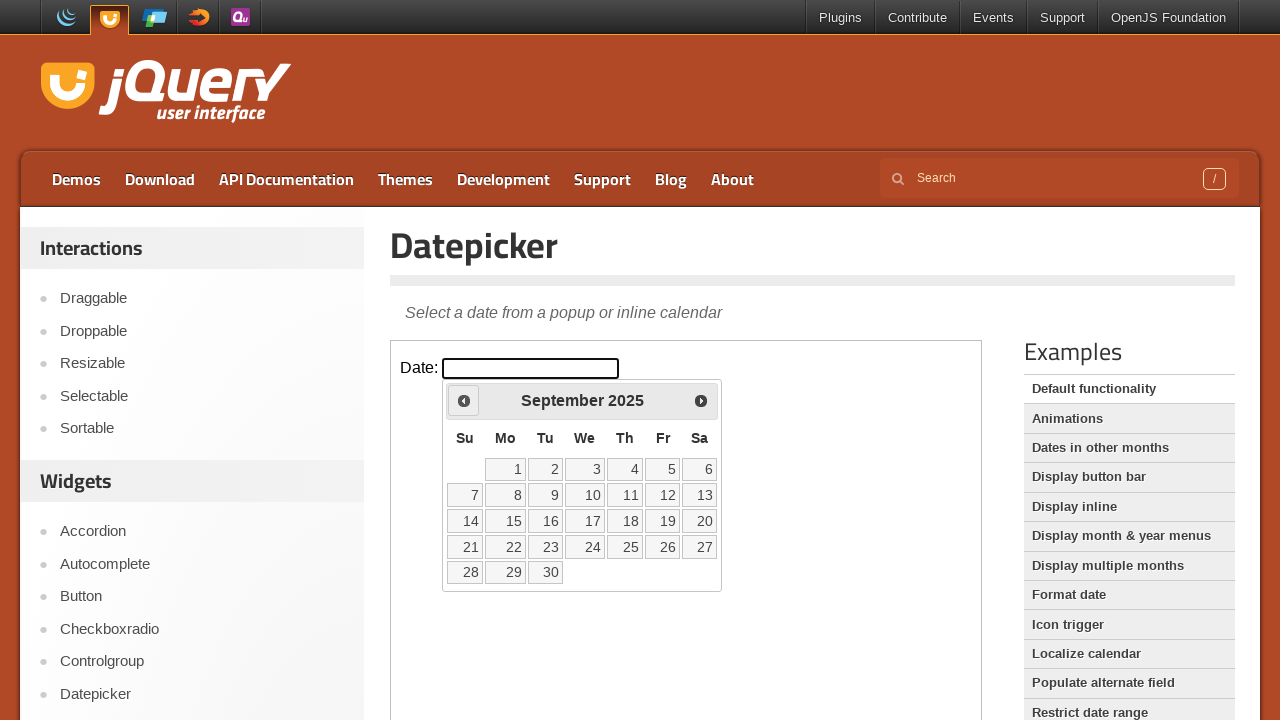

Retrieved current calendar month and year: September 2025
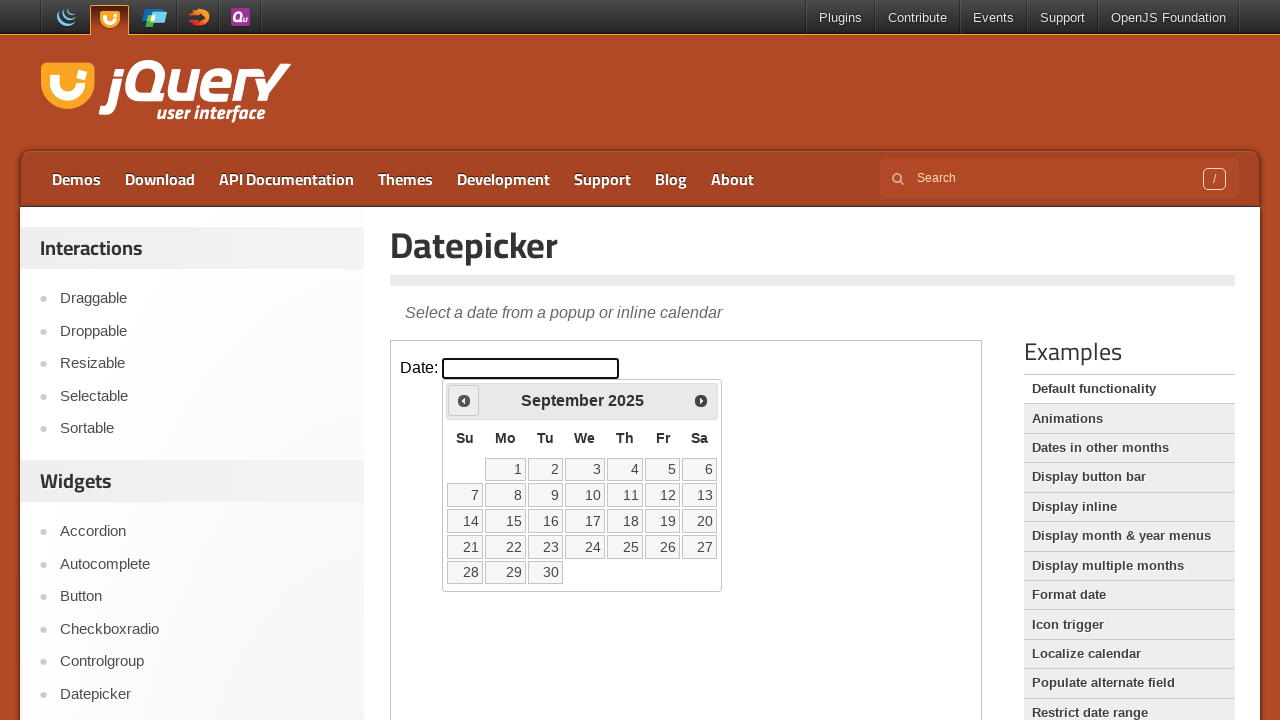

Clicked previous month navigation button (currently at September 2025, target is June 2022) at (464, 400) on iframe >> nth=0 >> internal:control=enter-frame >> .ui-icon.ui-icon-circle-trian
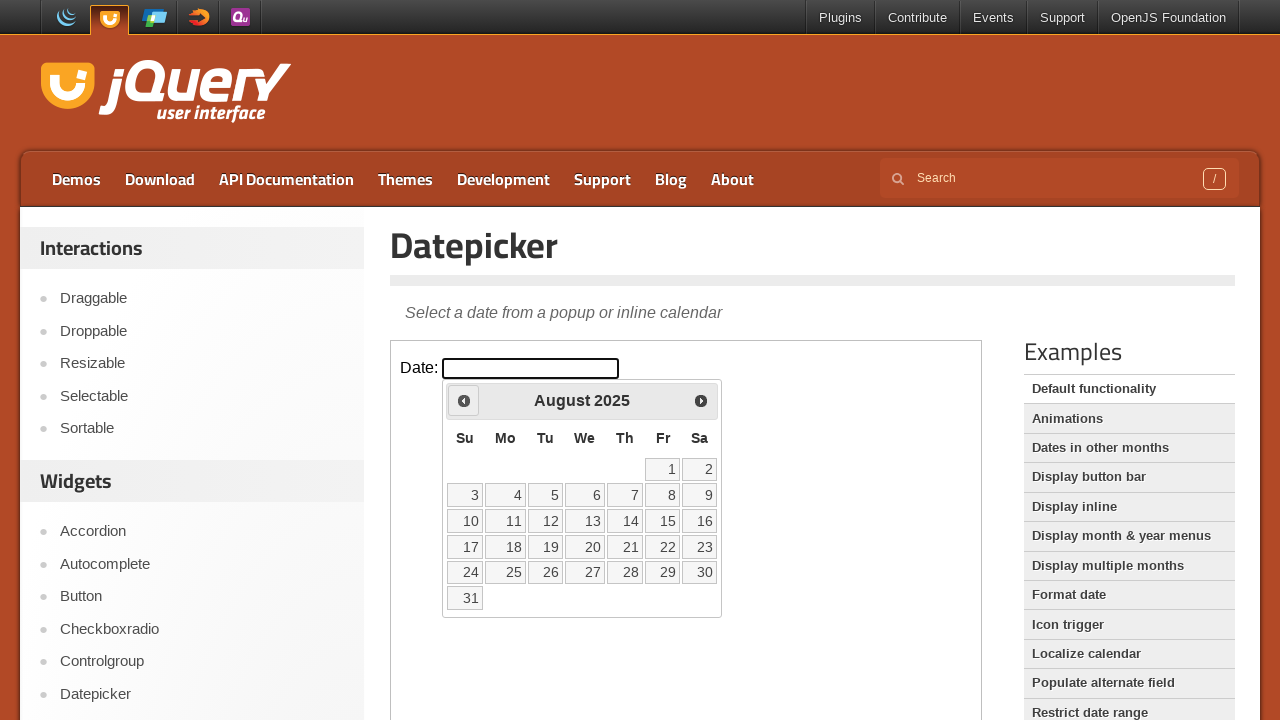

Retrieved current calendar month and year: August 2025
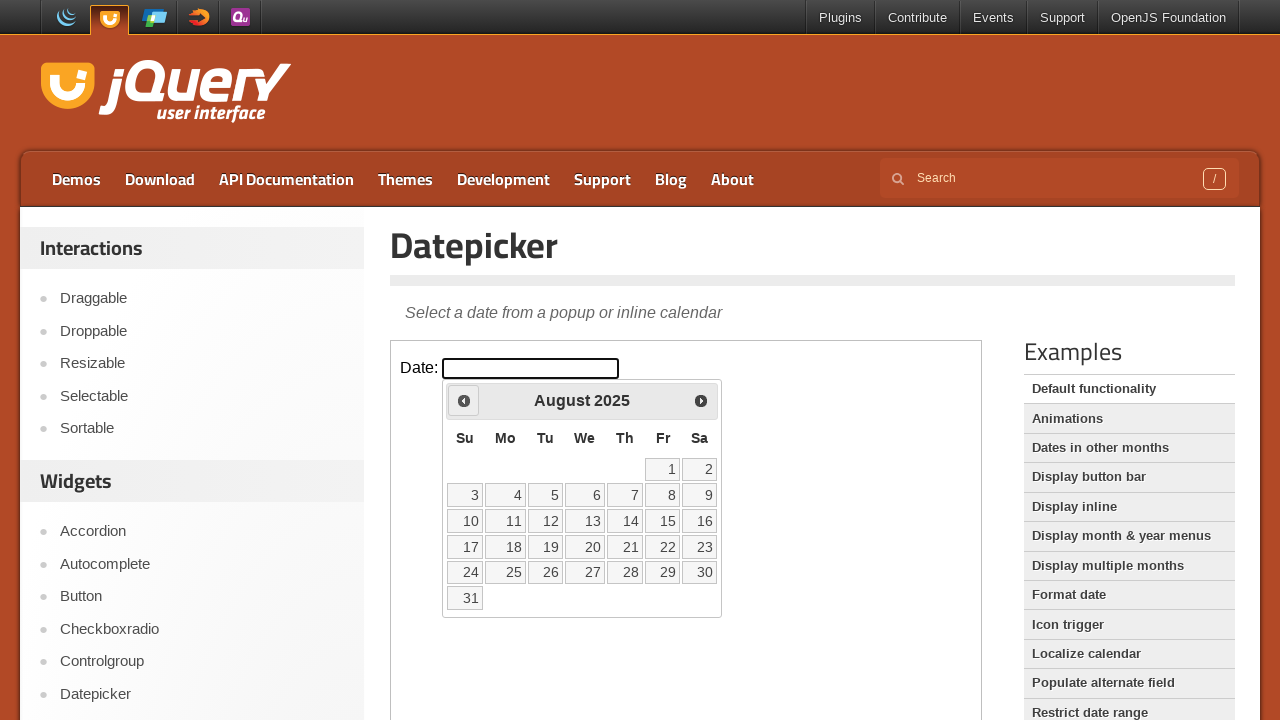

Clicked previous month navigation button (currently at August 2025, target is June 2022) at (464, 400) on iframe >> nth=0 >> internal:control=enter-frame >> .ui-icon.ui-icon-circle-trian
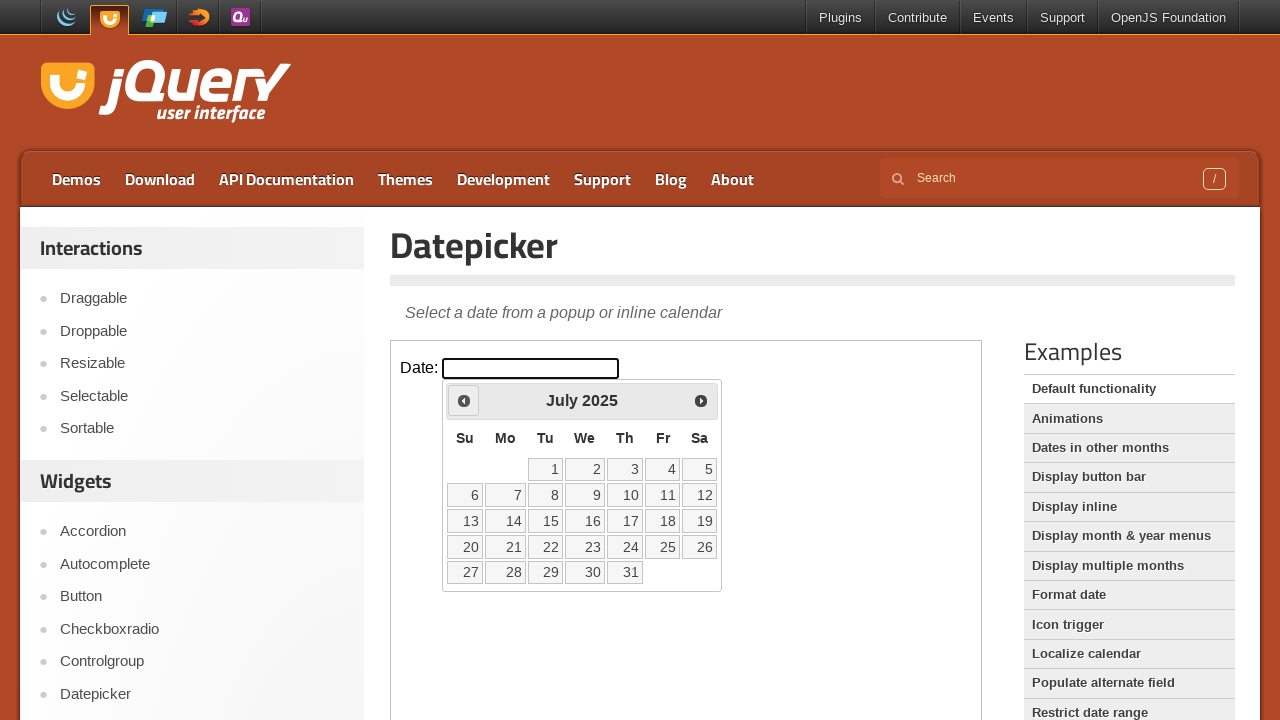

Retrieved current calendar month and year: July 2025
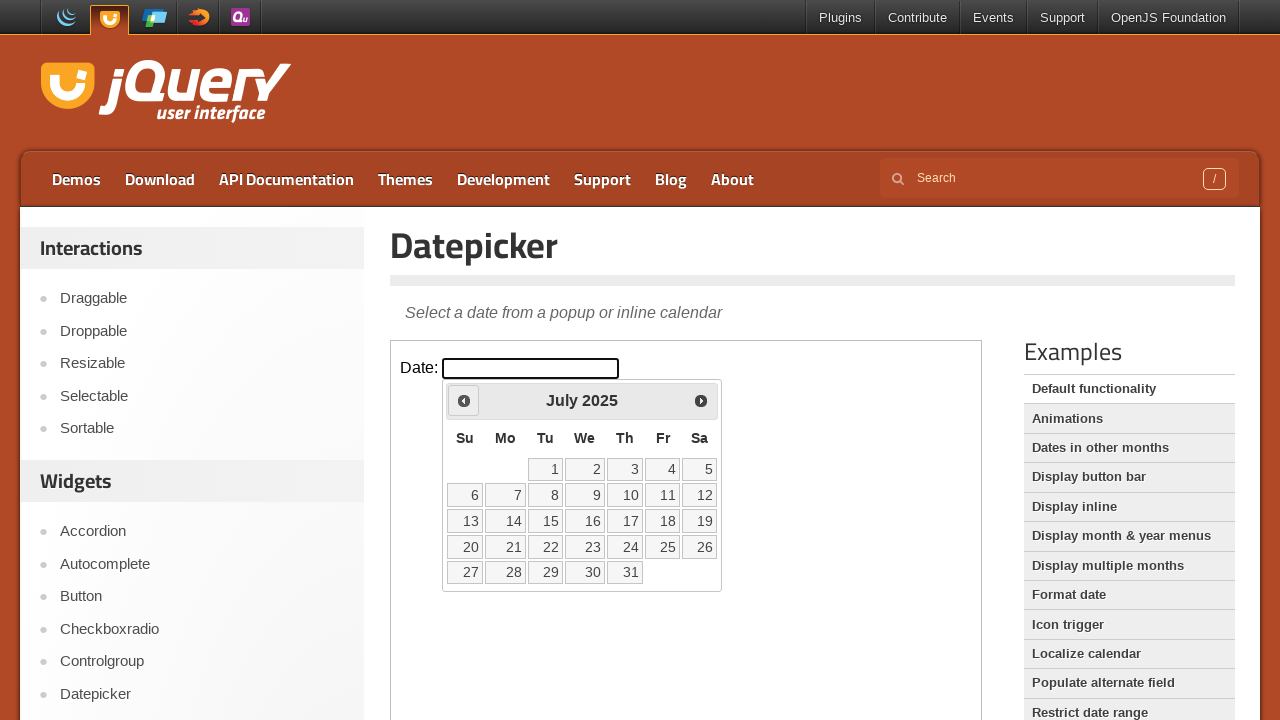

Clicked previous month navigation button (currently at July 2025, target is June 2022) at (464, 400) on iframe >> nth=0 >> internal:control=enter-frame >> .ui-icon.ui-icon-circle-trian
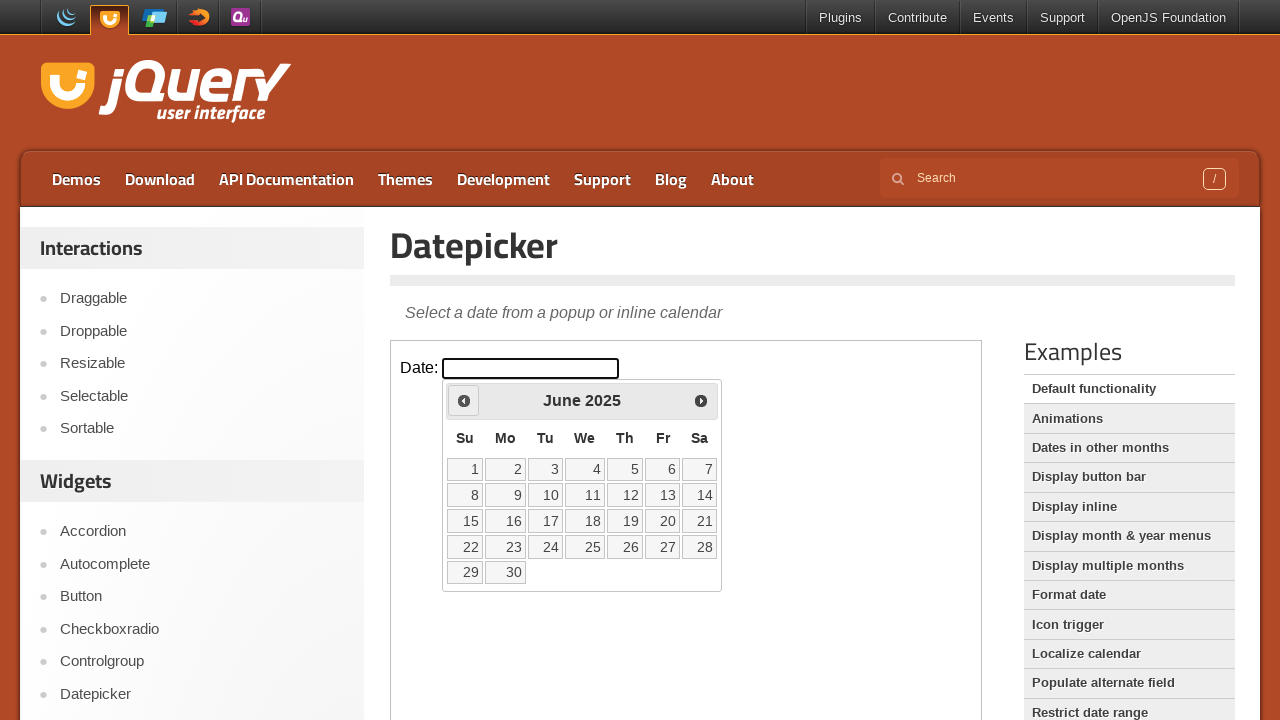

Retrieved current calendar month and year: June 2025
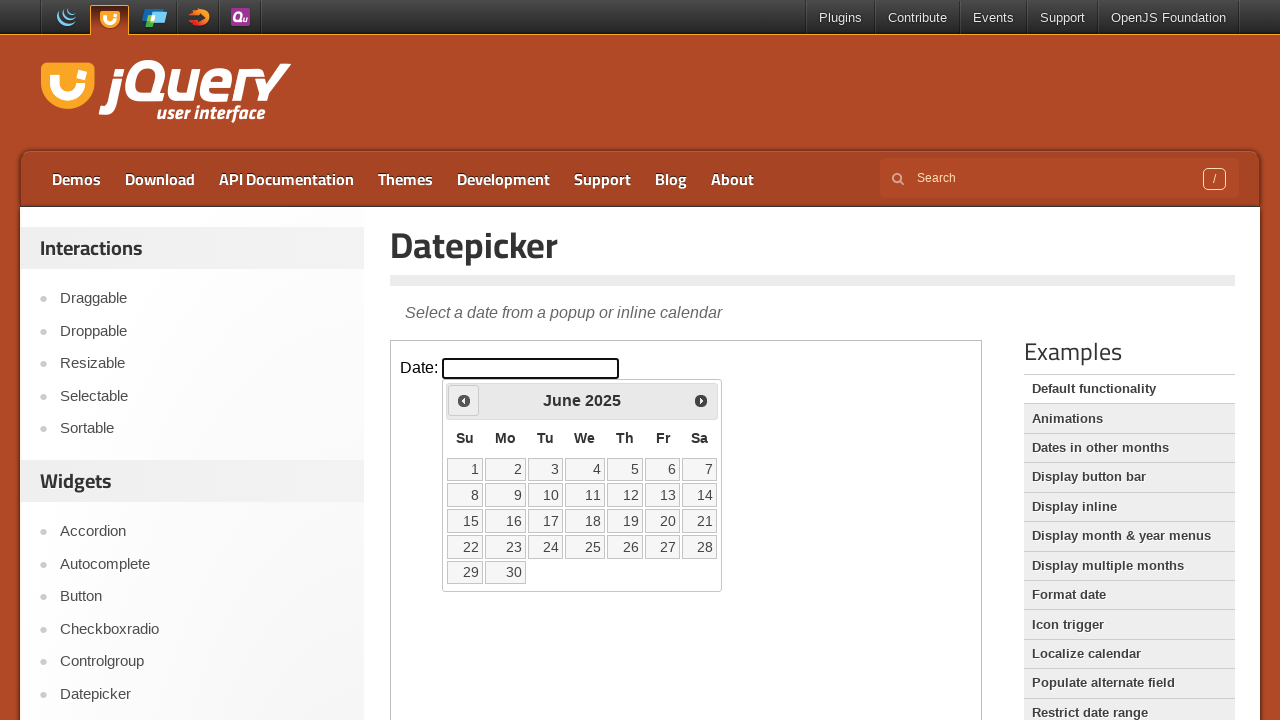

Clicked previous month navigation button (currently at June 2025, target is June 2022) at (464, 400) on iframe >> nth=0 >> internal:control=enter-frame >> .ui-icon.ui-icon-circle-trian
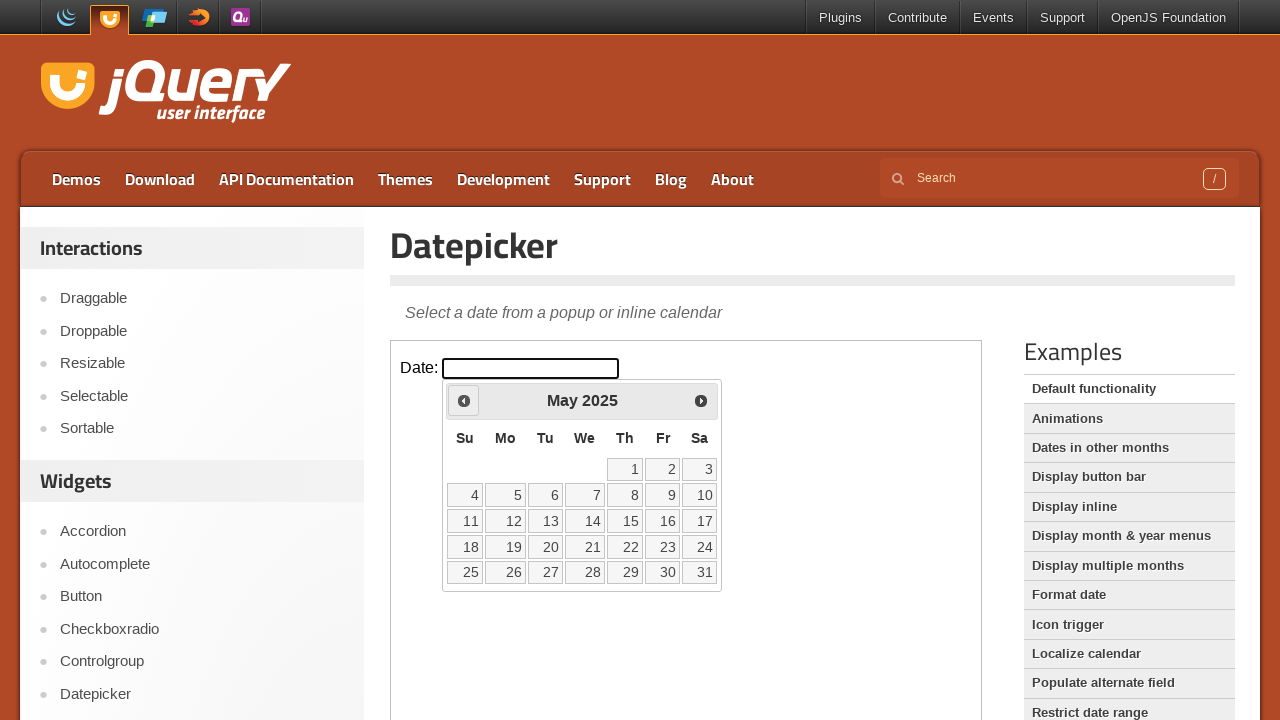

Retrieved current calendar month and year: May 2025
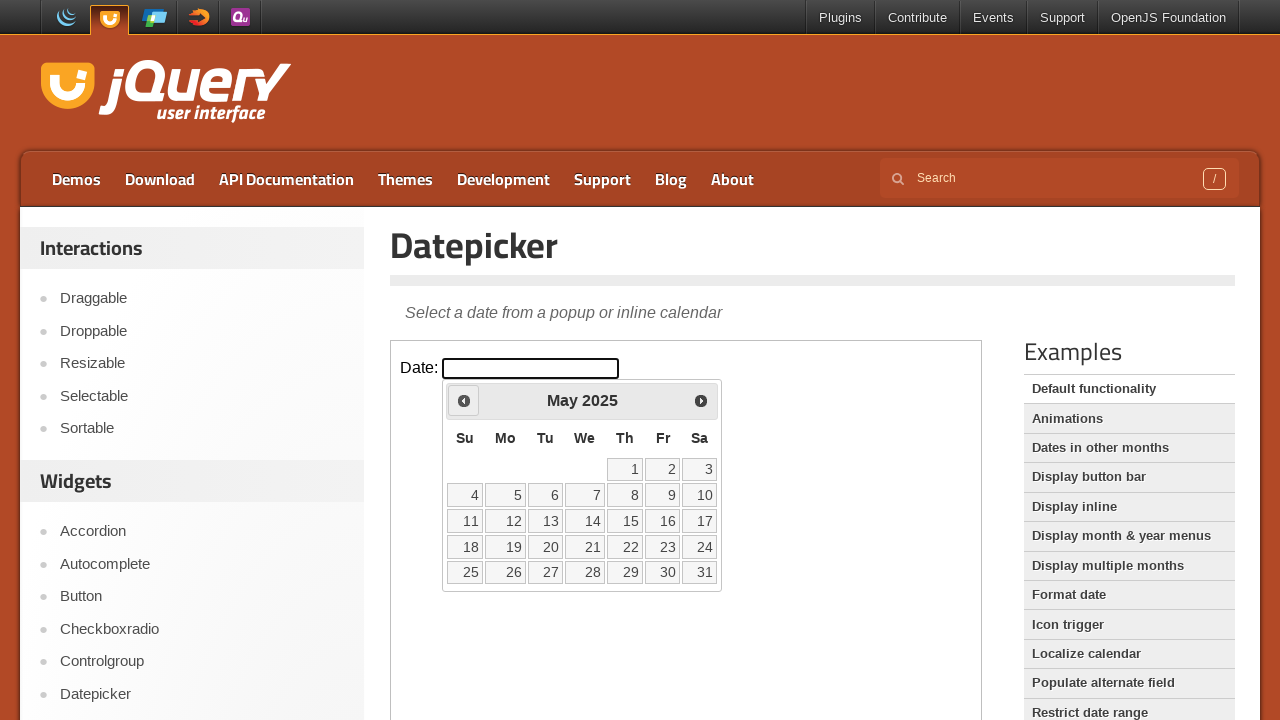

Clicked previous month navigation button (currently at May 2025, target is June 2022) at (464, 400) on iframe >> nth=0 >> internal:control=enter-frame >> .ui-icon.ui-icon-circle-trian
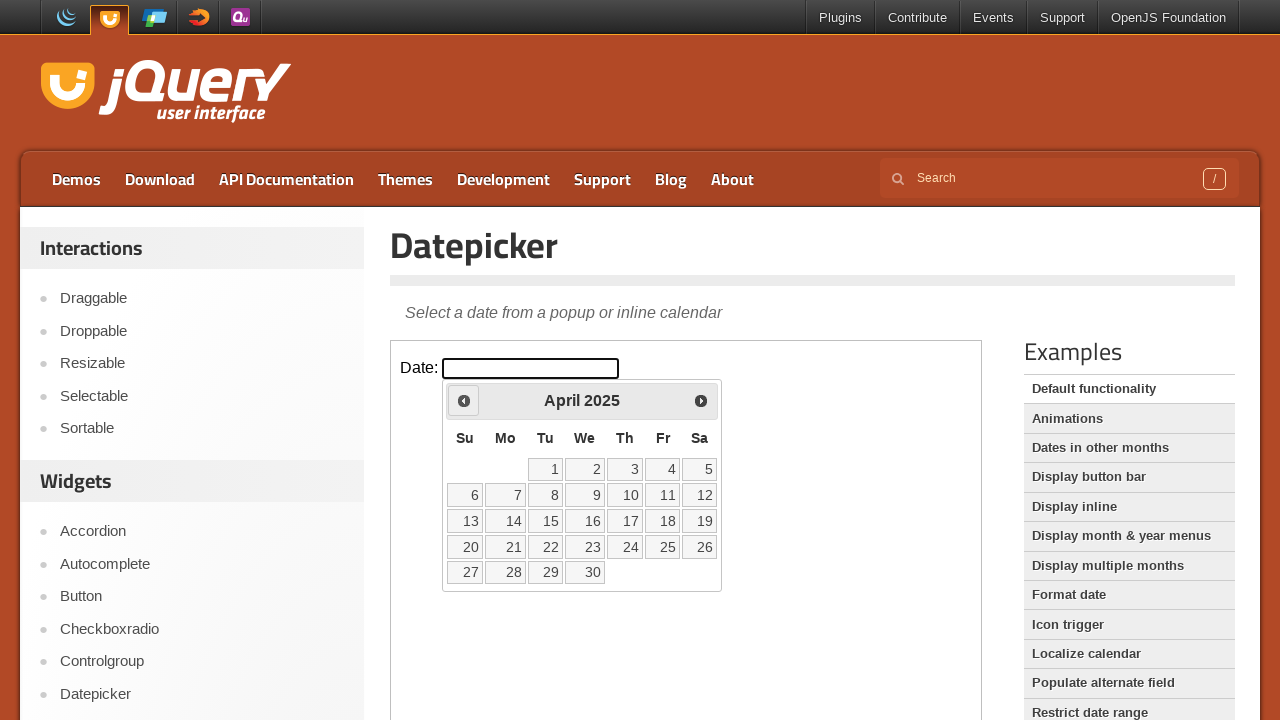

Retrieved current calendar month and year: April 2025
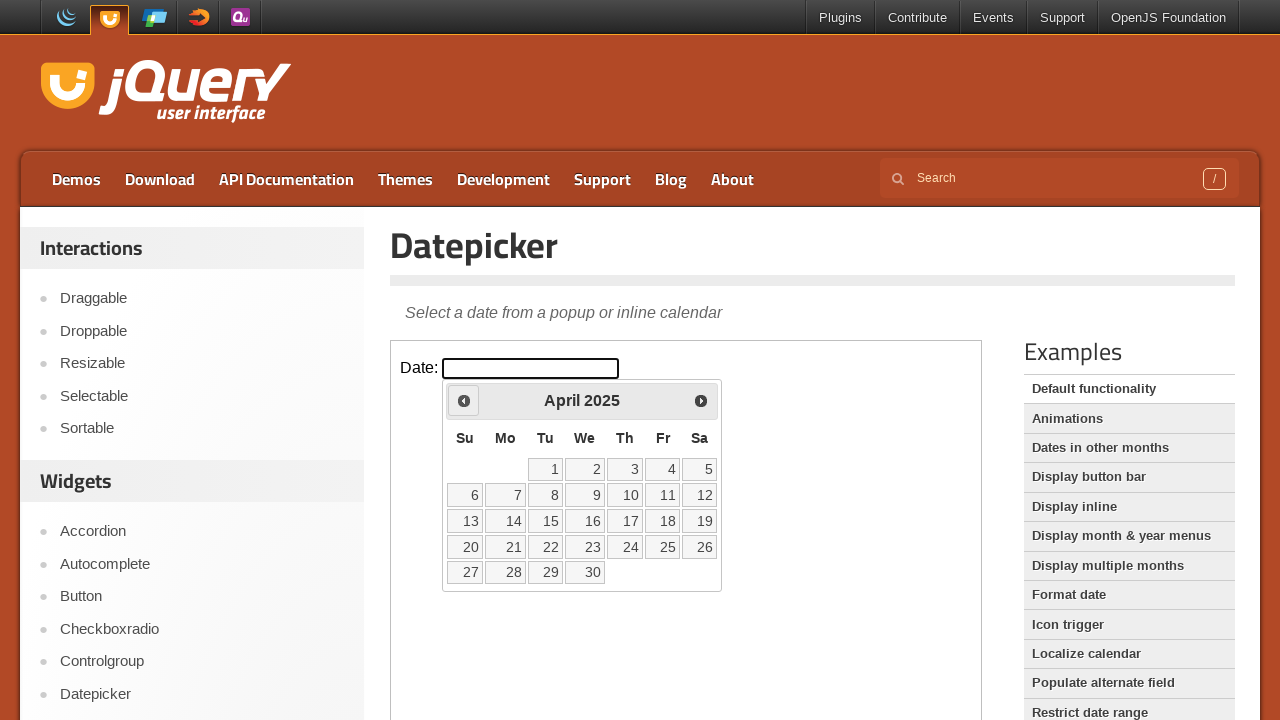

Clicked previous month navigation button (currently at April 2025, target is June 2022) at (464, 400) on iframe >> nth=0 >> internal:control=enter-frame >> .ui-icon.ui-icon-circle-trian
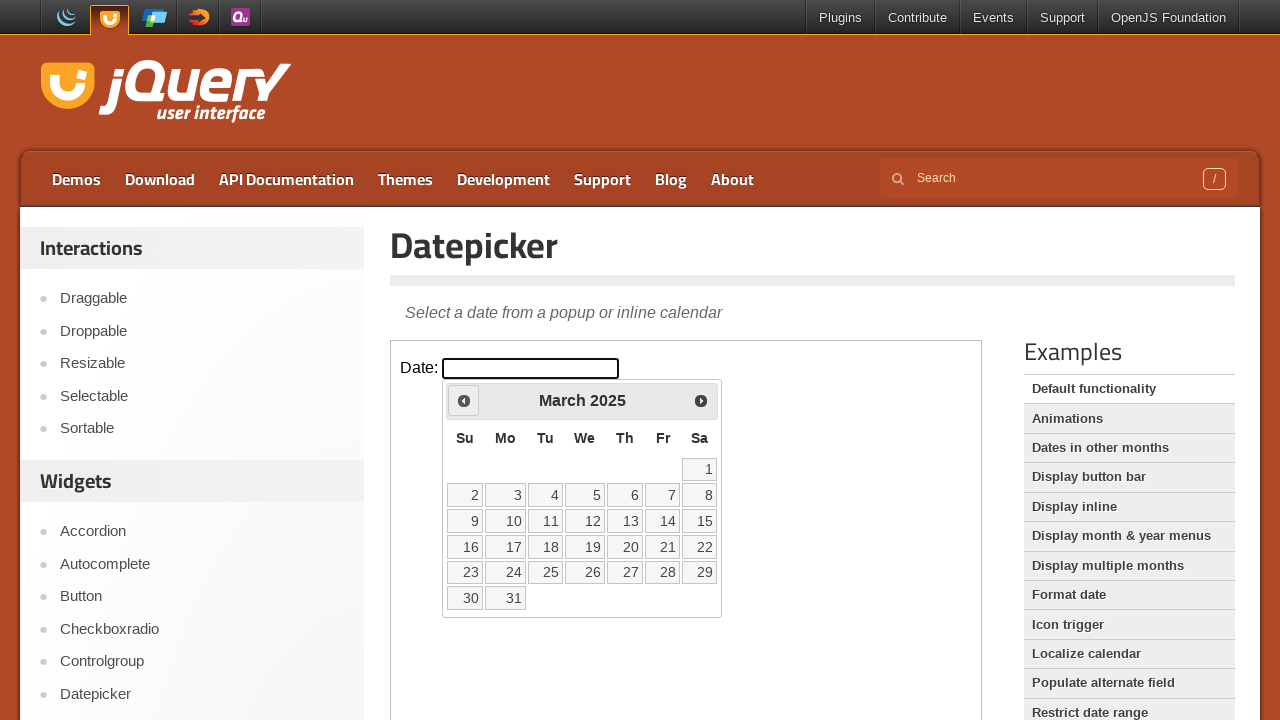

Retrieved current calendar month and year: March 2025
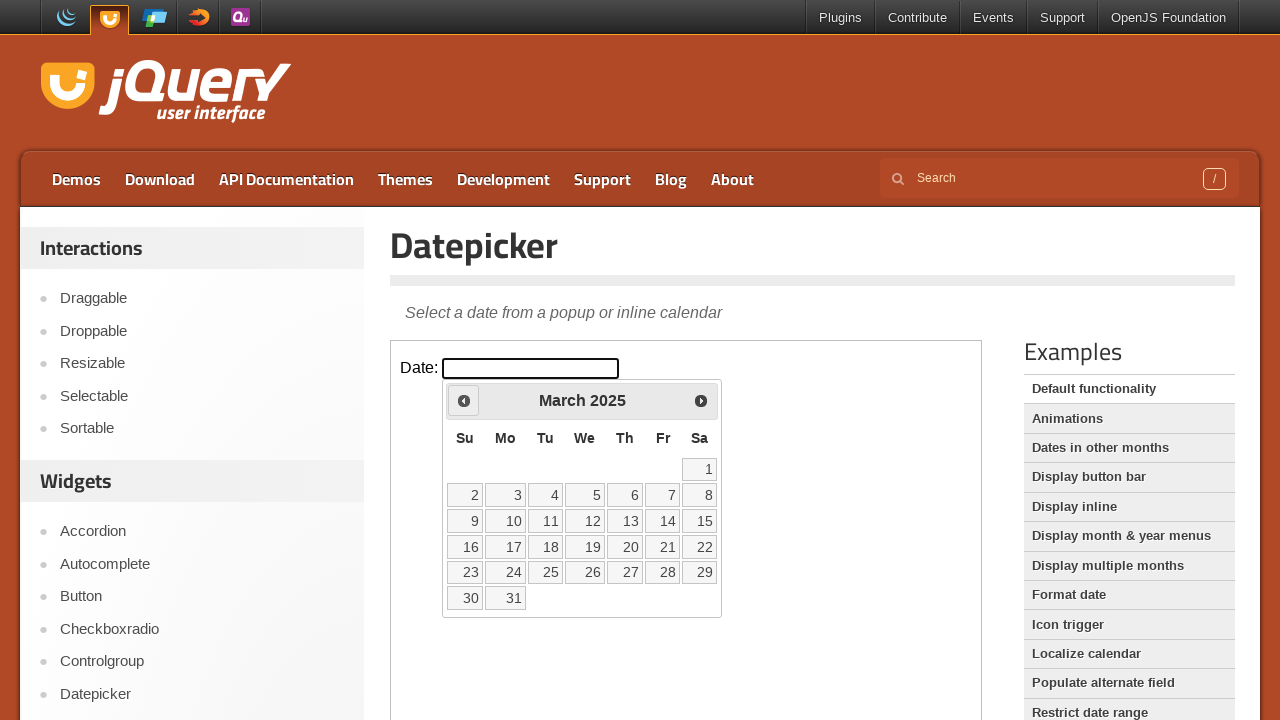

Clicked previous month navigation button (currently at March 2025, target is June 2022) at (464, 400) on iframe >> nth=0 >> internal:control=enter-frame >> .ui-icon.ui-icon-circle-trian
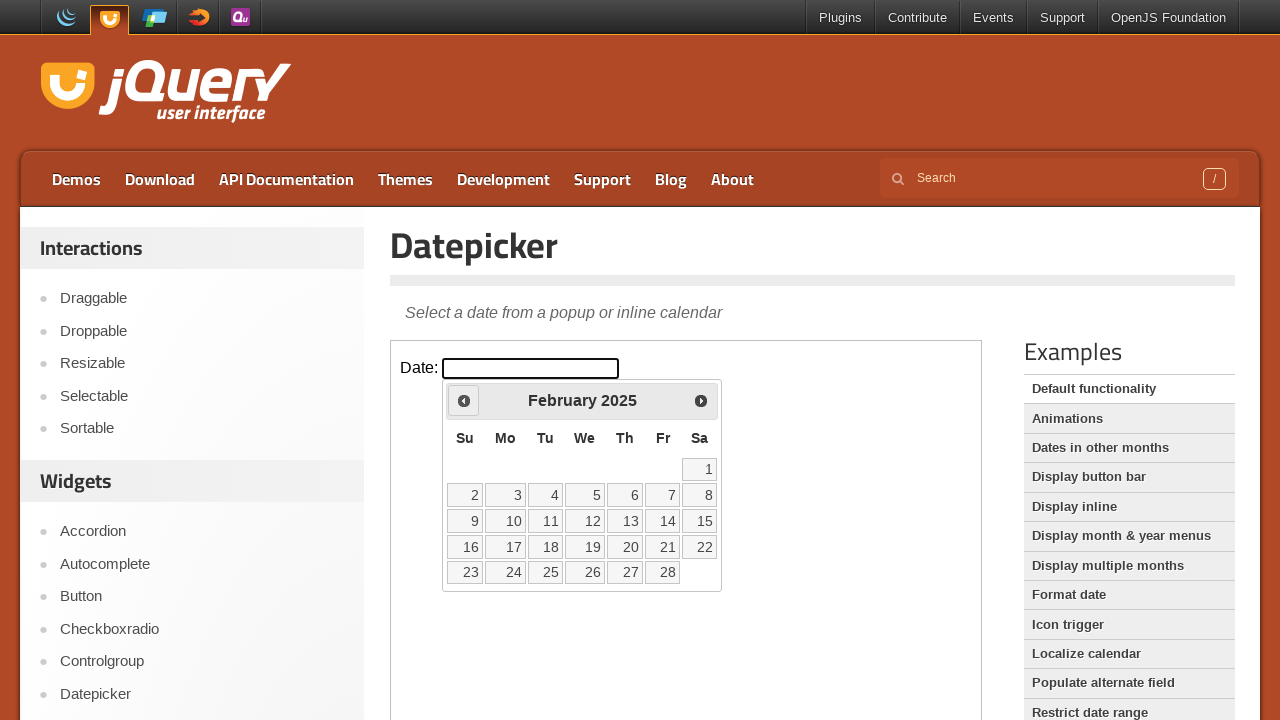

Retrieved current calendar month and year: February 2025
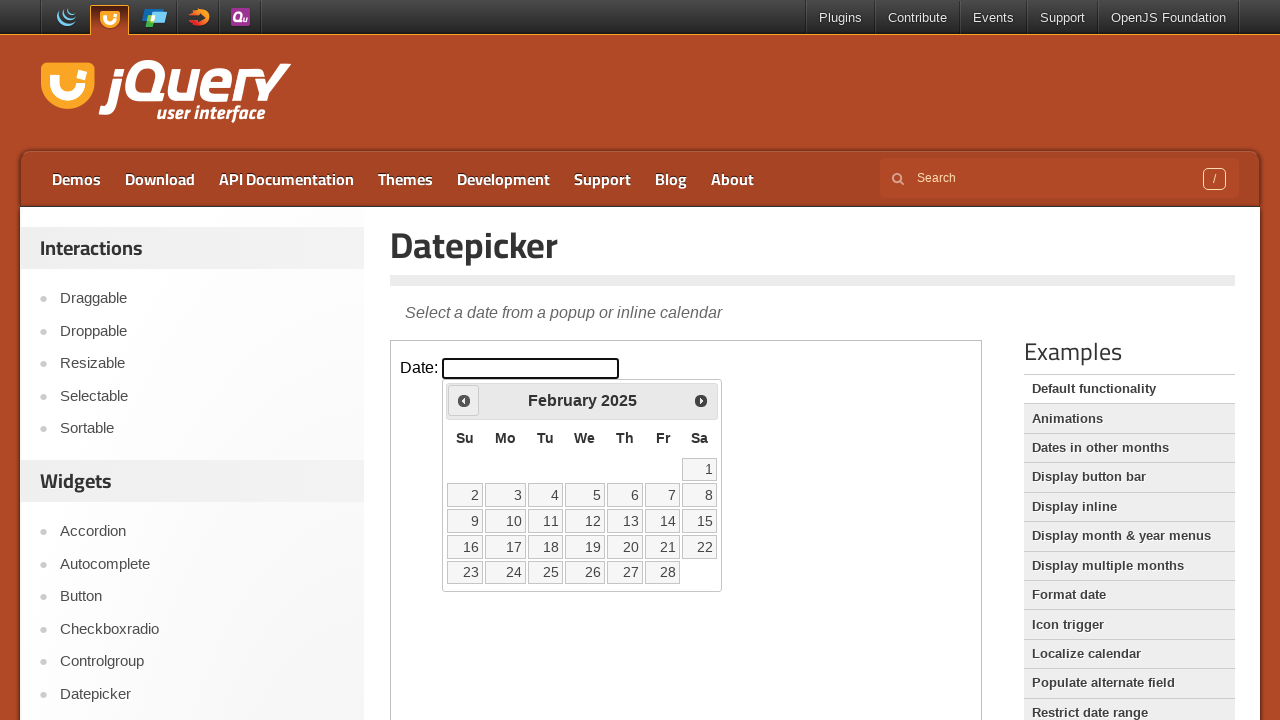

Clicked previous month navigation button (currently at February 2025, target is June 2022) at (464, 400) on iframe >> nth=0 >> internal:control=enter-frame >> .ui-icon.ui-icon-circle-trian
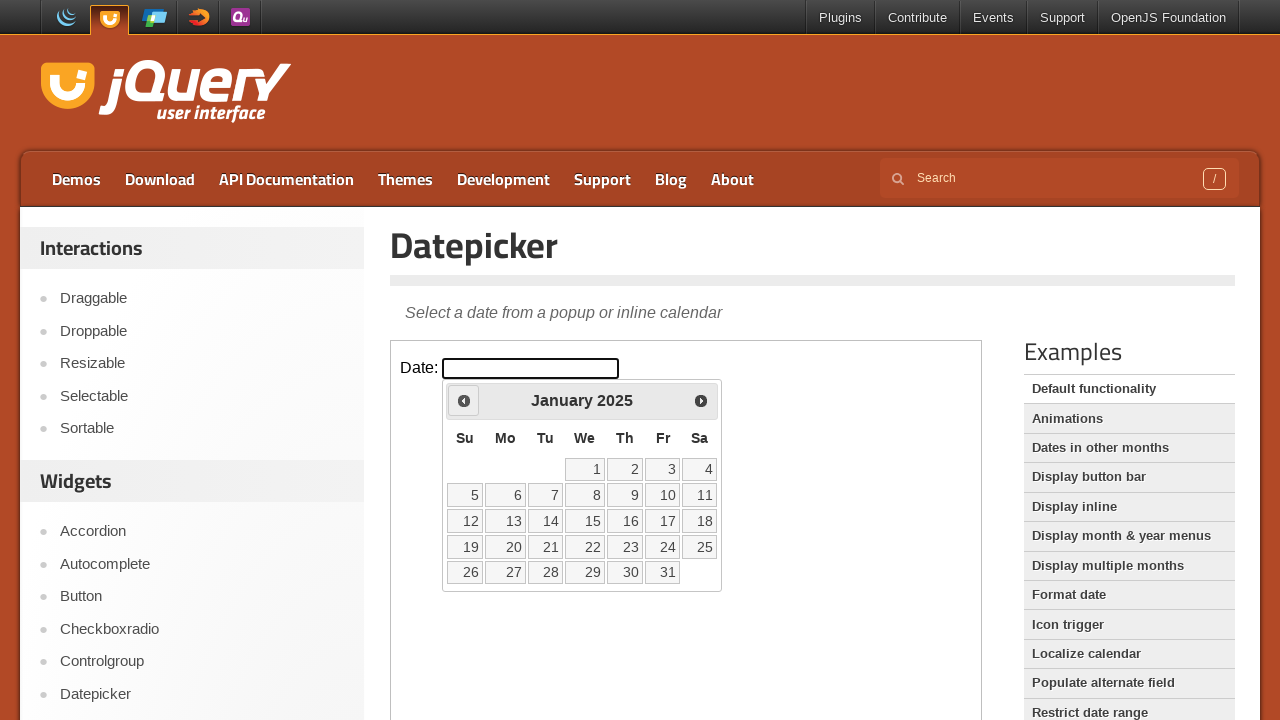

Retrieved current calendar month and year: January 2025
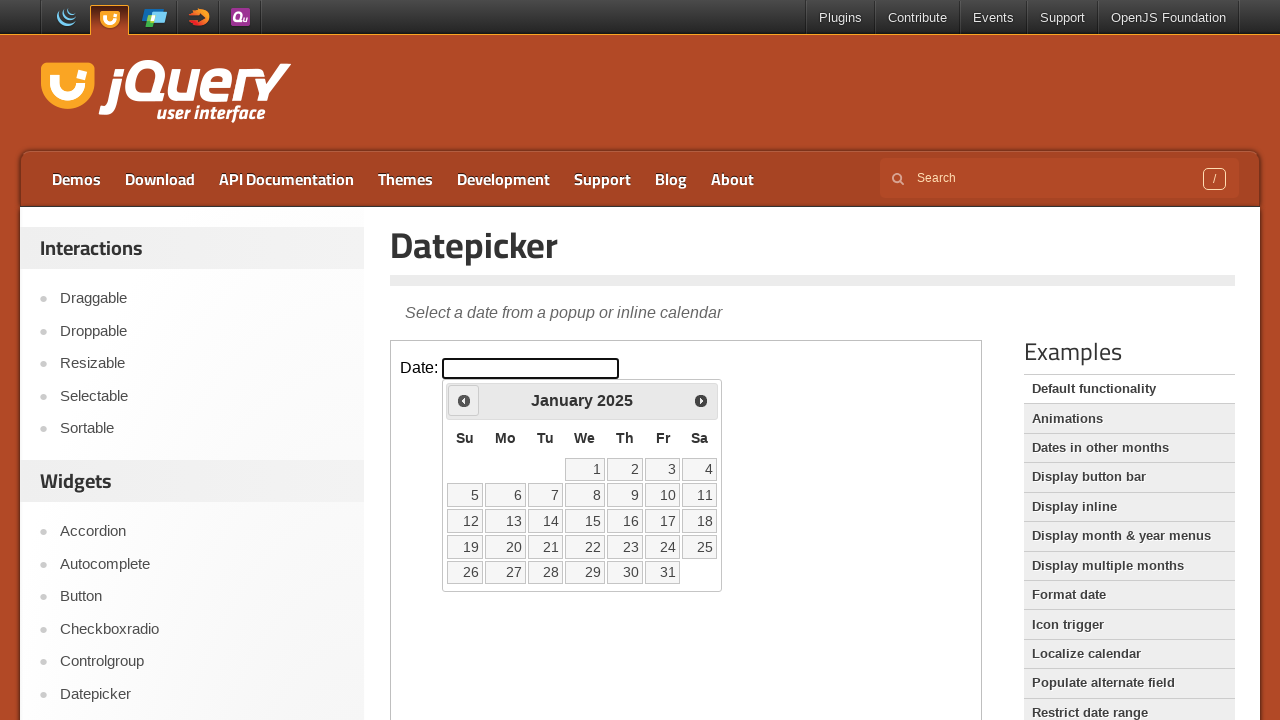

Clicked previous month navigation button (currently at January 2025, target is June 2022) at (464, 400) on iframe >> nth=0 >> internal:control=enter-frame >> .ui-icon.ui-icon-circle-trian
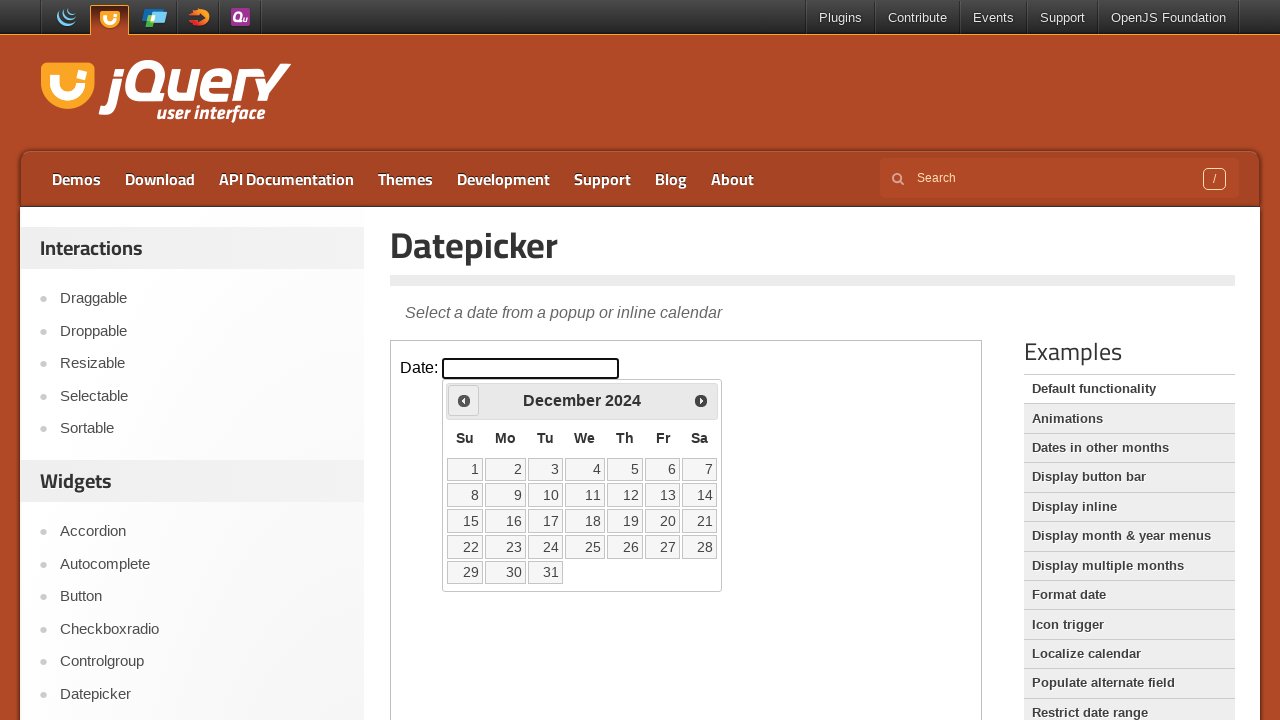

Retrieved current calendar month and year: December 2024
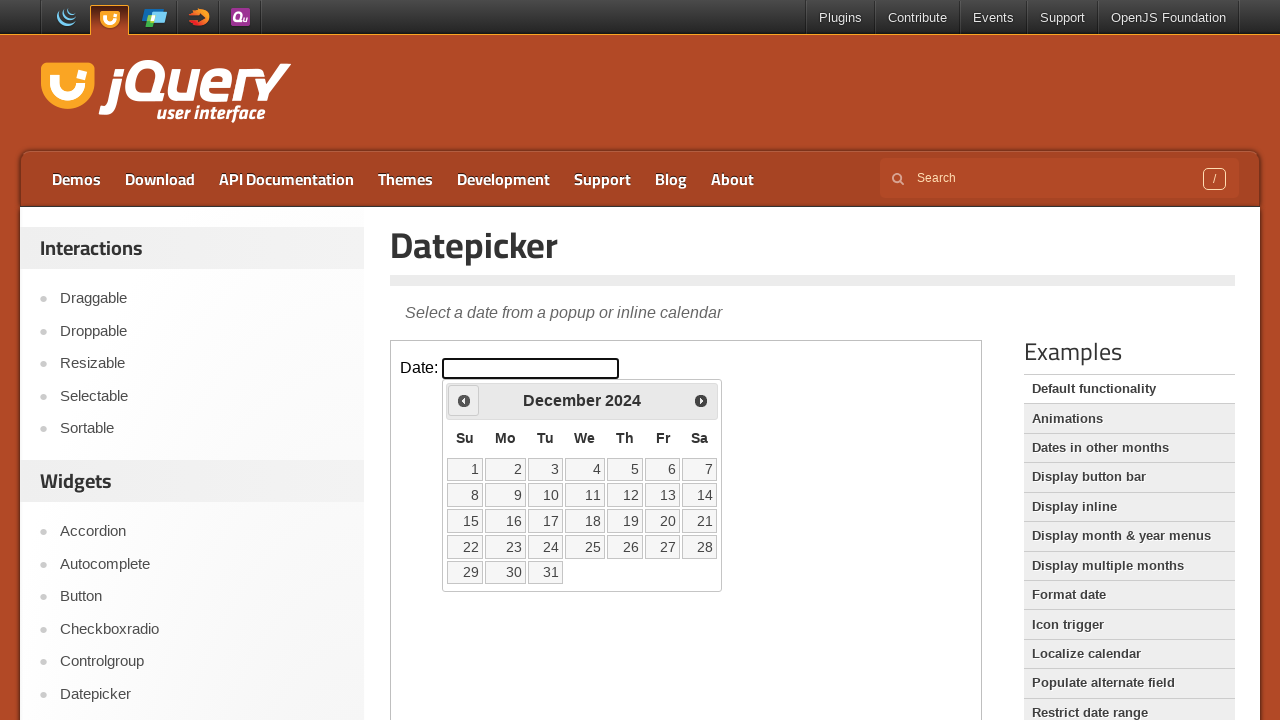

Clicked previous month navigation button (currently at December 2024, target is June 2022) at (464, 400) on iframe >> nth=0 >> internal:control=enter-frame >> .ui-icon.ui-icon-circle-trian
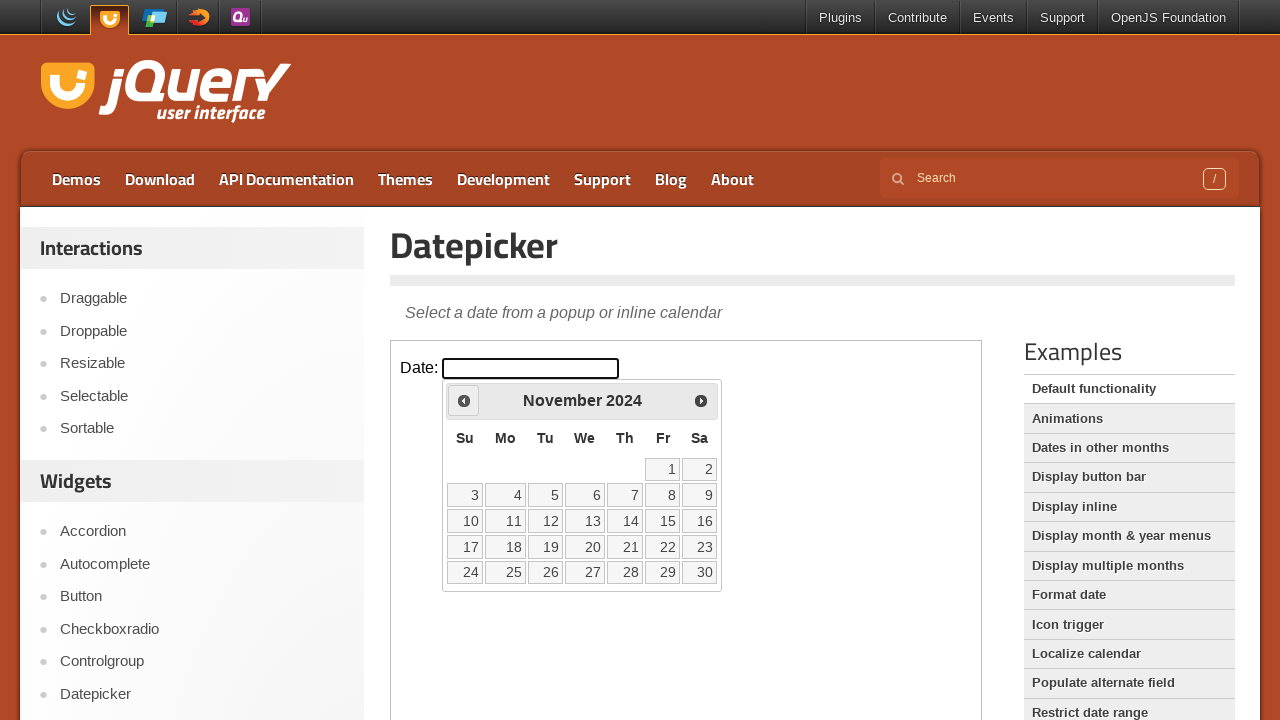

Retrieved current calendar month and year: November 2024
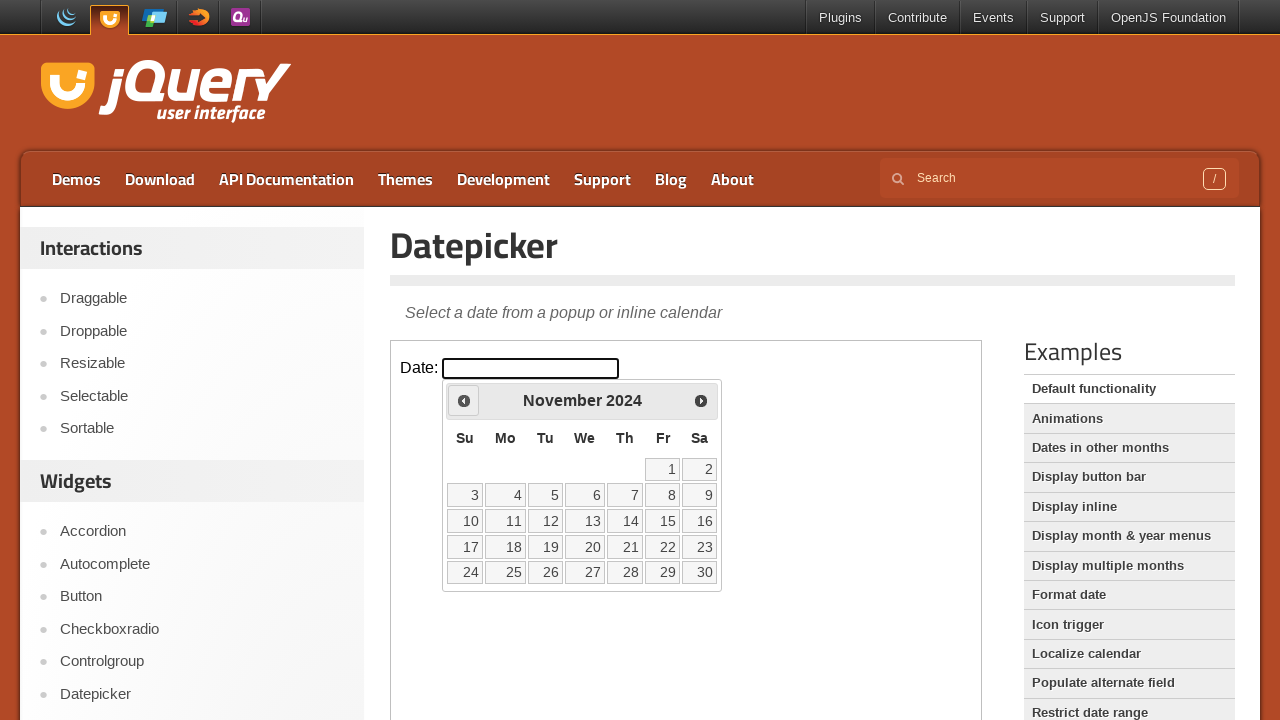

Clicked previous month navigation button (currently at November 2024, target is June 2022) at (464, 400) on iframe >> nth=0 >> internal:control=enter-frame >> .ui-icon.ui-icon-circle-trian
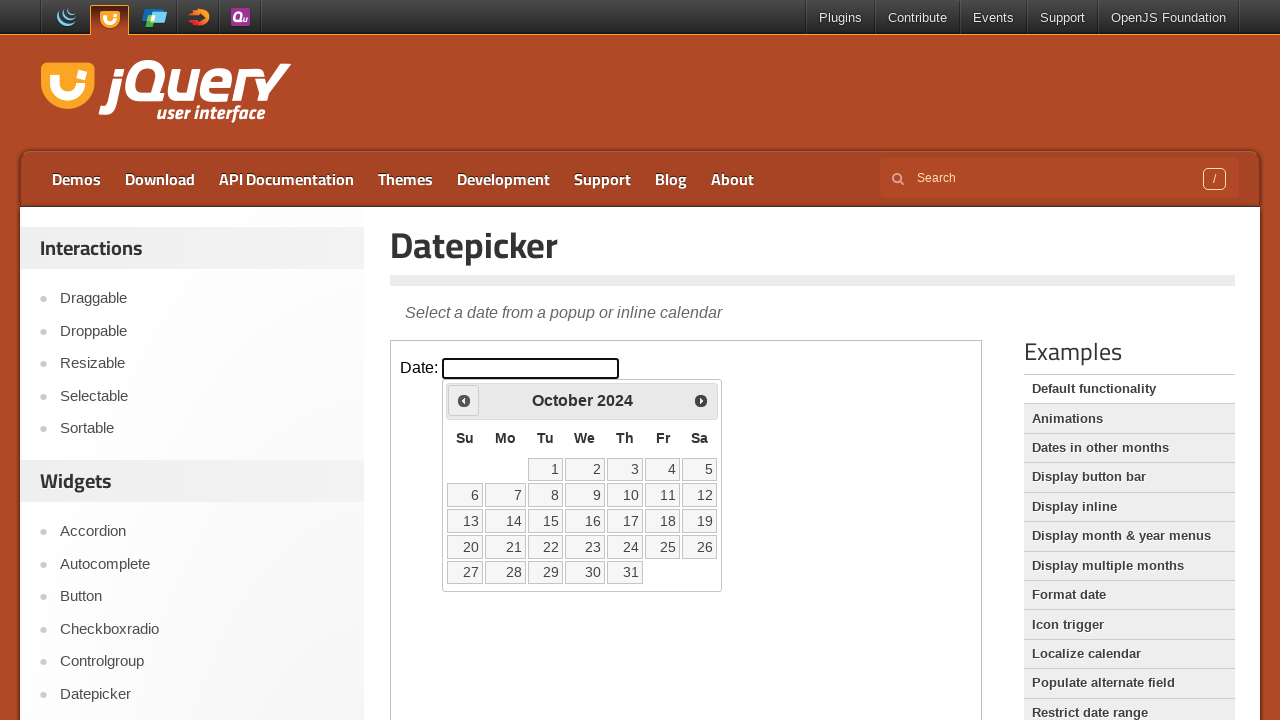

Retrieved current calendar month and year: October 2024
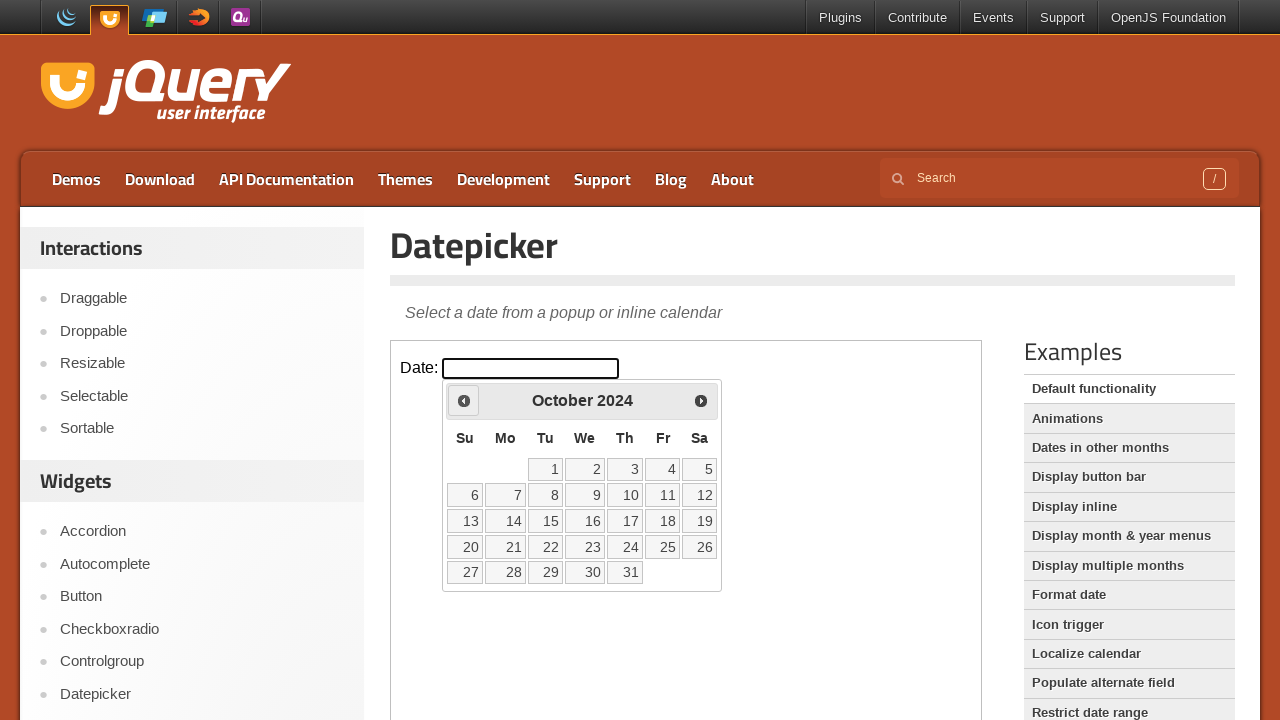

Clicked previous month navigation button (currently at October 2024, target is June 2022) at (464, 400) on iframe >> nth=0 >> internal:control=enter-frame >> .ui-icon.ui-icon-circle-trian
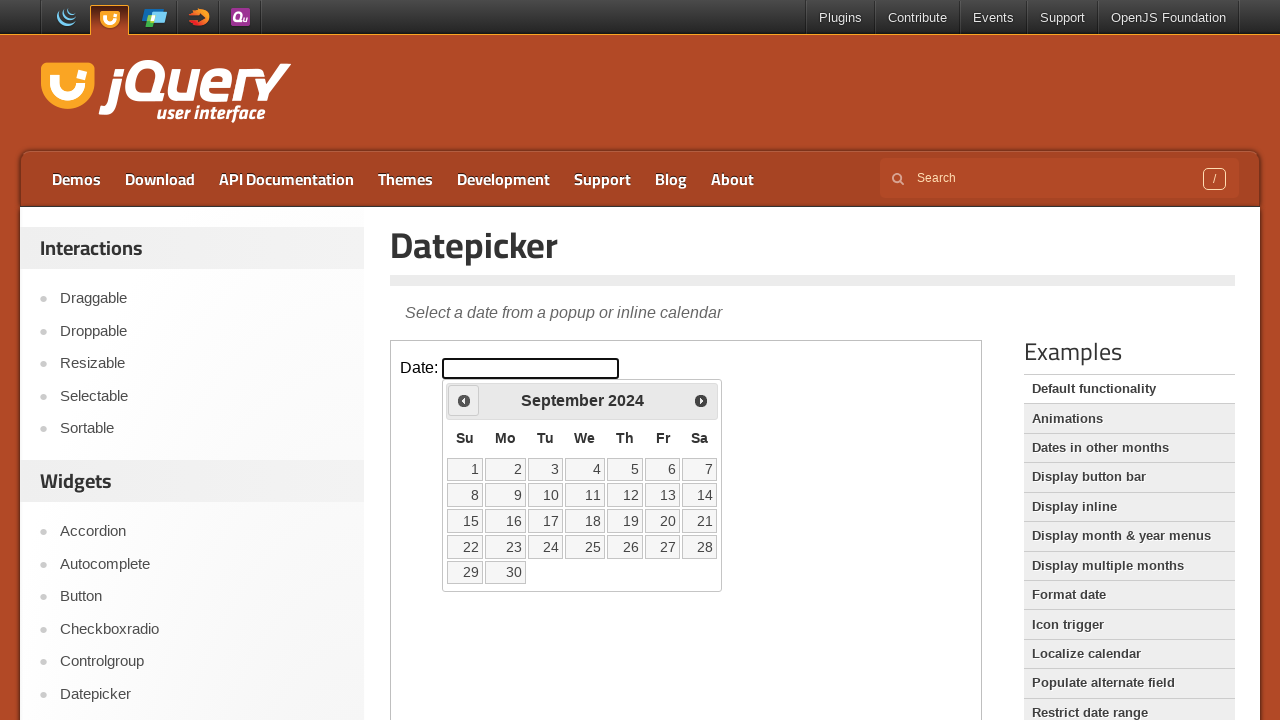

Retrieved current calendar month and year: September 2024
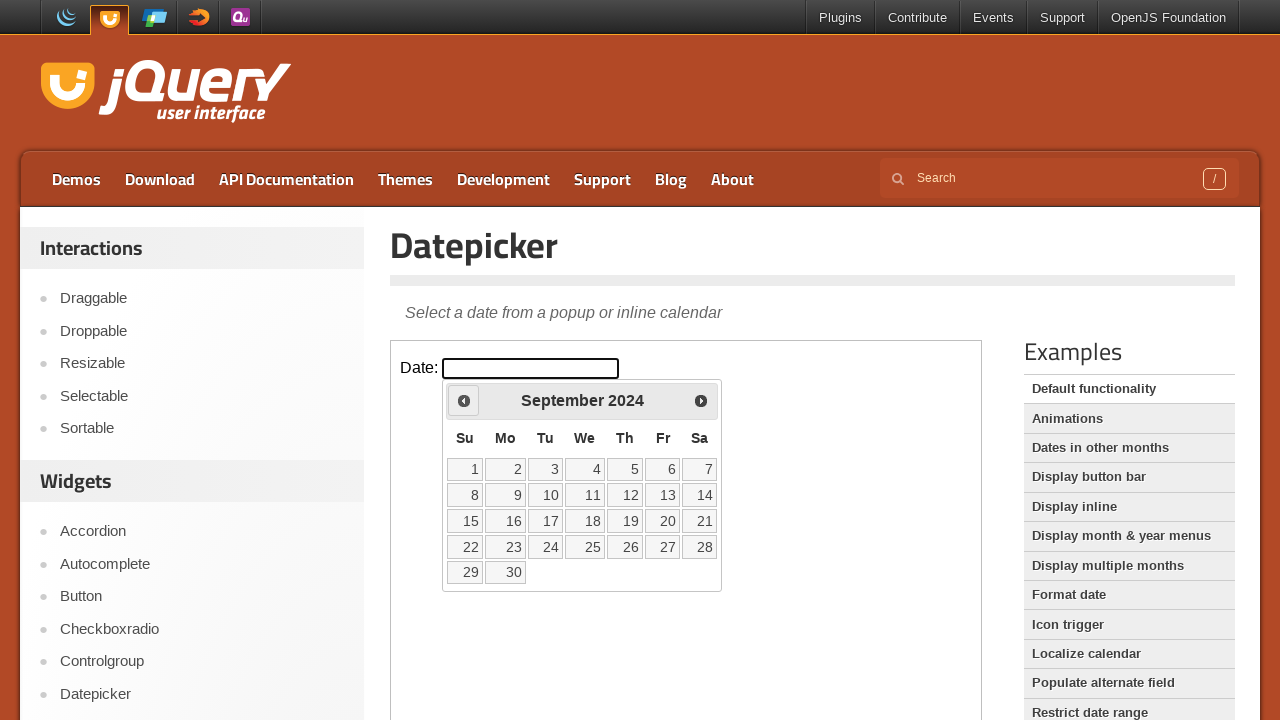

Clicked previous month navigation button (currently at September 2024, target is June 2022) at (464, 400) on iframe >> nth=0 >> internal:control=enter-frame >> .ui-icon.ui-icon-circle-trian
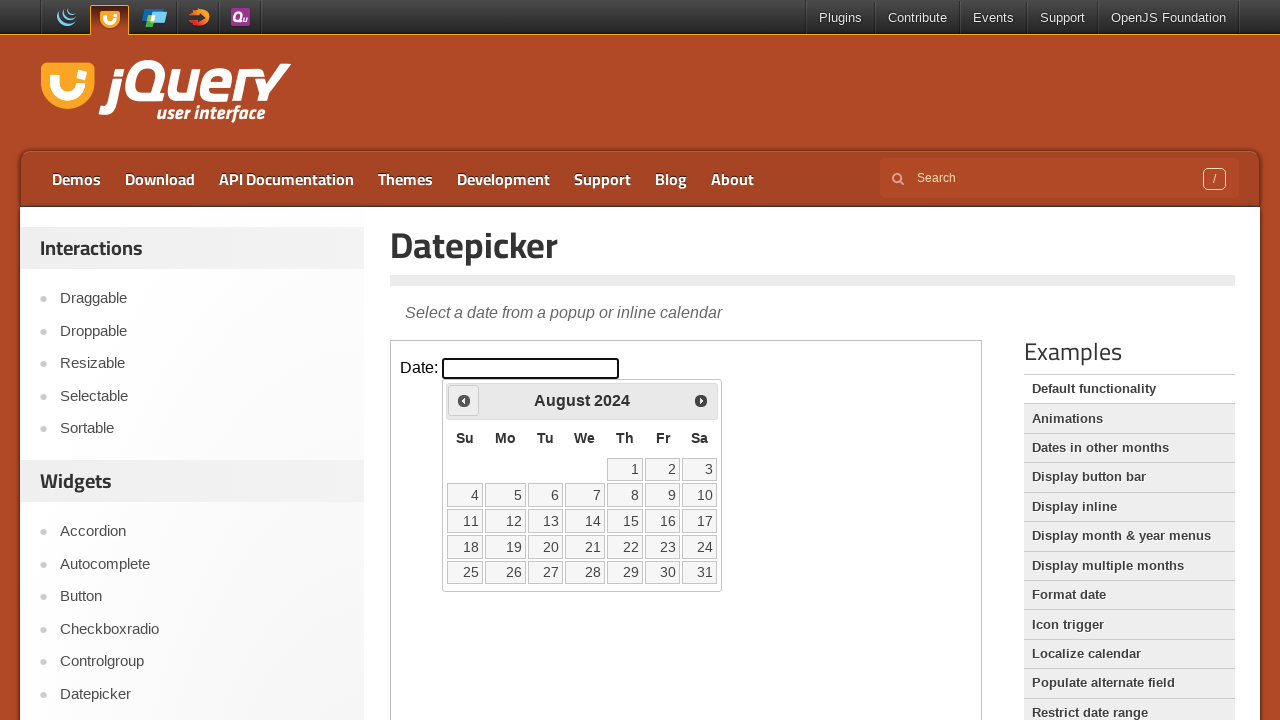

Retrieved current calendar month and year: August 2024
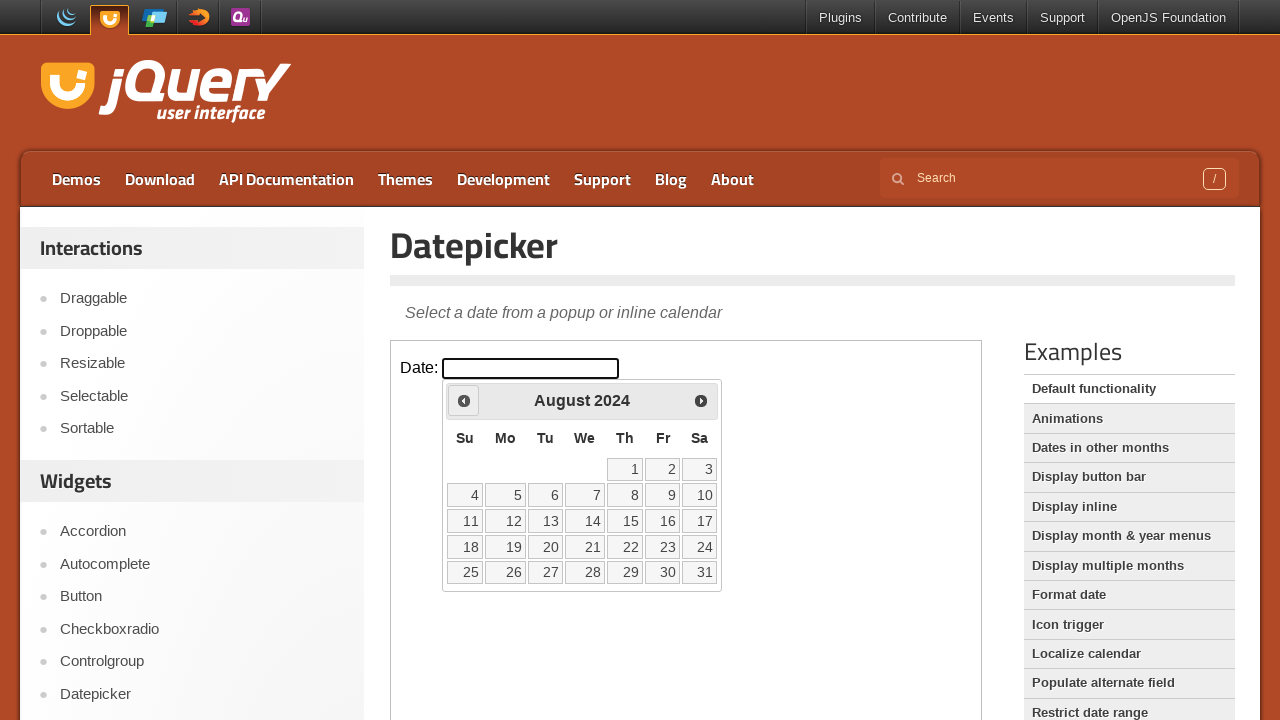

Clicked previous month navigation button (currently at August 2024, target is June 2022) at (464, 400) on iframe >> nth=0 >> internal:control=enter-frame >> .ui-icon.ui-icon-circle-trian
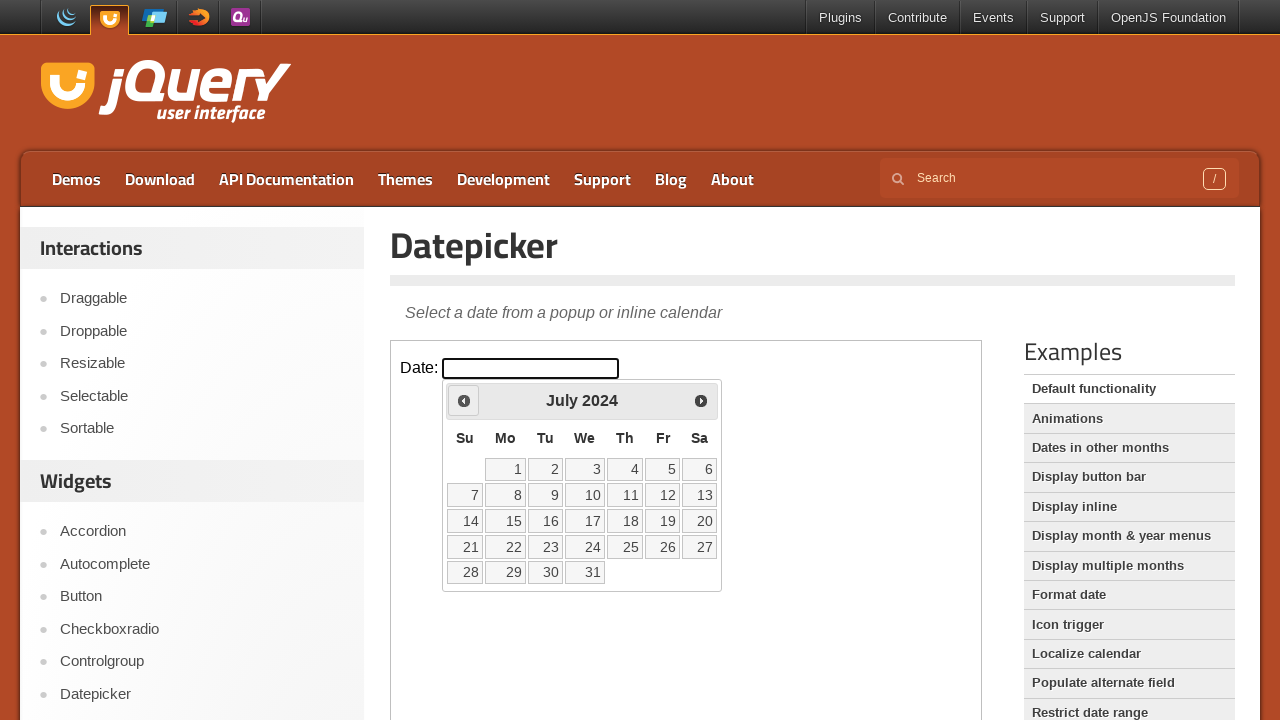

Retrieved current calendar month and year: July 2024
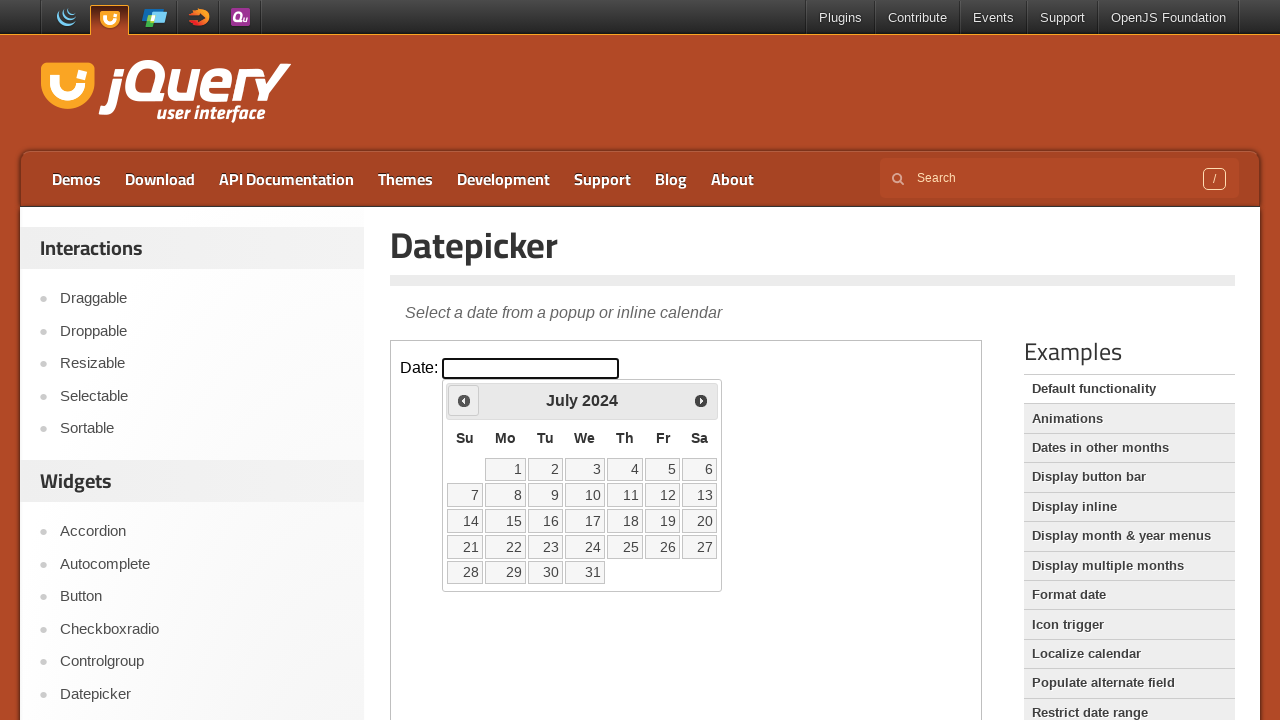

Clicked previous month navigation button (currently at July 2024, target is June 2022) at (464, 400) on iframe >> nth=0 >> internal:control=enter-frame >> .ui-icon.ui-icon-circle-trian
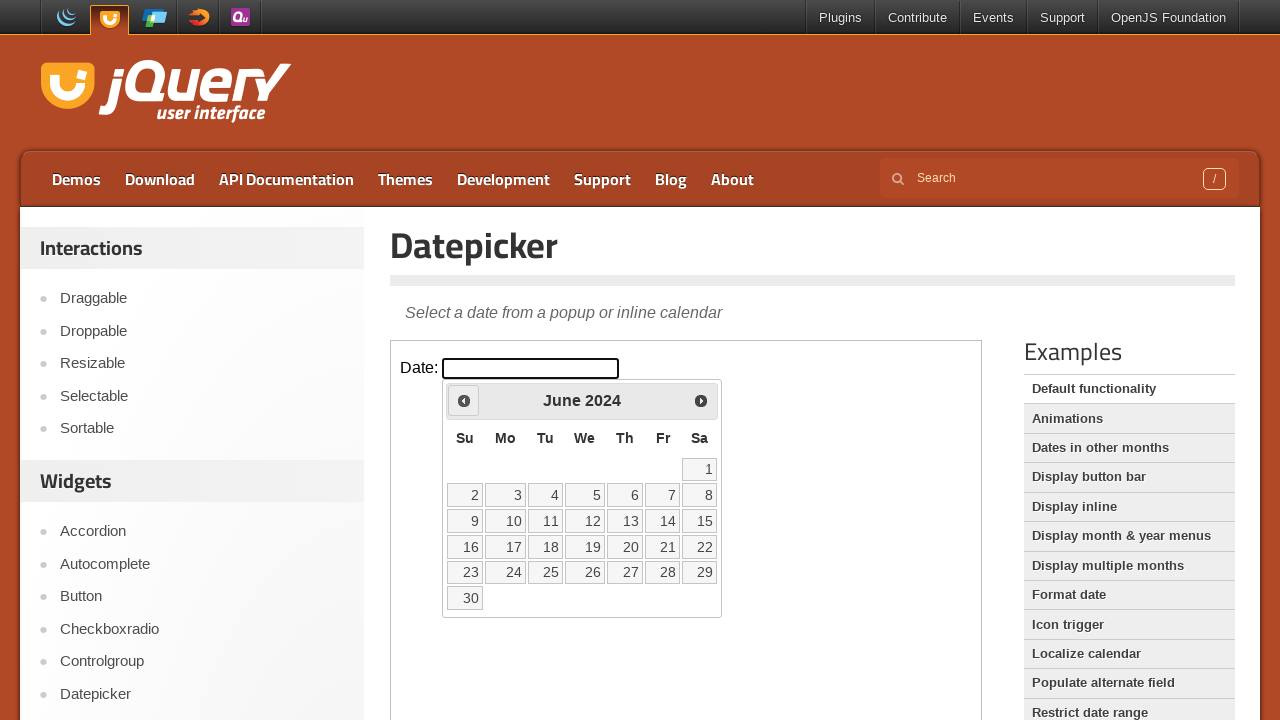

Retrieved current calendar month and year: June 2024
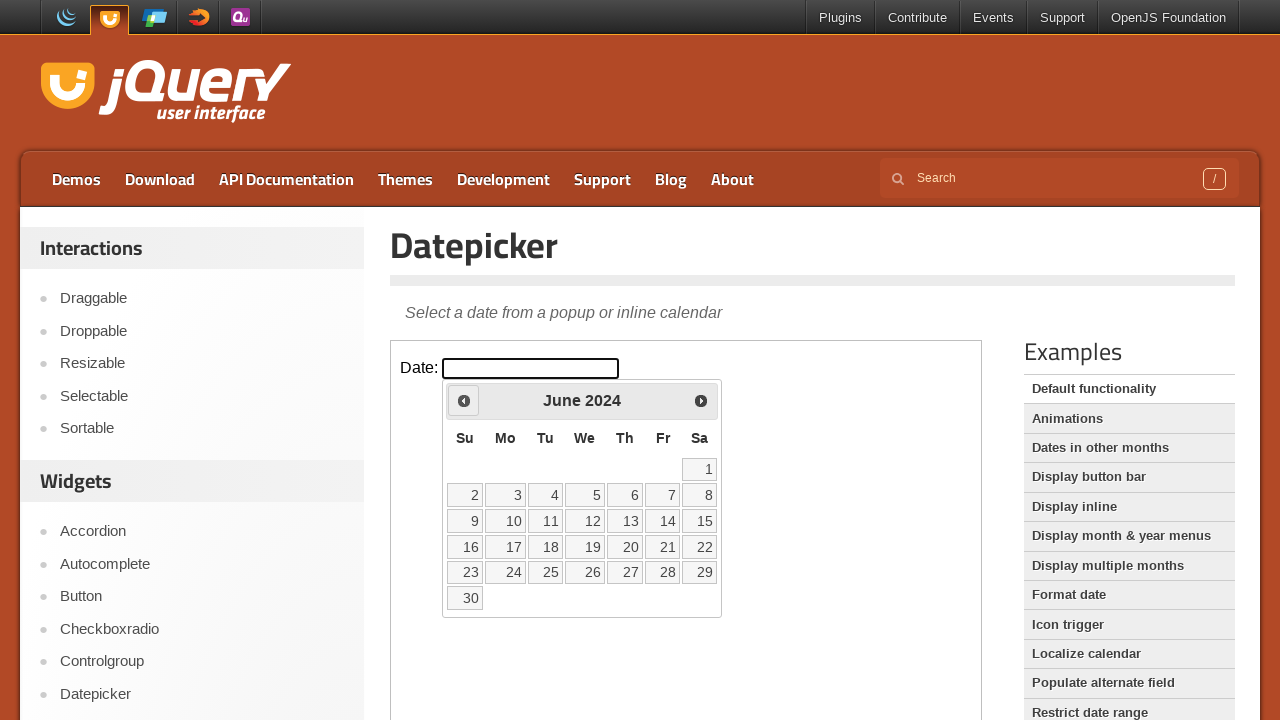

Clicked previous month navigation button (currently at June 2024, target is June 2022) at (464, 400) on iframe >> nth=0 >> internal:control=enter-frame >> .ui-icon.ui-icon-circle-trian
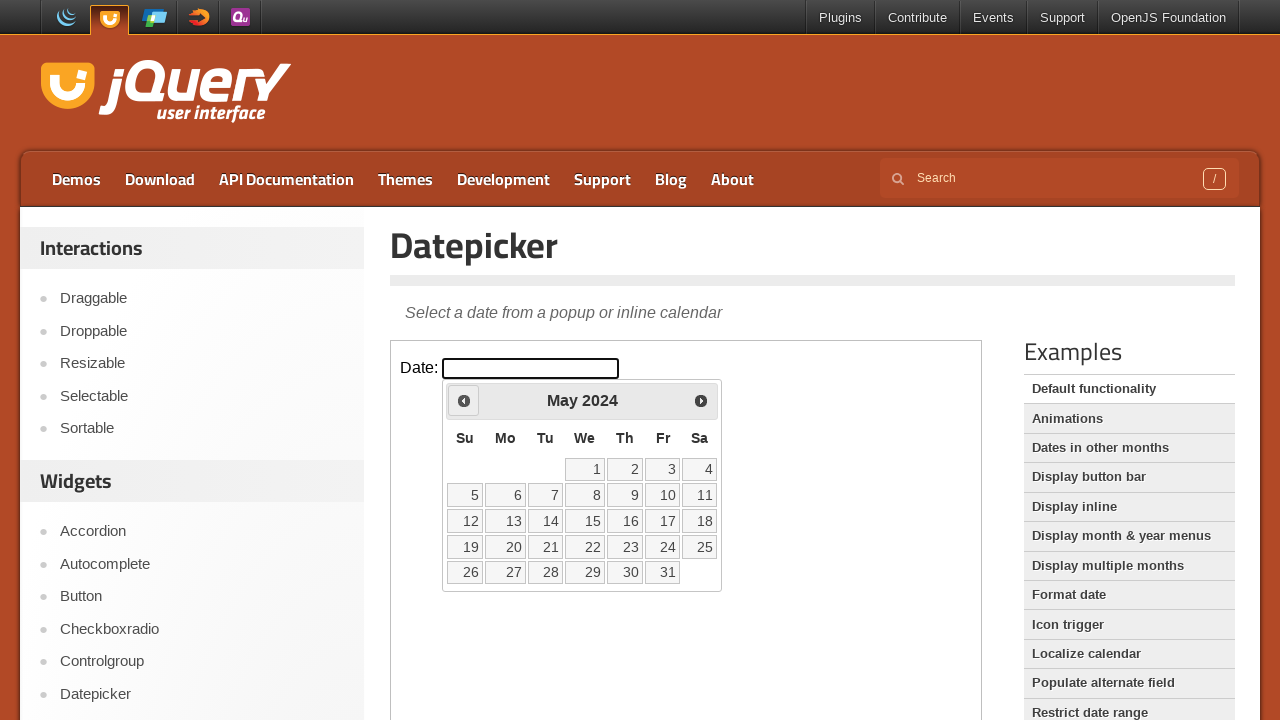

Retrieved current calendar month and year: May 2024
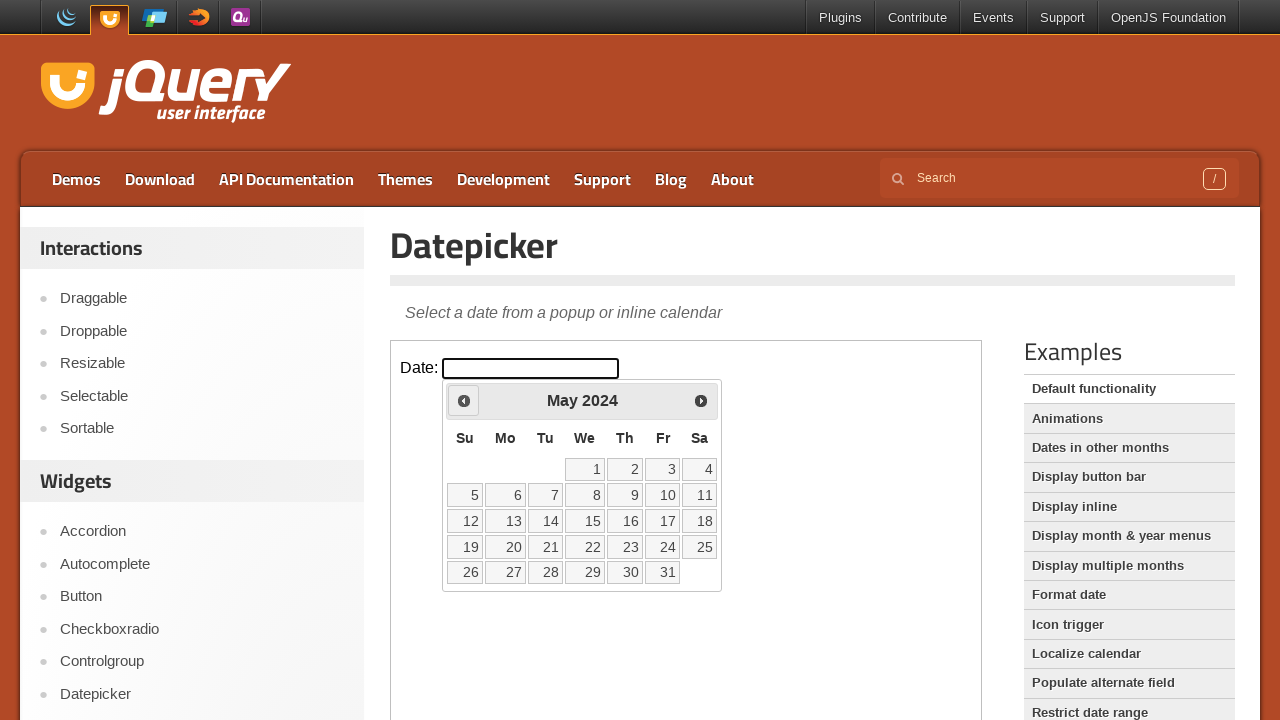

Clicked previous month navigation button (currently at May 2024, target is June 2022) at (464, 400) on iframe >> nth=0 >> internal:control=enter-frame >> .ui-icon.ui-icon-circle-trian
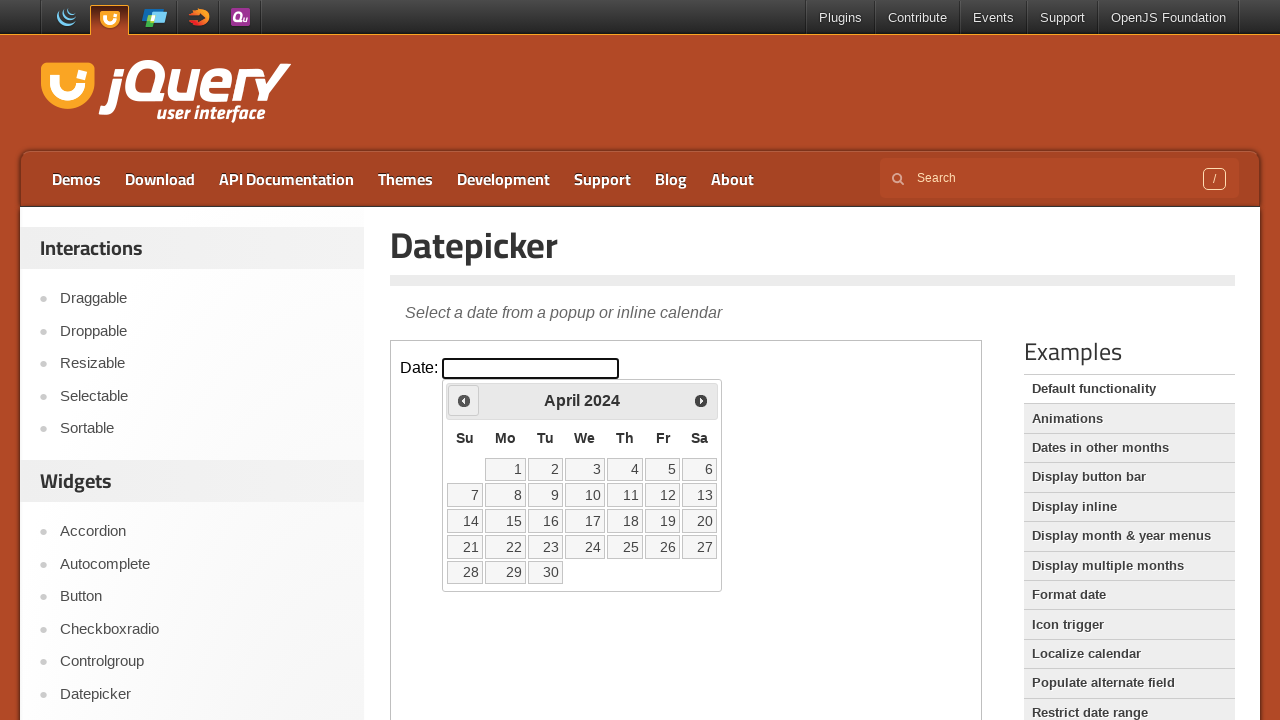

Retrieved current calendar month and year: April 2024
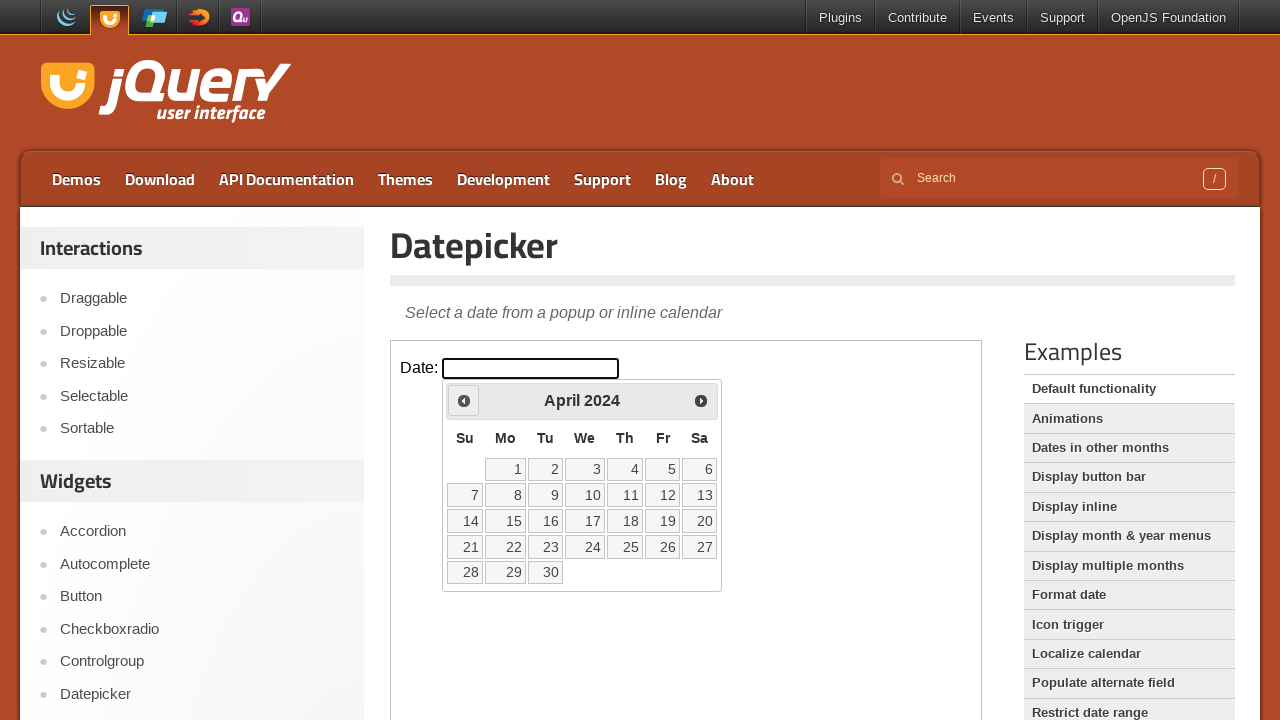

Clicked previous month navigation button (currently at April 2024, target is June 2022) at (464, 400) on iframe >> nth=0 >> internal:control=enter-frame >> .ui-icon.ui-icon-circle-trian
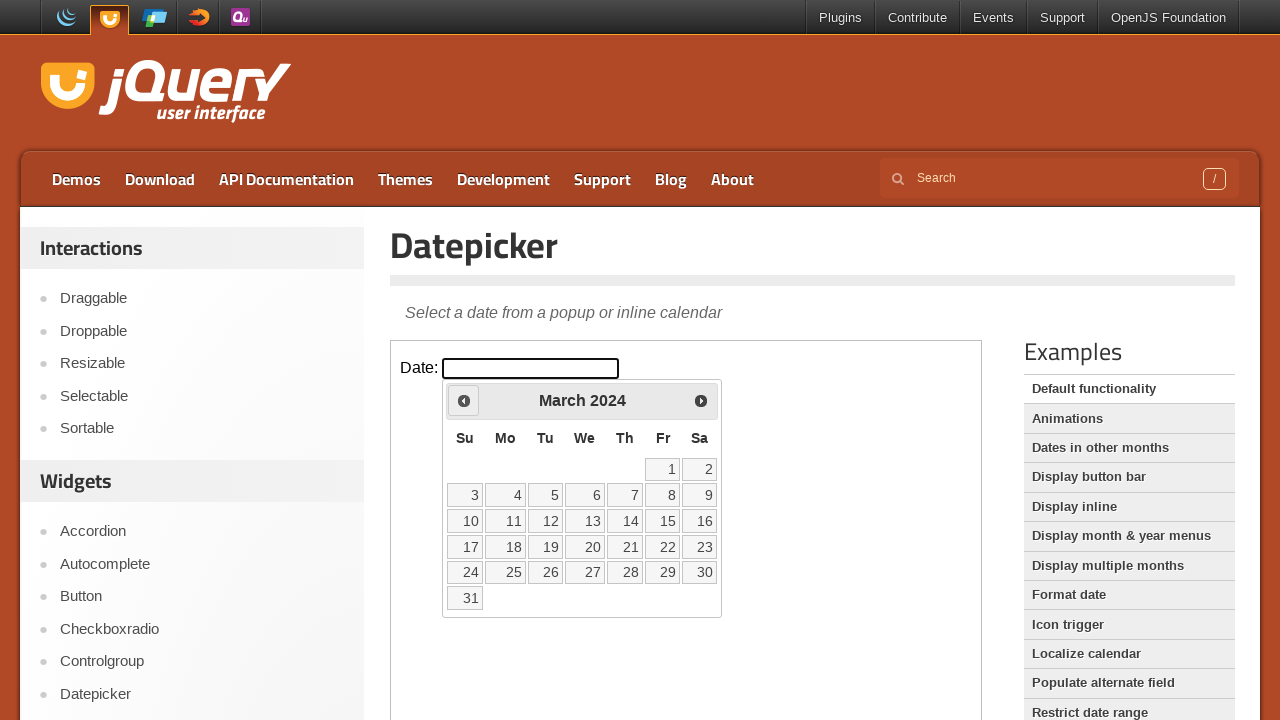

Retrieved current calendar month and year: March 2024
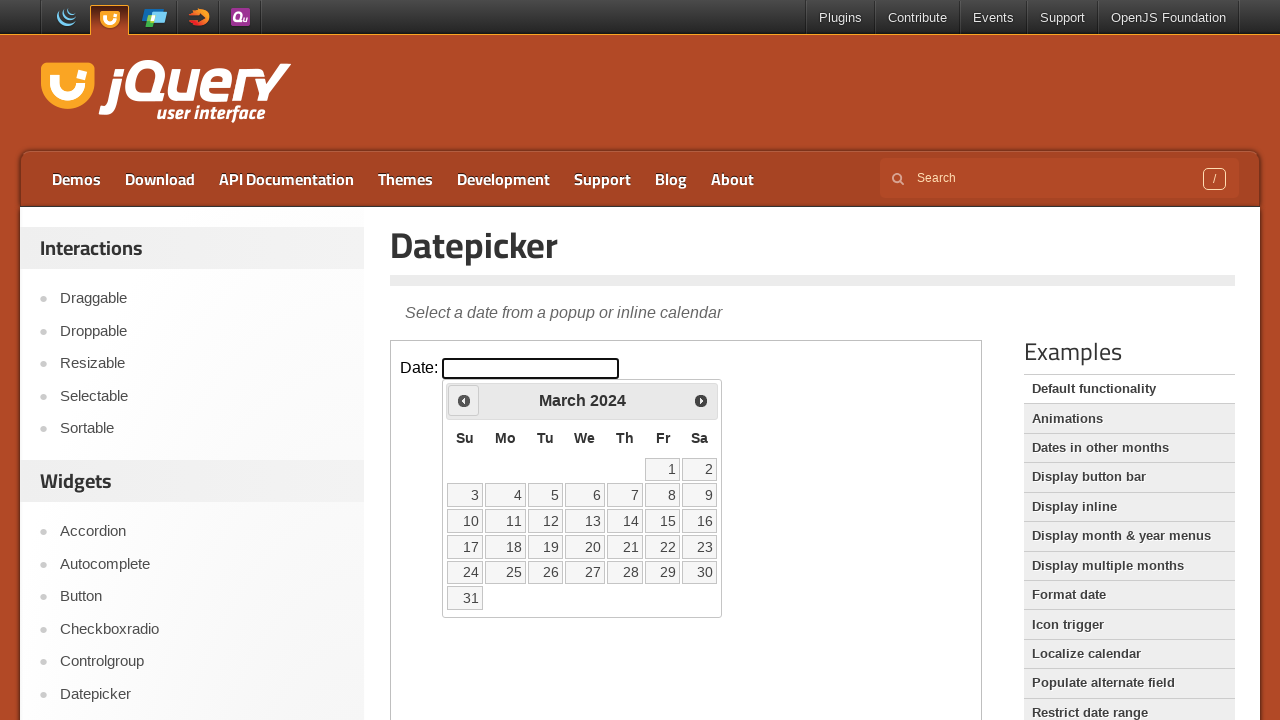

Clicked previous month navigation button (currently at March 2024, target is June 2022) at (464, 400) on iframe >> nth=0 >> internal:control=enter-frame >> .ui-icon.ui-icon-circle-trian
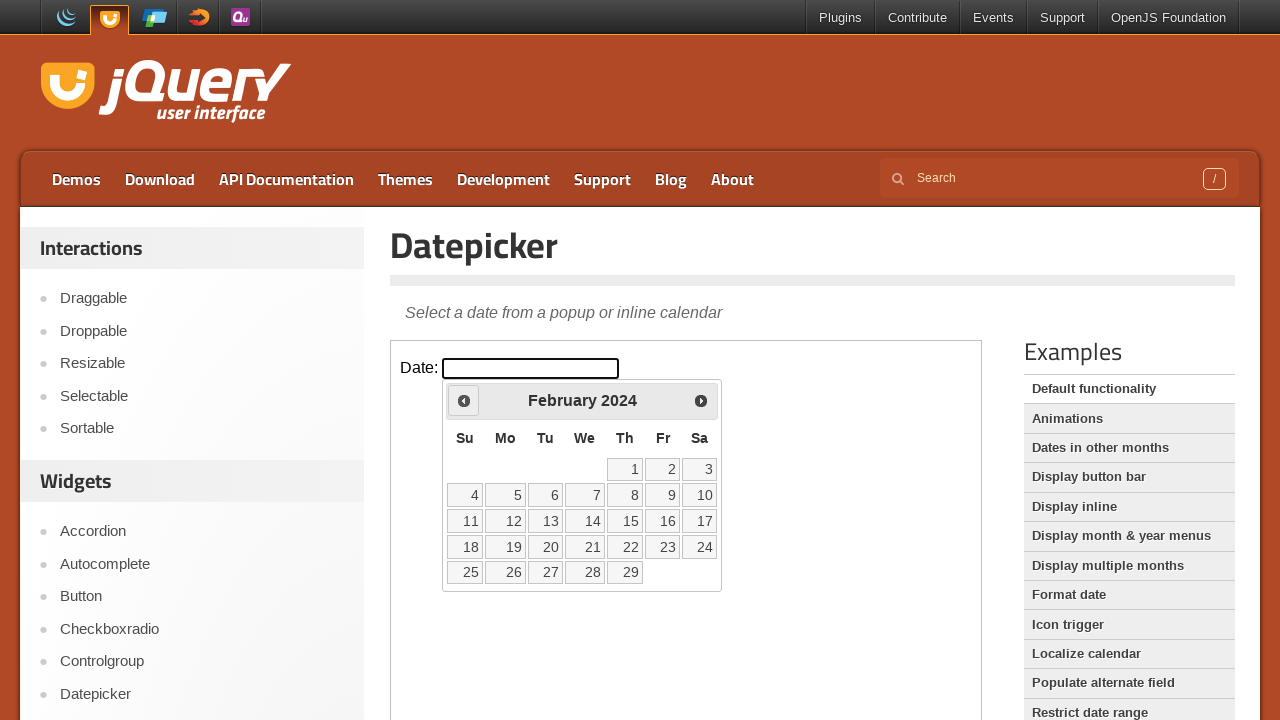

Retrieved current calendar month and year: February 2024
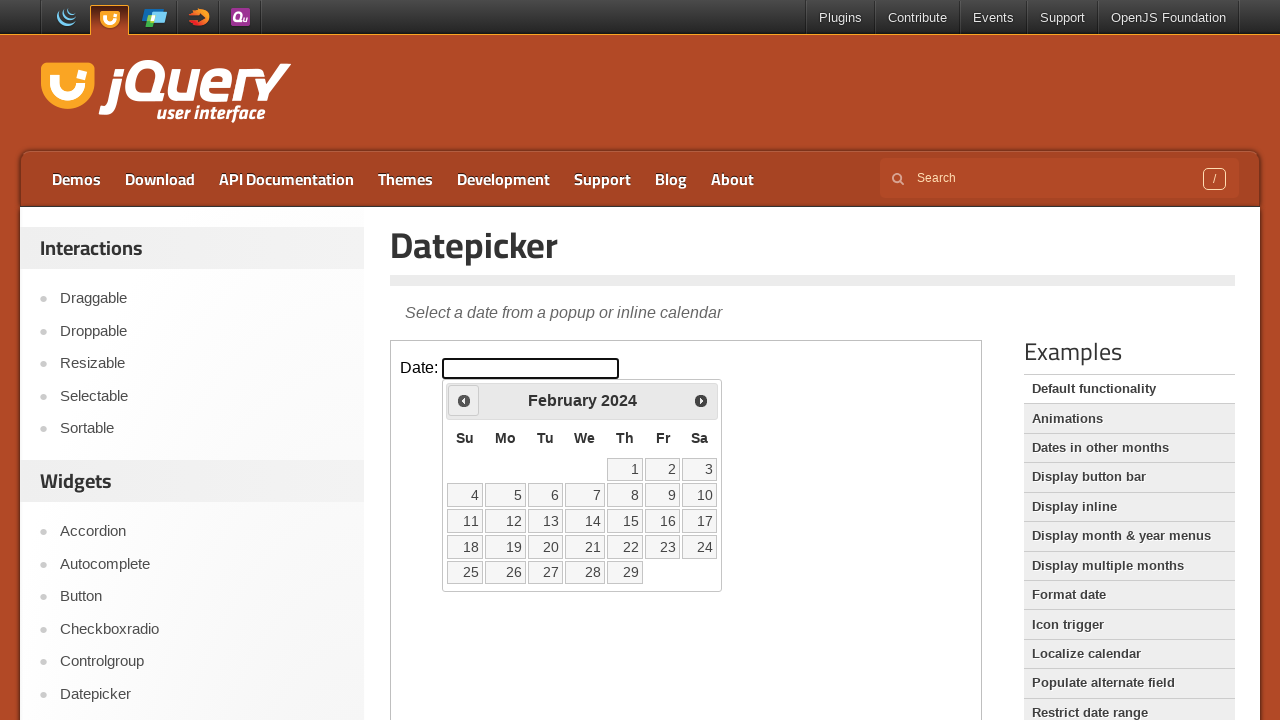

Clicked previous month navigation button (currently at February 2024, target is June 2022) at (464, 400) on iframe >> nth=0 >> internal:control=enter-frame >> .ui-icon.ui-icon-circle-trian
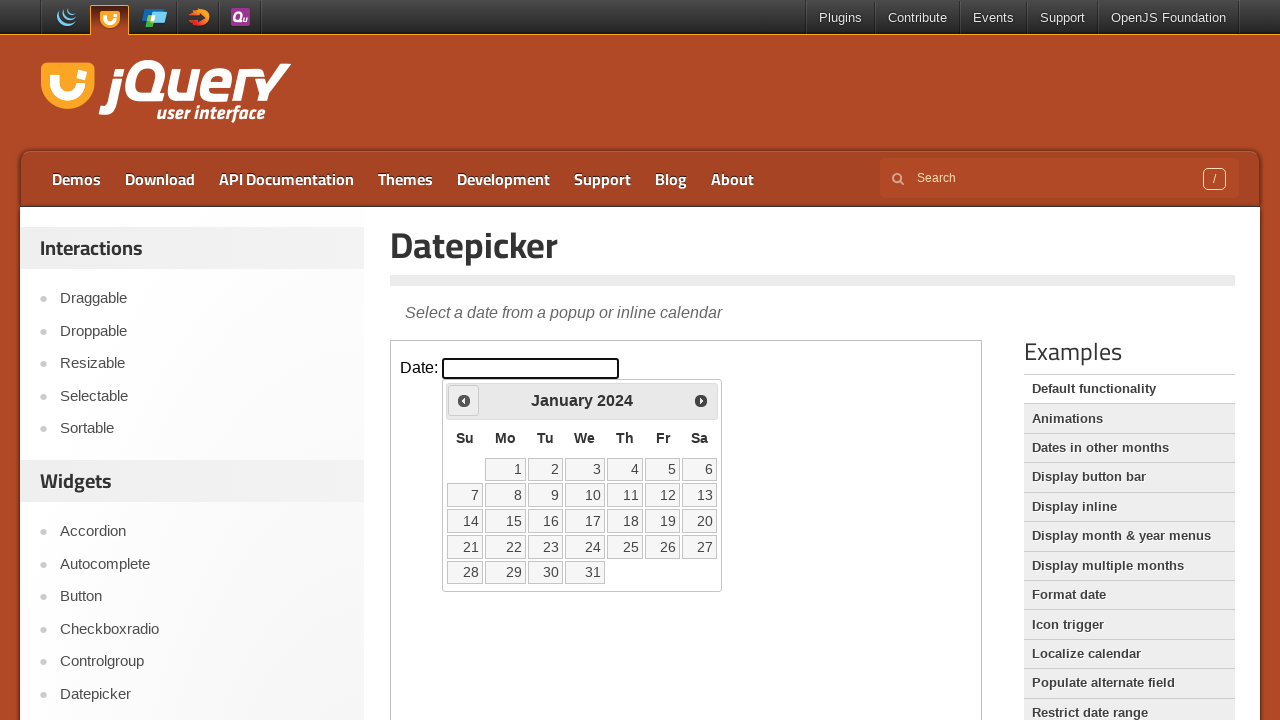

Retrieved current calendar month and year: January 2024
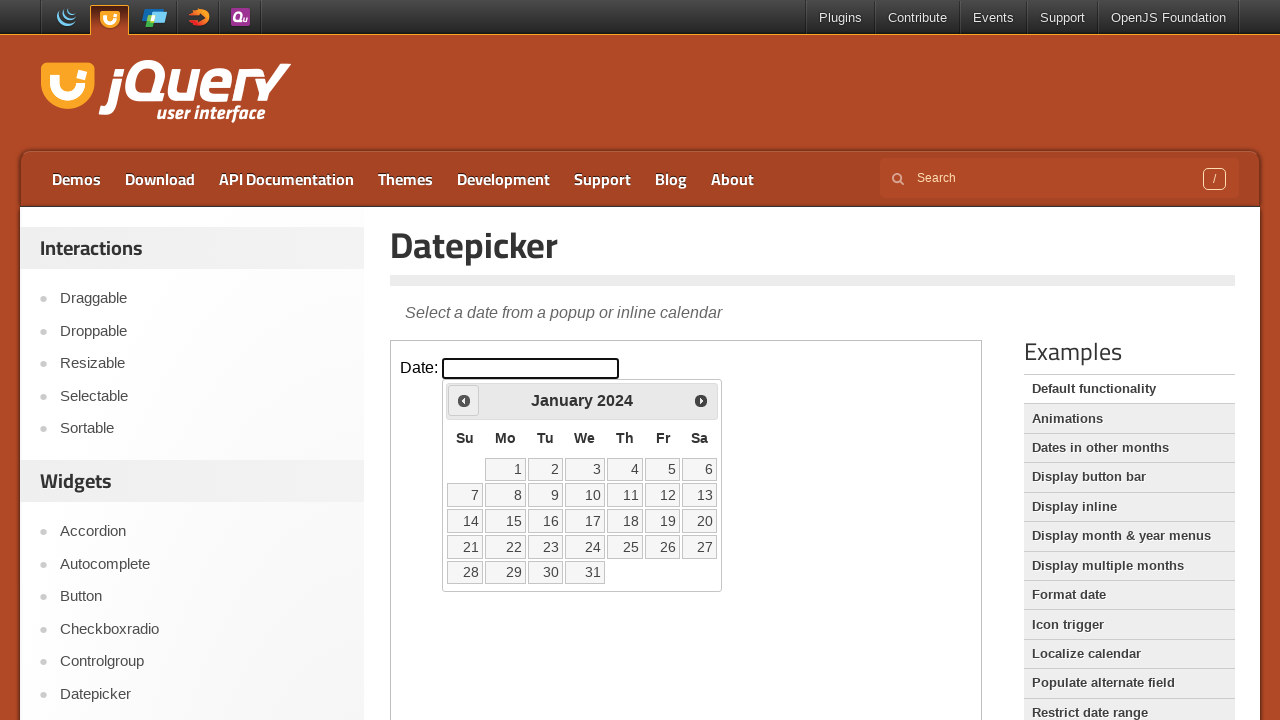

Clicked previous month navigation button (currently at January 2024, target is June 2022) at (464, 400) on iframe >> nth=0 >> internal:control=enter-frame >> .ui-icon.ui-icon-circle-trian
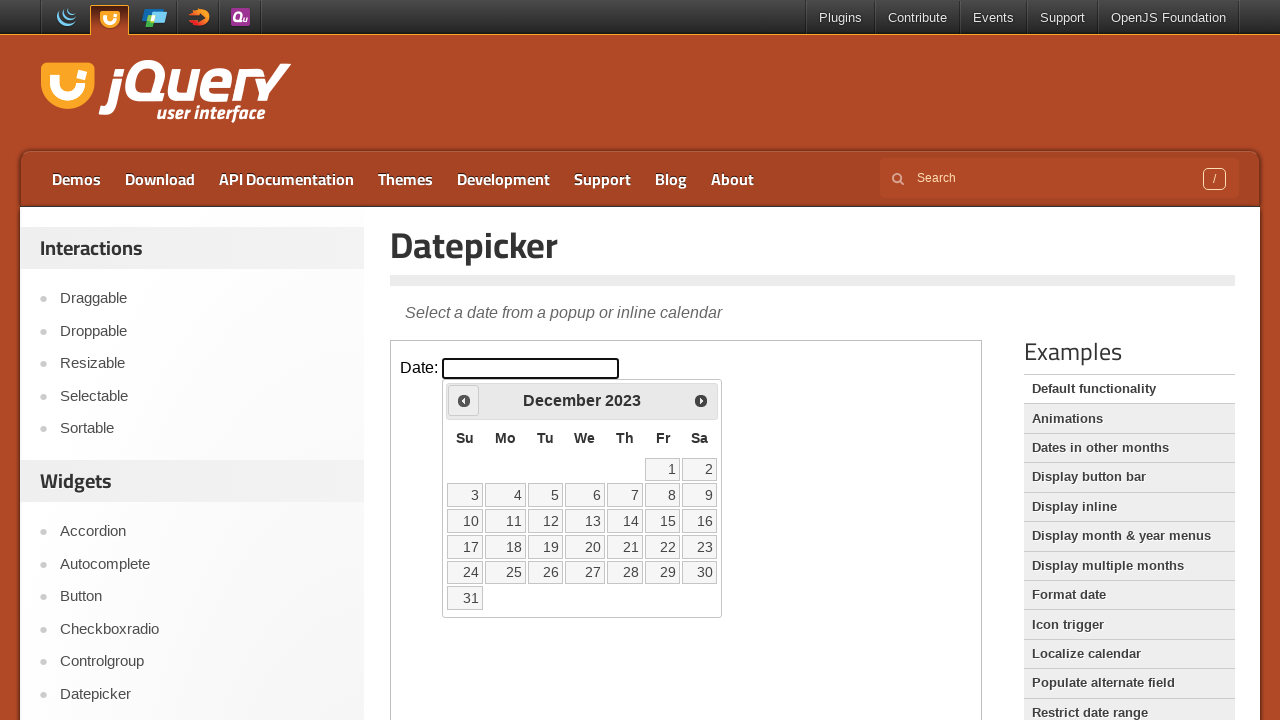

Retrieved current calendar month and year: December 2023
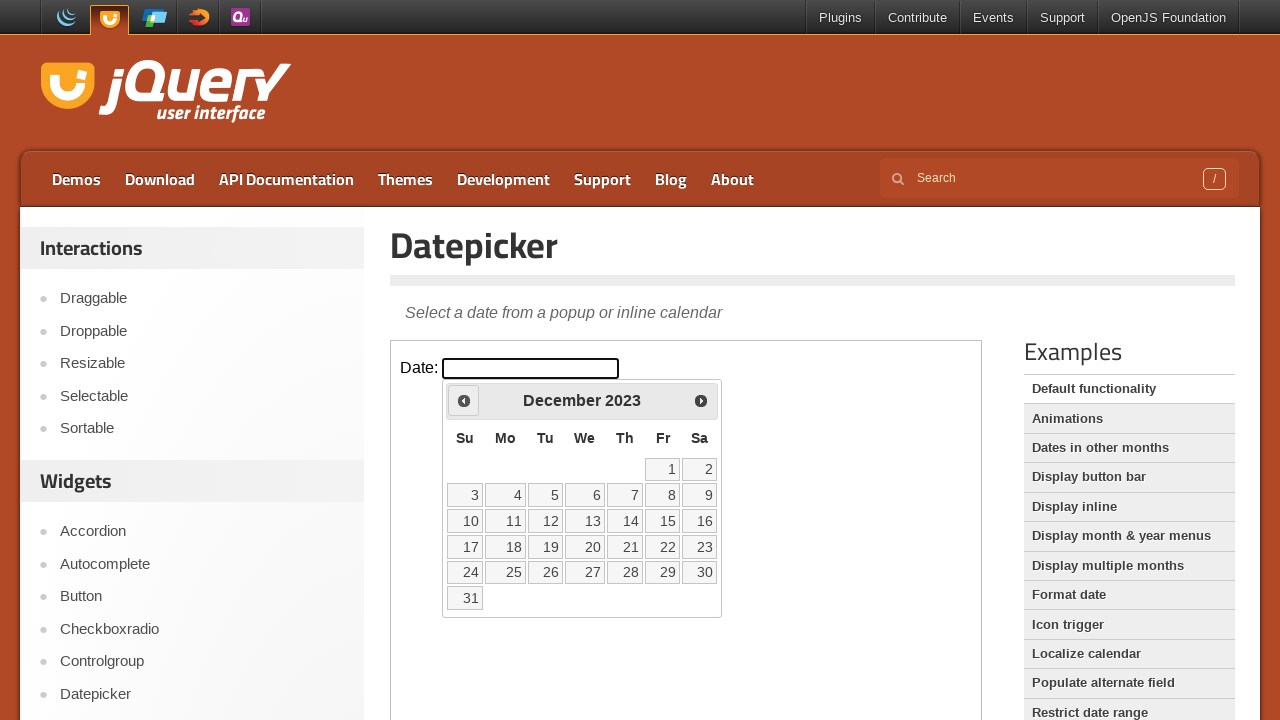

Clicked previous month navigation button (currently at December 2023, target is June 2022) at (464, 400) on iframe >> nth=0 >> internal:control=enter-frame >> .ui-icon.ui-icon-circle-trian
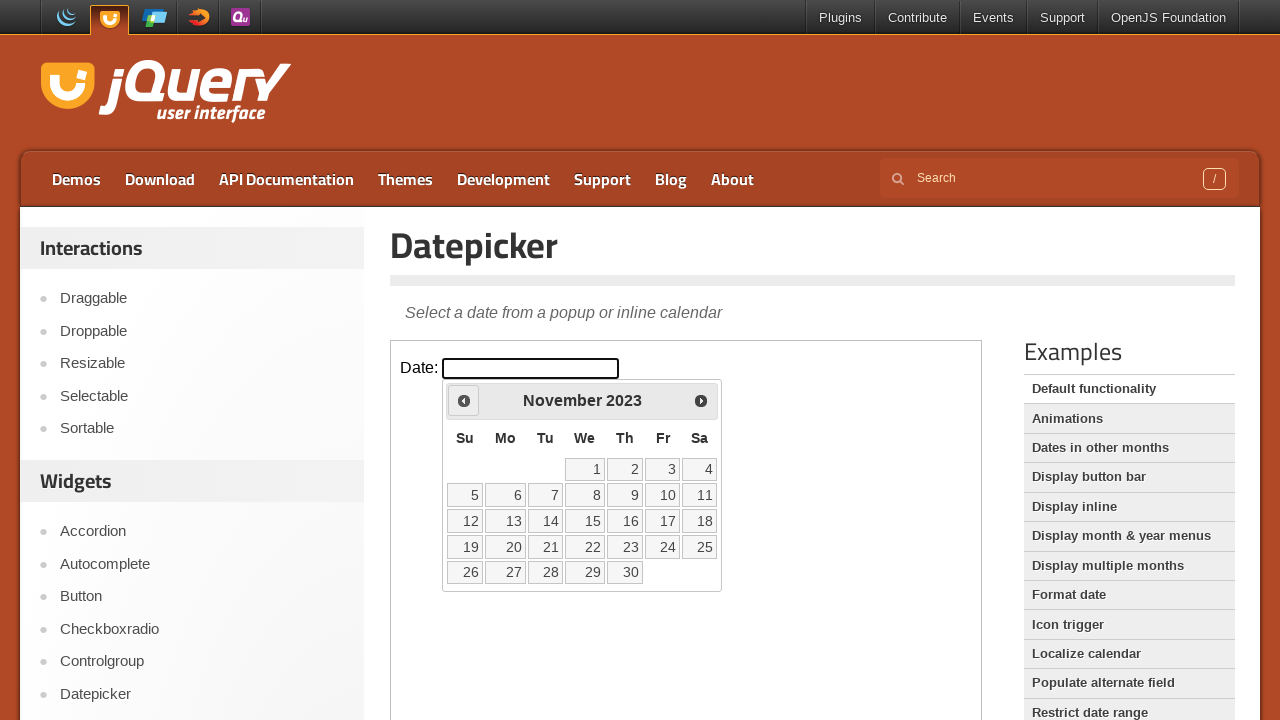

Retrieved current calendar month and year: November 2023
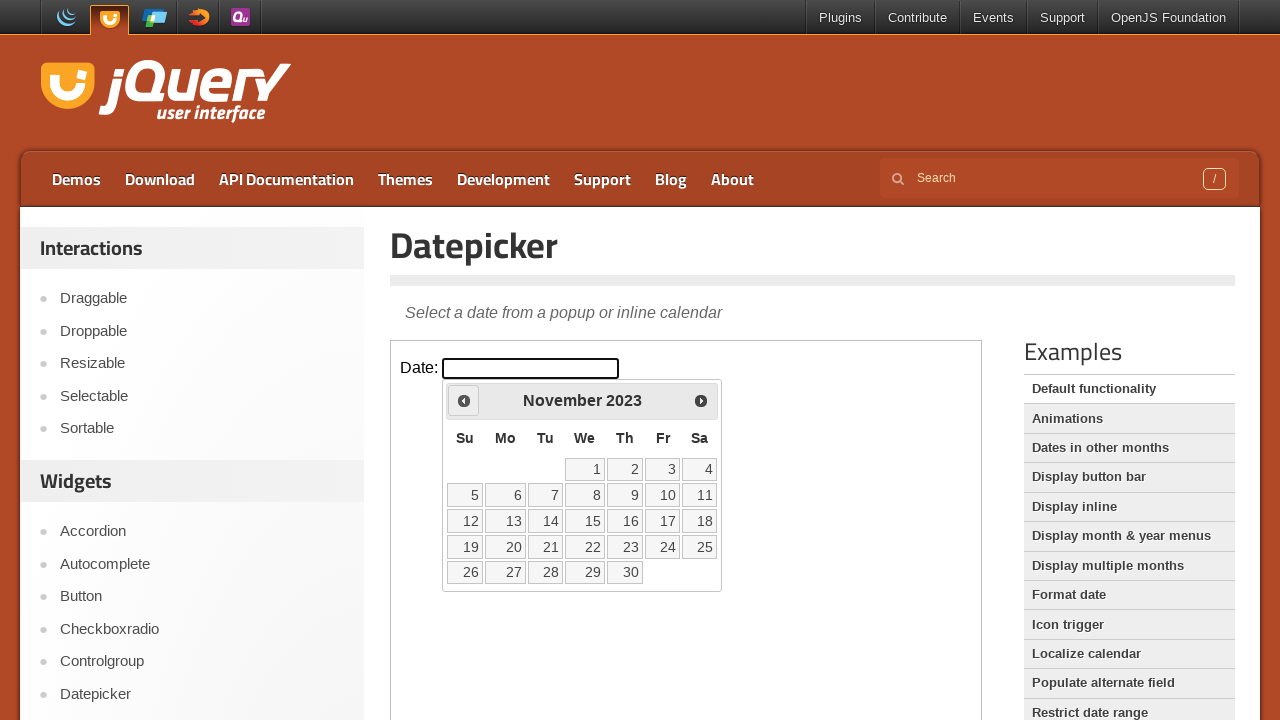

Clicked previous month navigation button (currently at November 2023, target is June 2022) at (464, 400) on iframe >> nth=0 >> internal:control=enter-frame >> .ui-icon.ui-icon-circle-trian
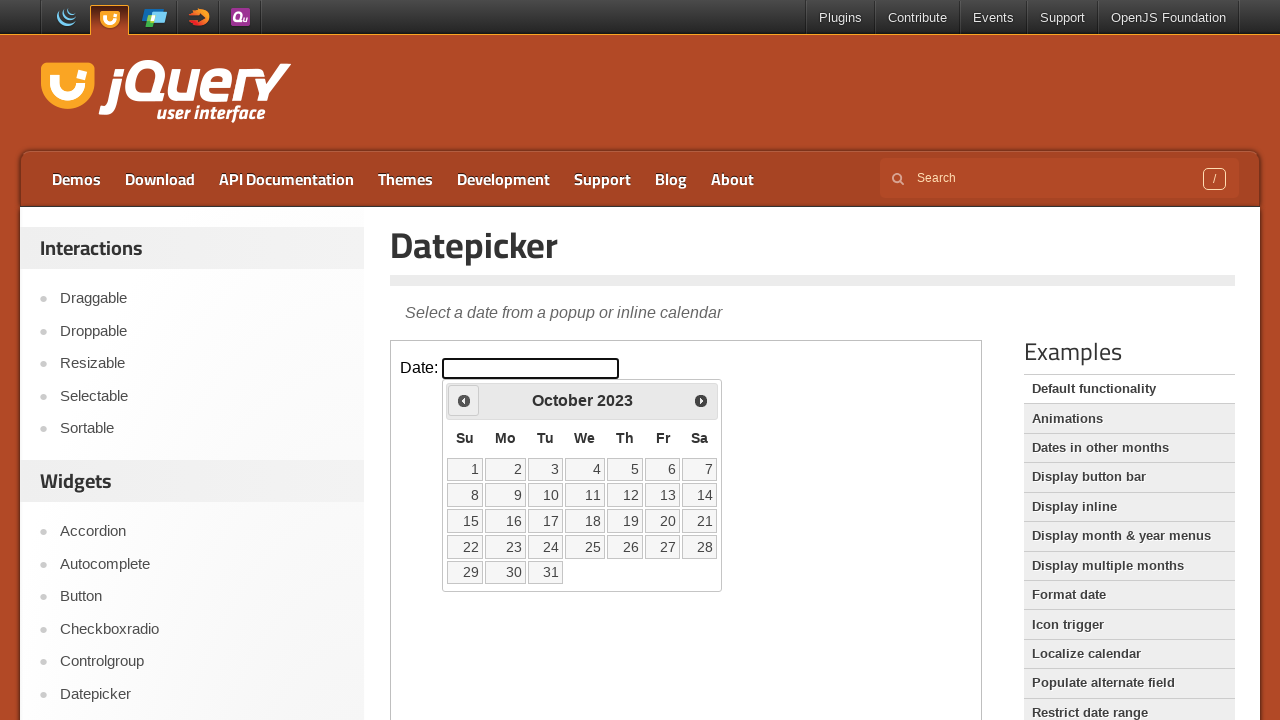

Retrieved current calendar month and year: October 2023
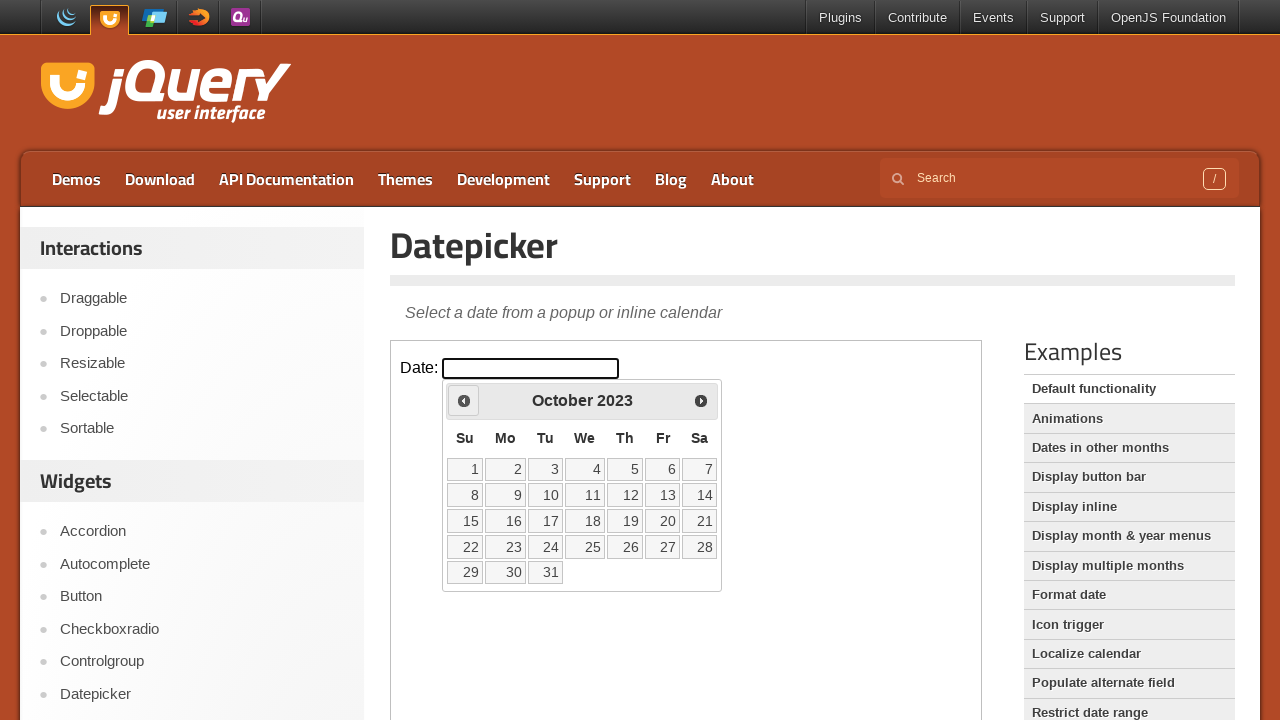

Clicked previous month navigation button (currently at October 2023, target is June 2022) at (464, 400) on iframe >> nth=0 >> internal:control=enter-frame >> .ui-icon.ui-icon-circle-trian
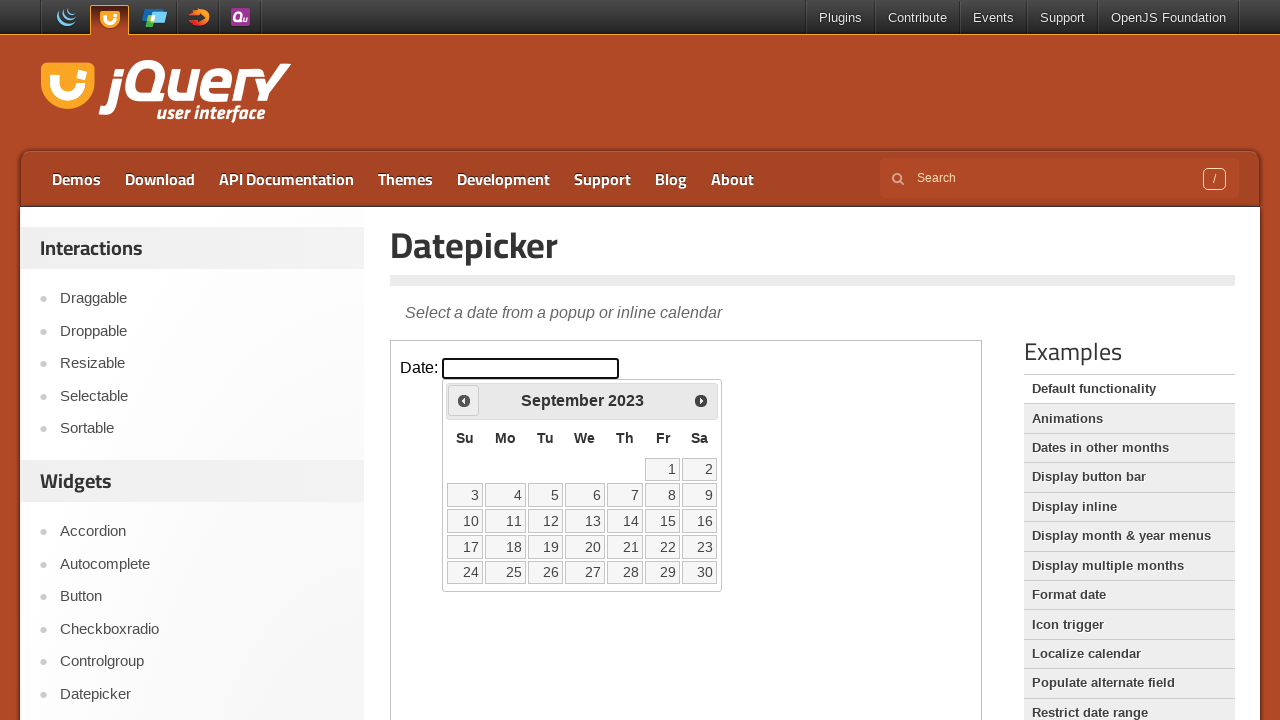

Retrieved current calendar month and year: September 2023
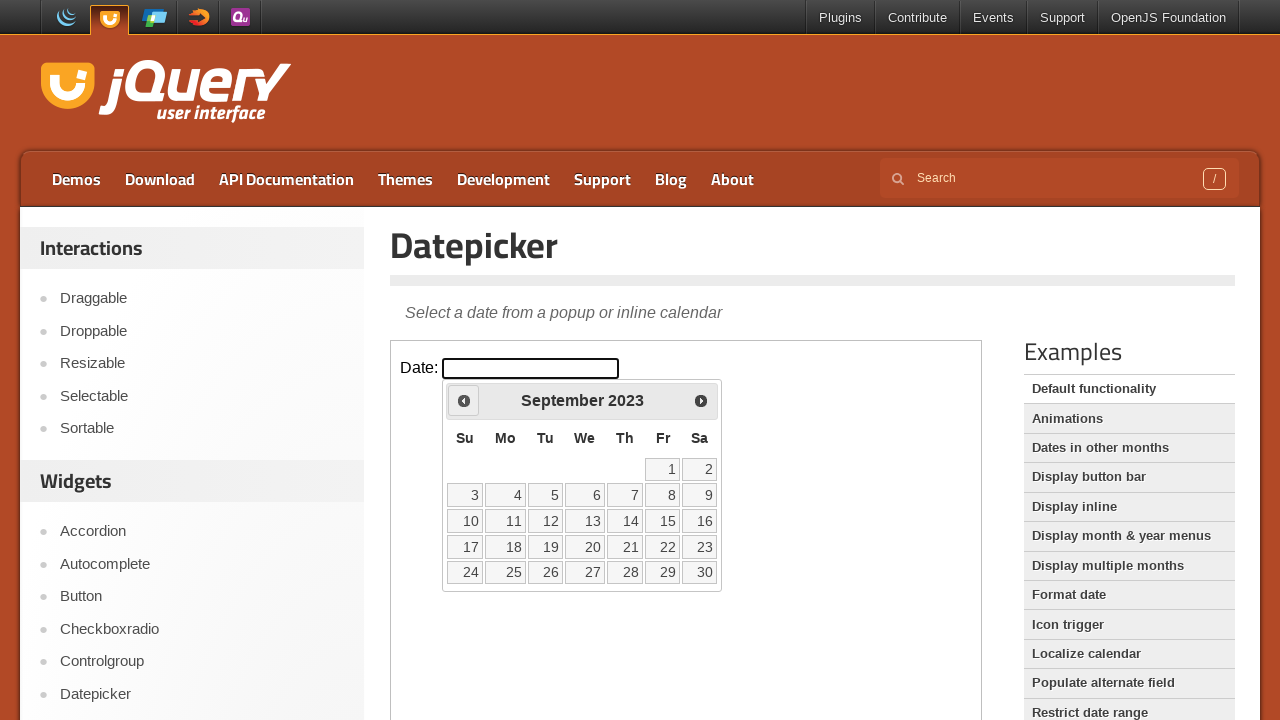

Clicked previous month navigation button (currently at September 2023, target is June 2022) at (464, 400) on iframe >> nth=0 >> internal:control=enter-frame >> .ui-icon.ui-icon-circle-trian
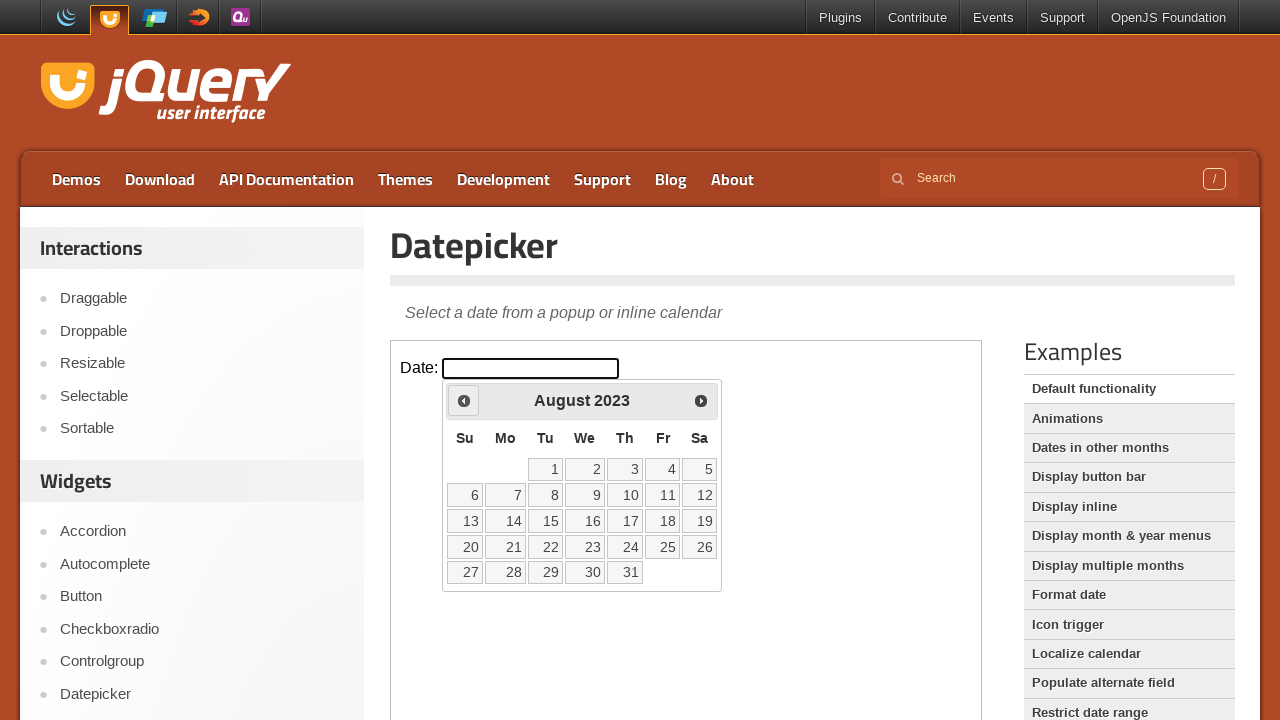

Retrieved current calendar month and year: August 2023
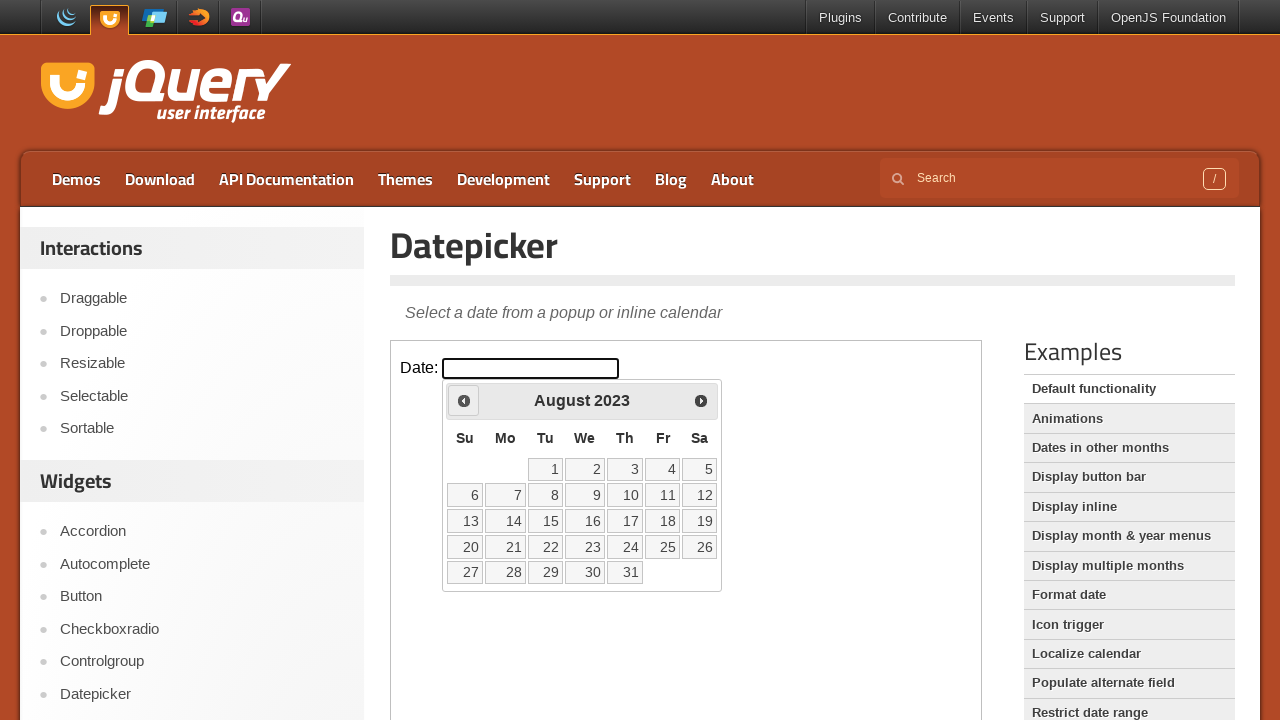

Clicked previous month navigation button (currently at August 2023, target is June 2022) at (464, 400) on iframe >> nth=0 >> internal:control=enter-frame >> .ui-icon.ui-icon-circle-trian
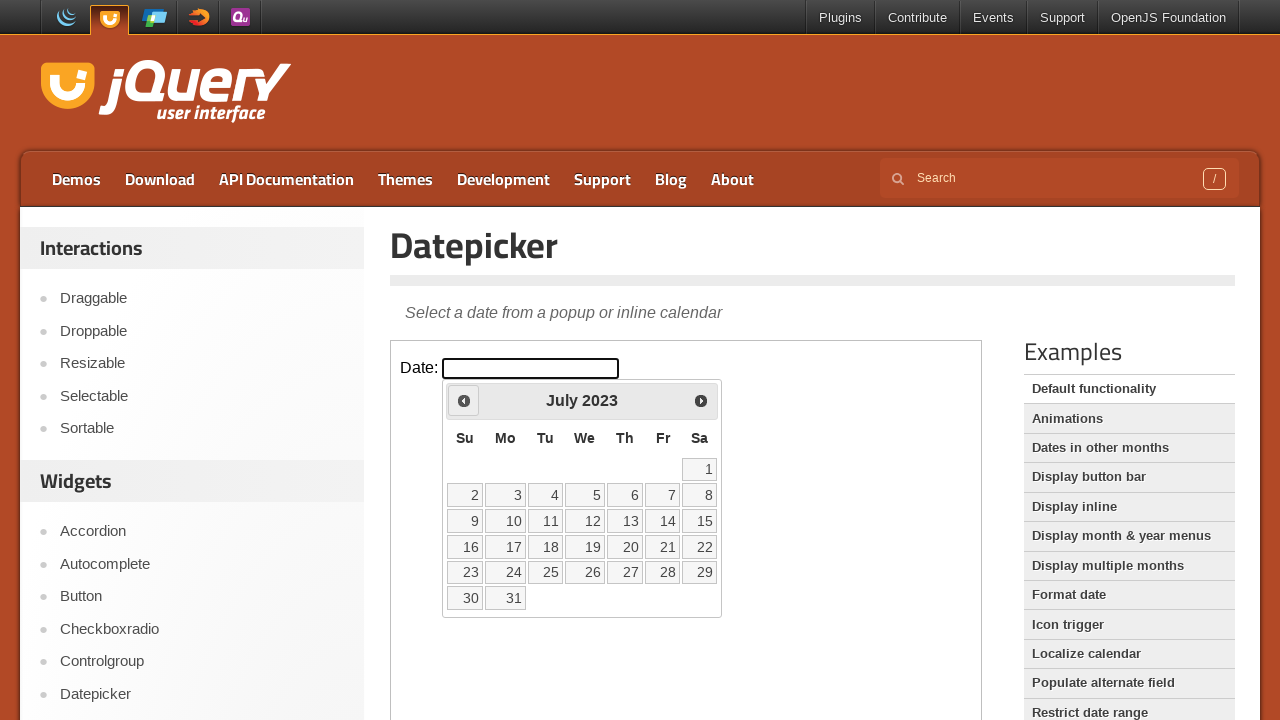

Retrieved current calendar month and year: July 2023
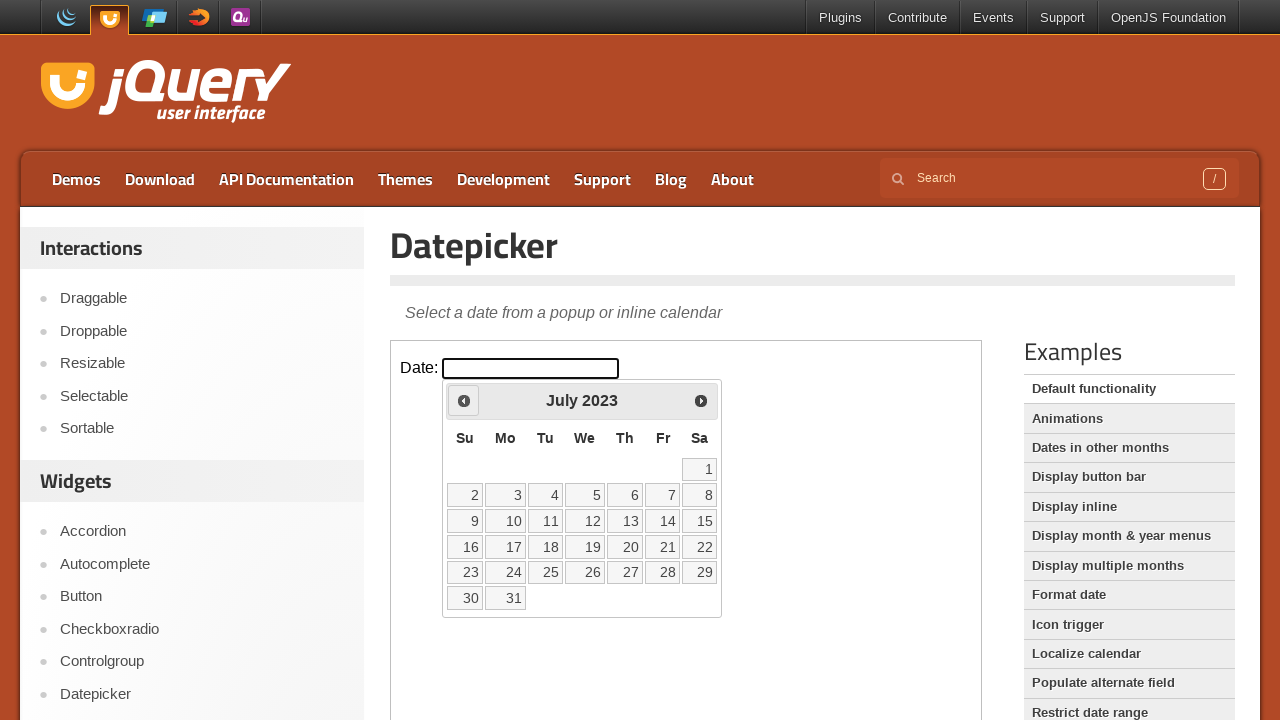

Clicked previous month navigation button (currently at July 2023, target is June 2022) at (464, 400) on iframe >> nth=0 >> internal:control=enter-frame >> .ui-icon.ui-icon-circle-trian
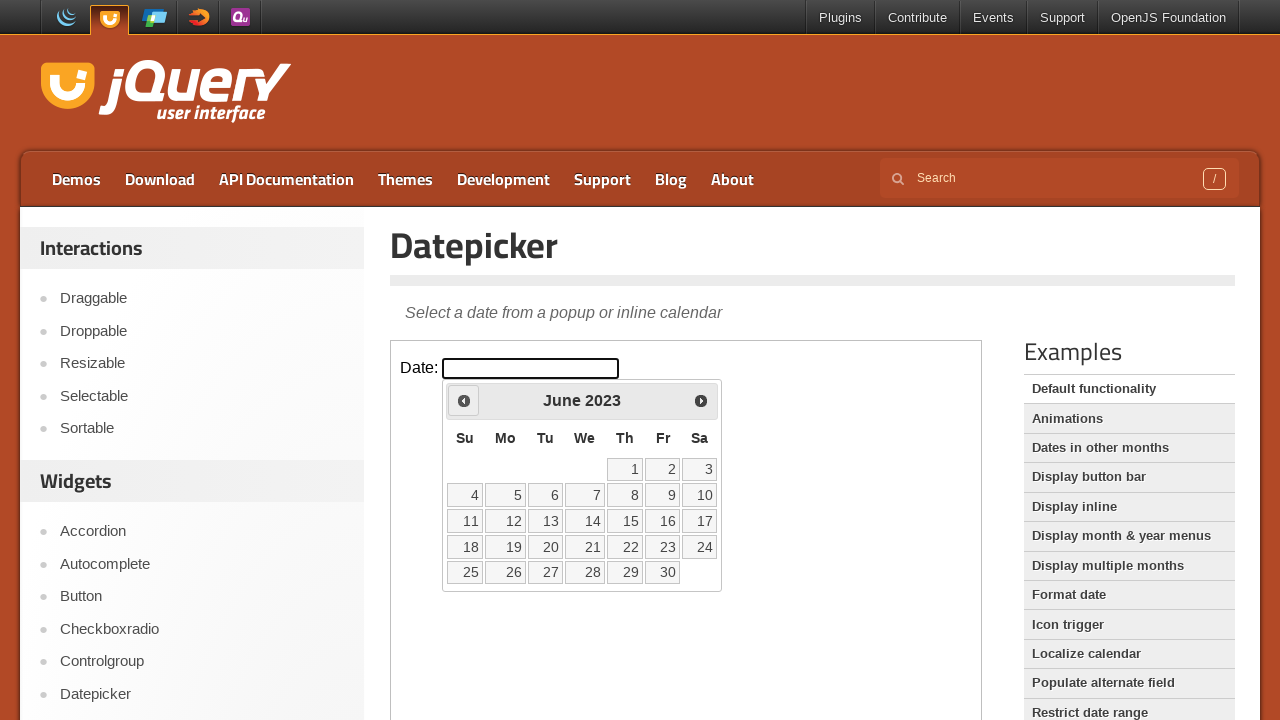

Retrieved current calendar month and year: June 2023
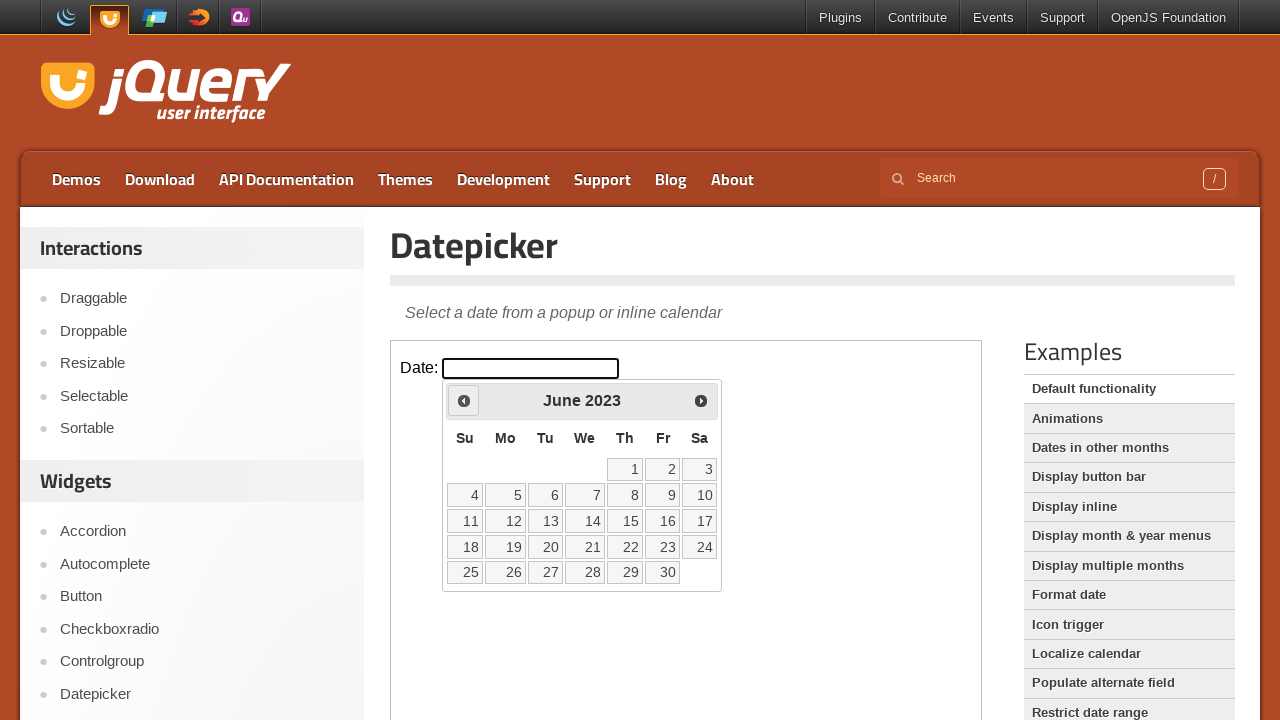

Clicked previous month navigation button (currently at June 2023, target is June 2022) at (464, 400) on iframe >> nth=0 >> internal:control=enter-frame >> .ui-icon.ui-icon-circle-trian
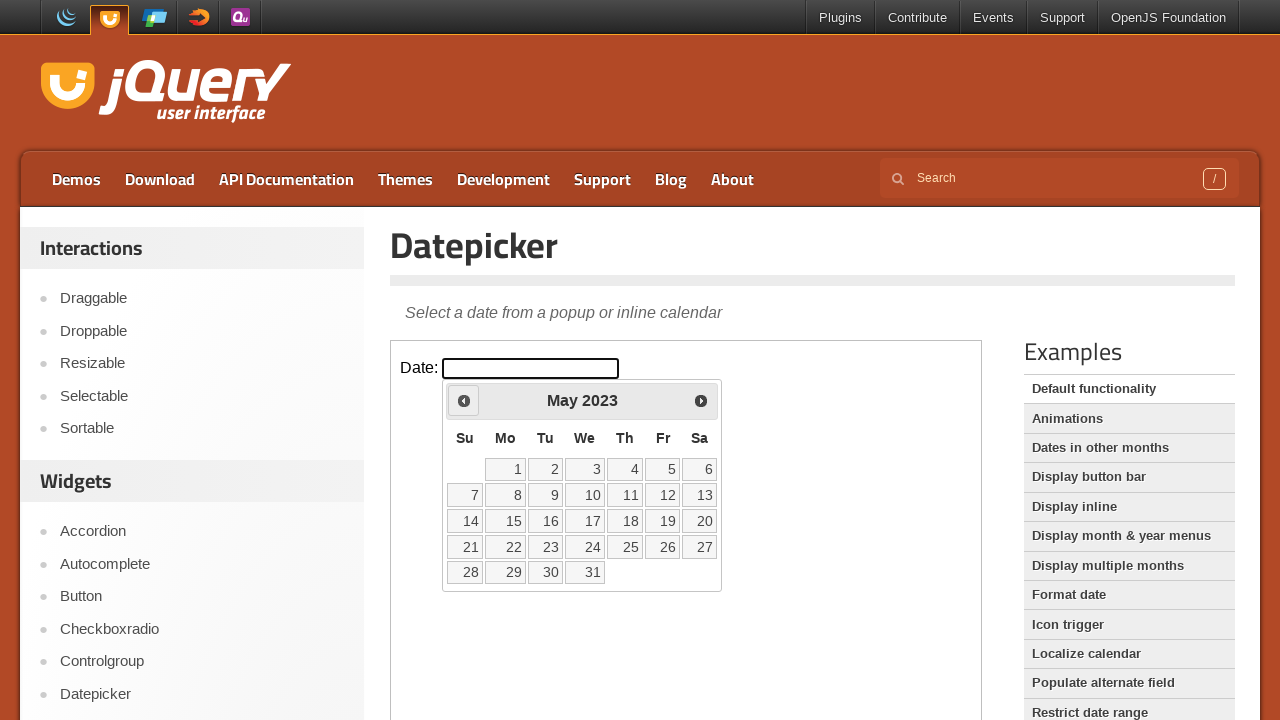

Retrieved current calendar month and year: May 2023
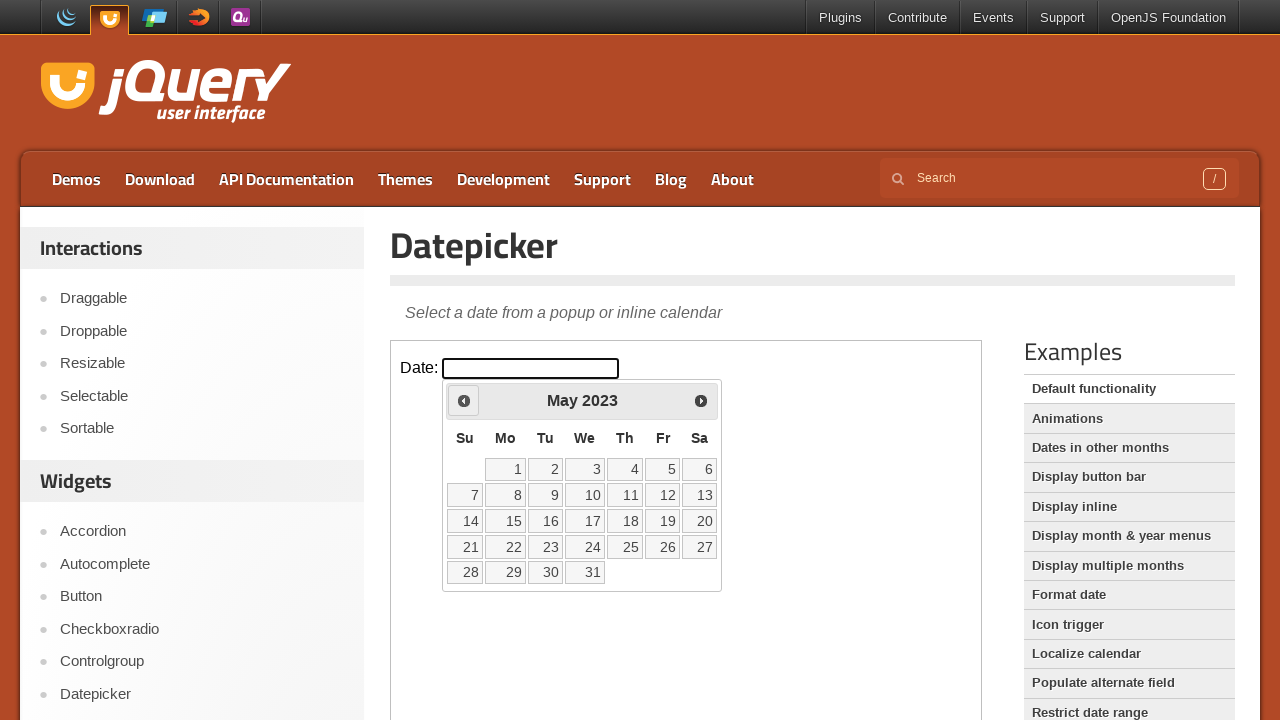

Clicked previous month navigation button (currently at May 2023, target is June 2022) at (464, 400) on iframe >> nth=0 >> internal:control=enter-frame >> .ui-icon.ui-icon-circle-trian
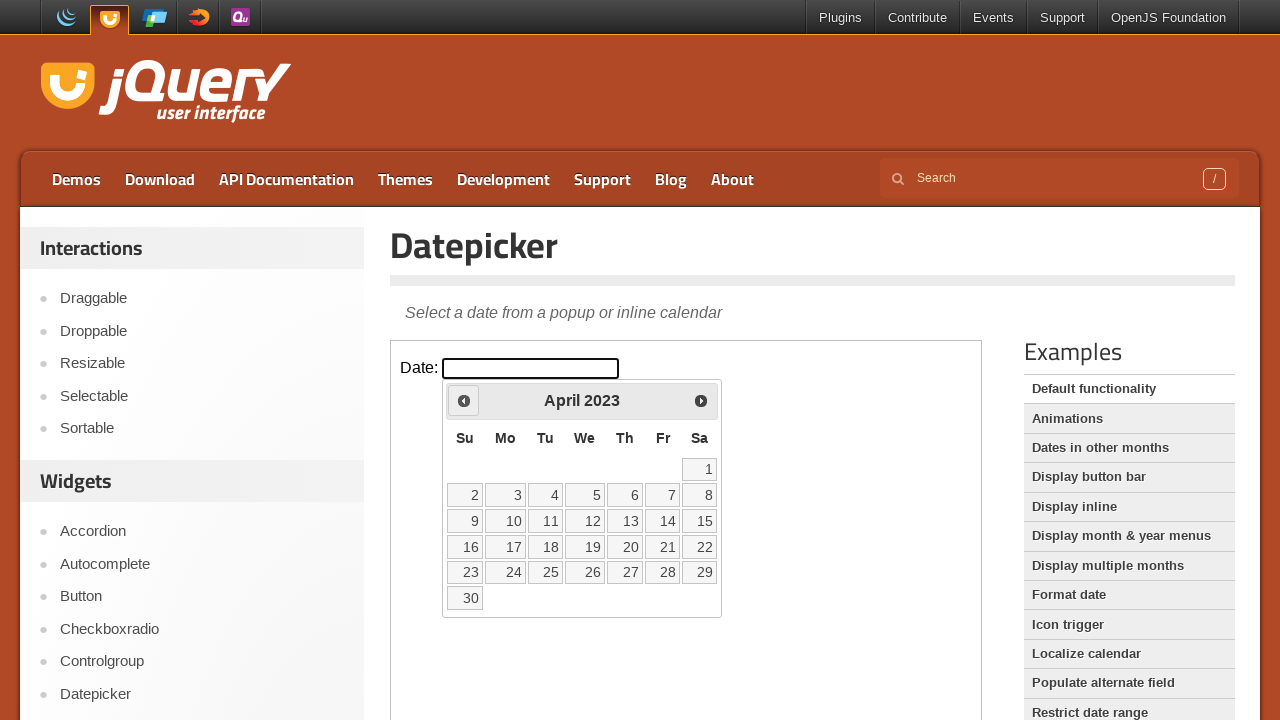

Retrieved current calendar month and year: April 2023
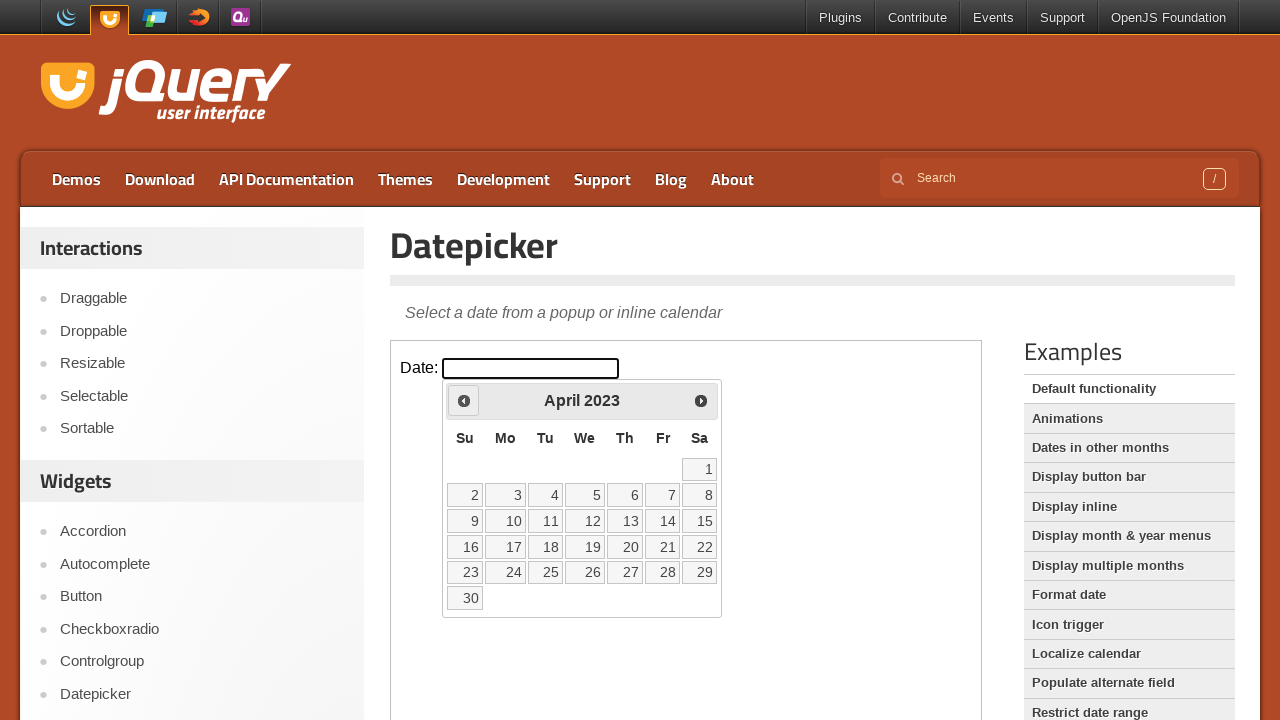

Clicked previous month navigation button (currently at April 2023, target is June 2022) at (464, 400) on iframe >> nth=0 >> internal:control=enter-frame >> .ui-icon.ui-icon-circle-trian
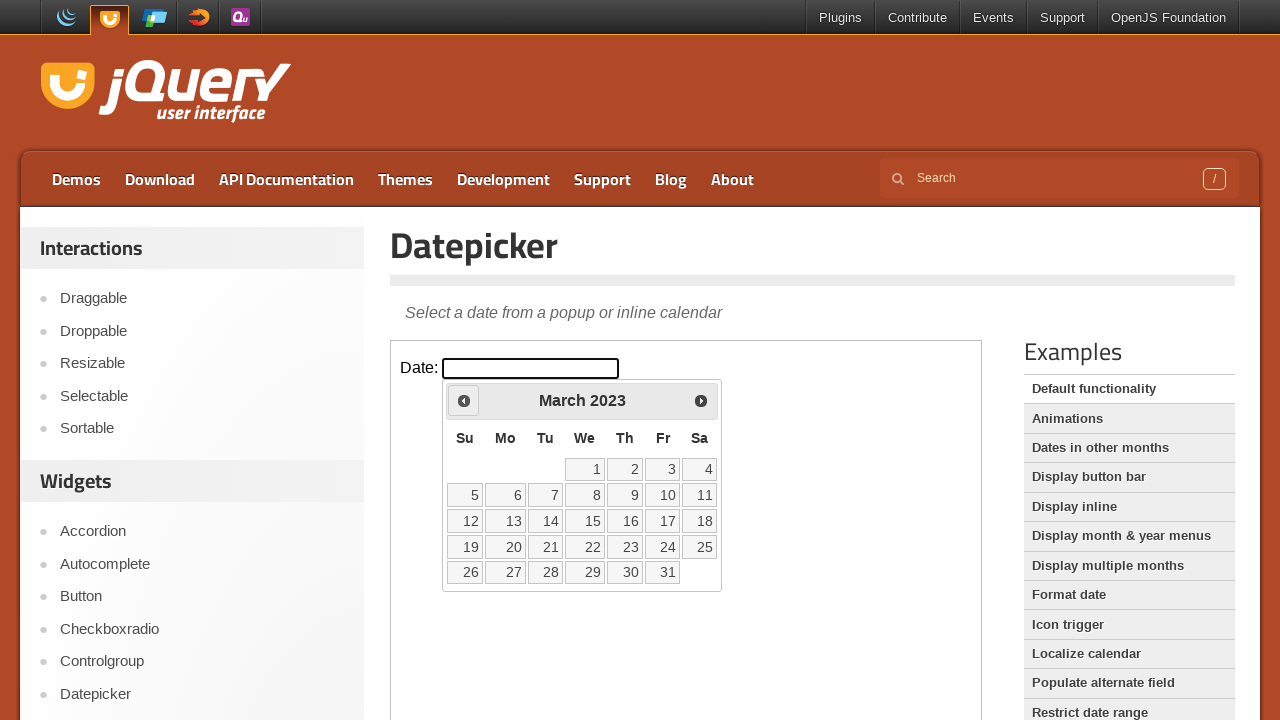

Retrieved current calendar month and year: March 2023
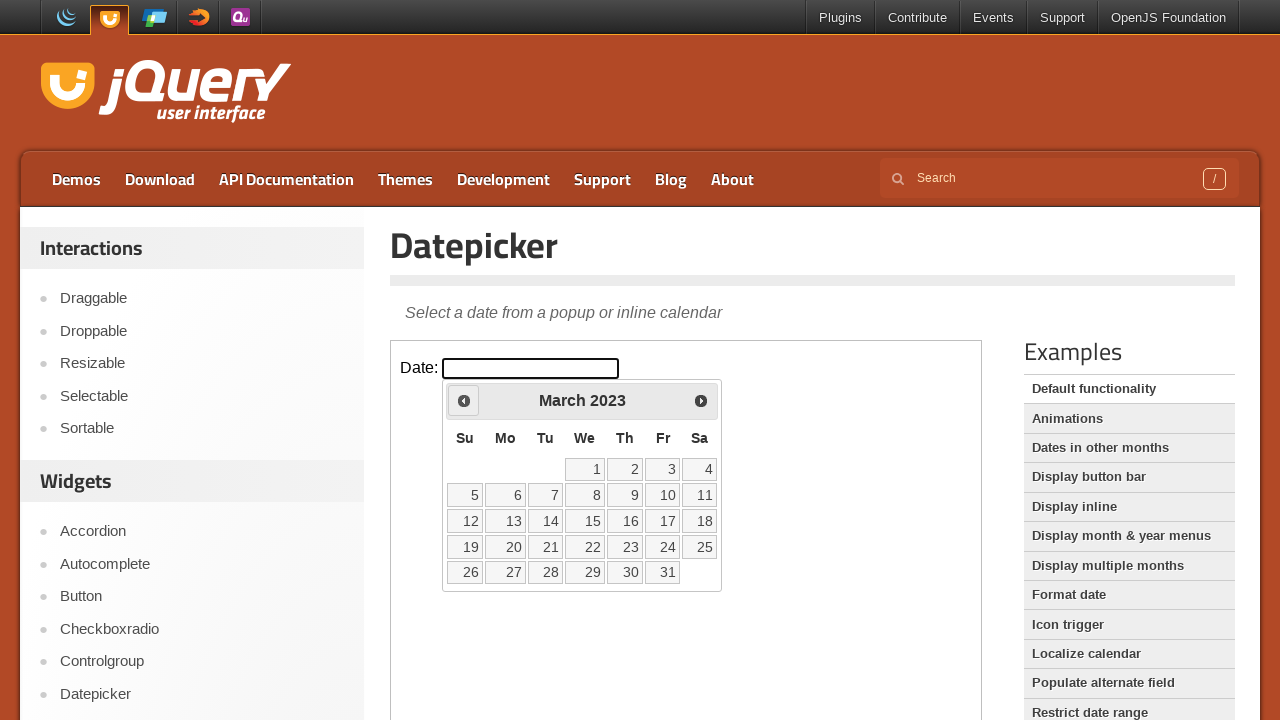

Clicked previous month navigation button (currently at March 2023, target is June 2022) at (464, 400) on iframe >> nth=0 >> internal:control=enter-frame >> .ui-icon.ui-icon-circle-trian
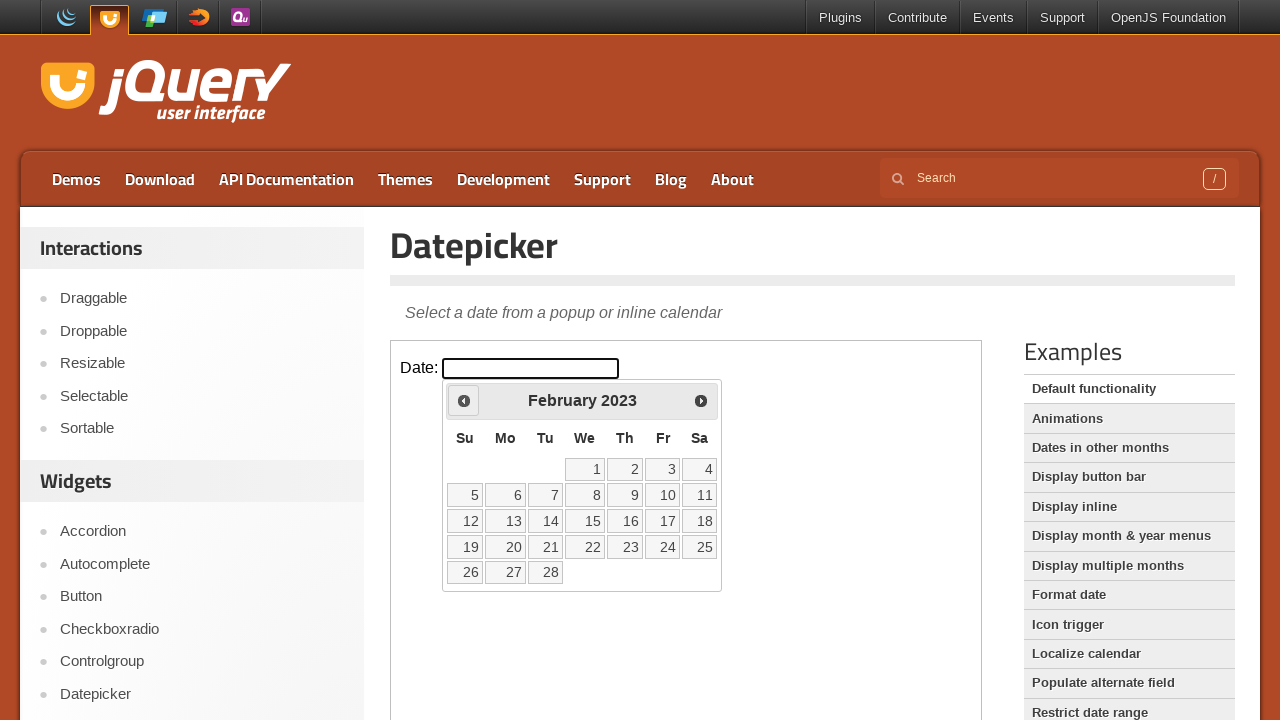

Retrieved current calendar month and year: February 2023
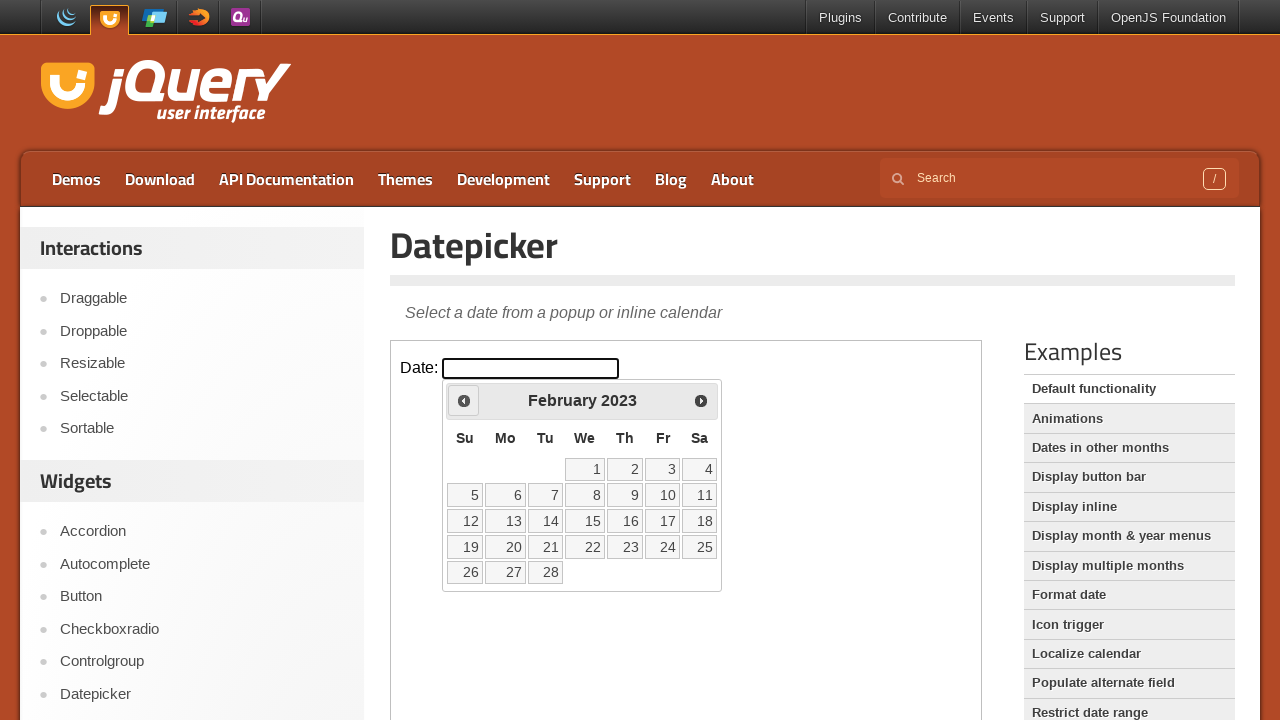

Clicked previous month navigation button (currently at February 2023, target is June 2022) at (464, 400) on iframe >> nth=0 >> internal:control=enter-frame >> .ui-icon.ui-icon-circle-trian
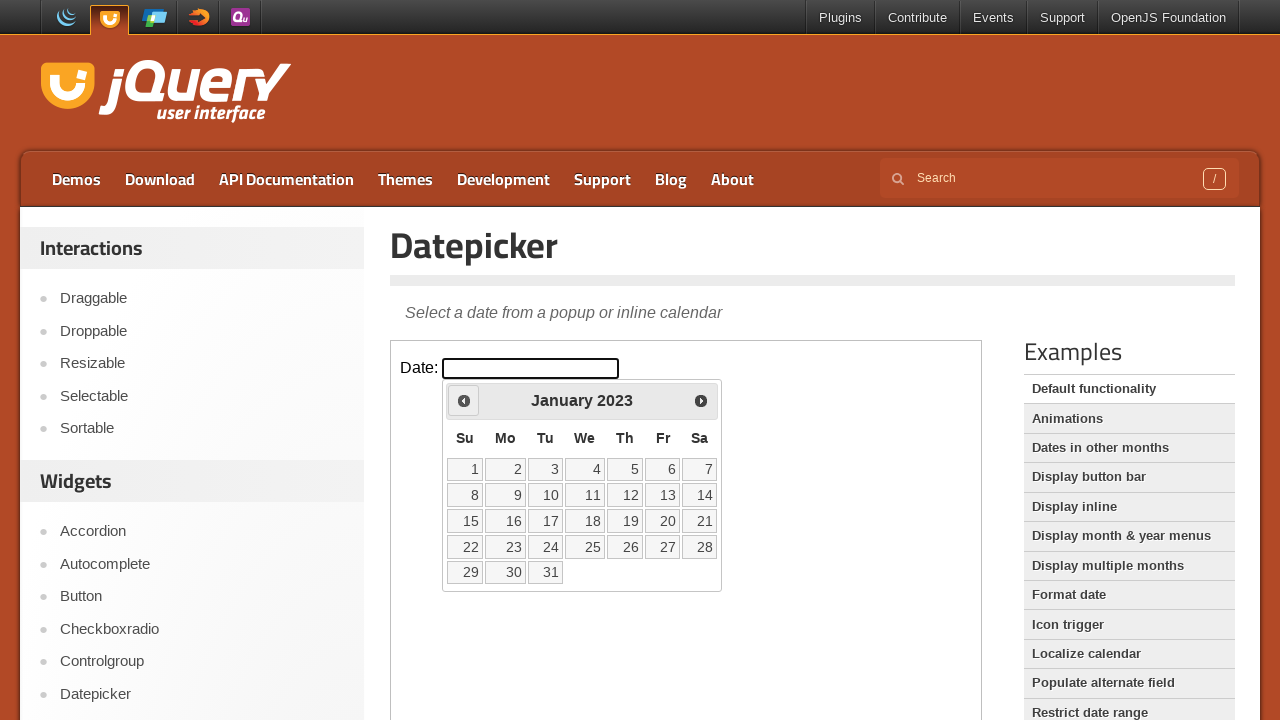

Retrieved current calendar month and year: January 2023
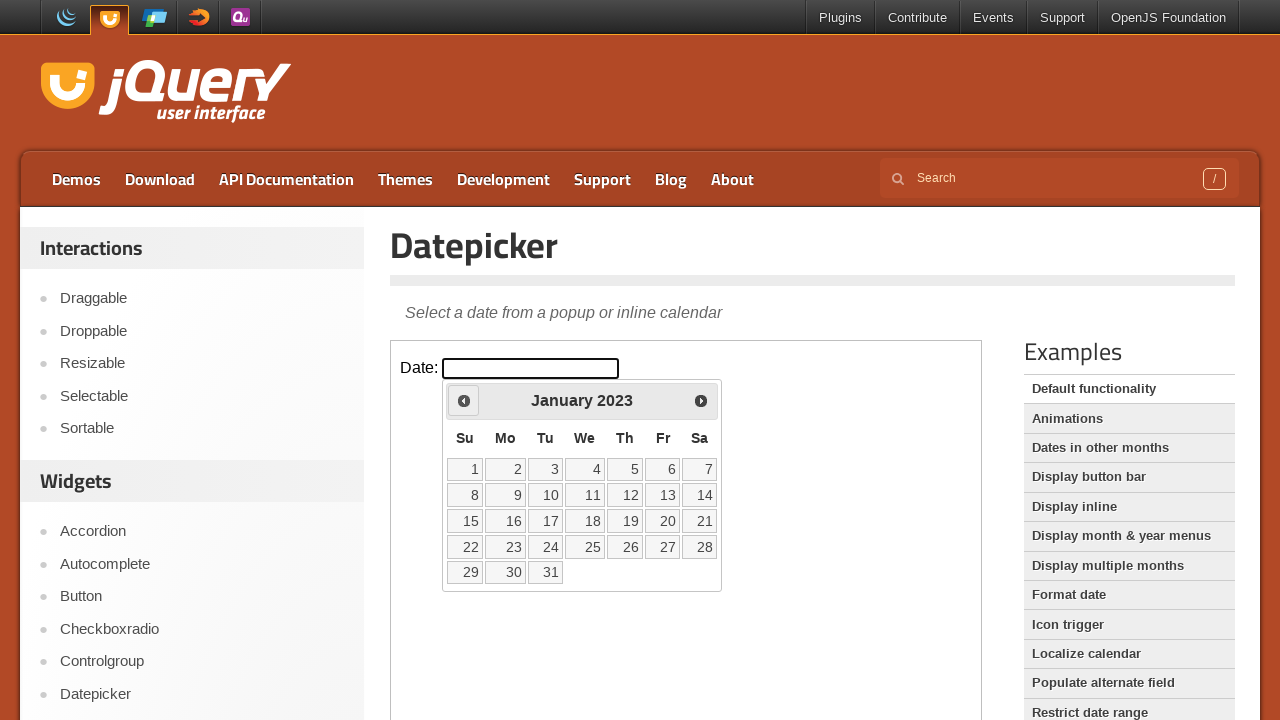

Clicked previous month navigation button (currently at January 2023, target is June 2022) at (464, 400) on iframe >> nth=0 >> internal:control=enter-frame >> .ui-icon.ui-icon-circle-trian
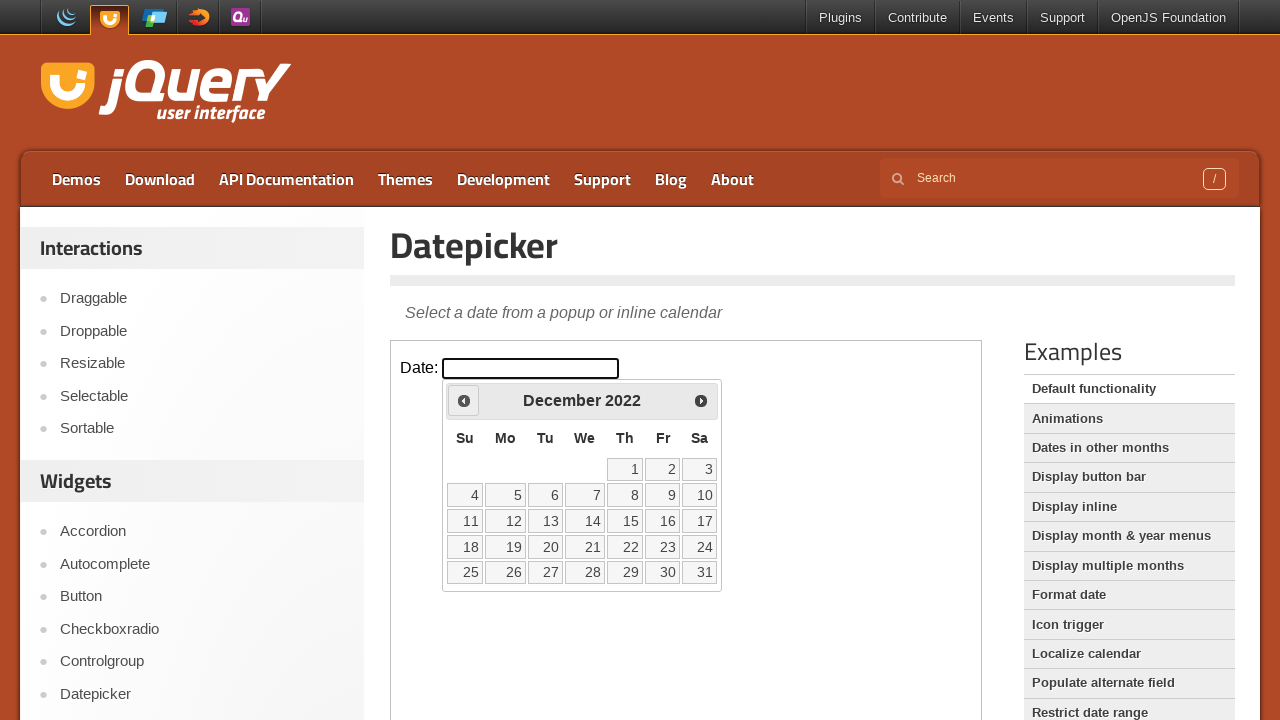

Retrieved current calendar month and year: December 2022
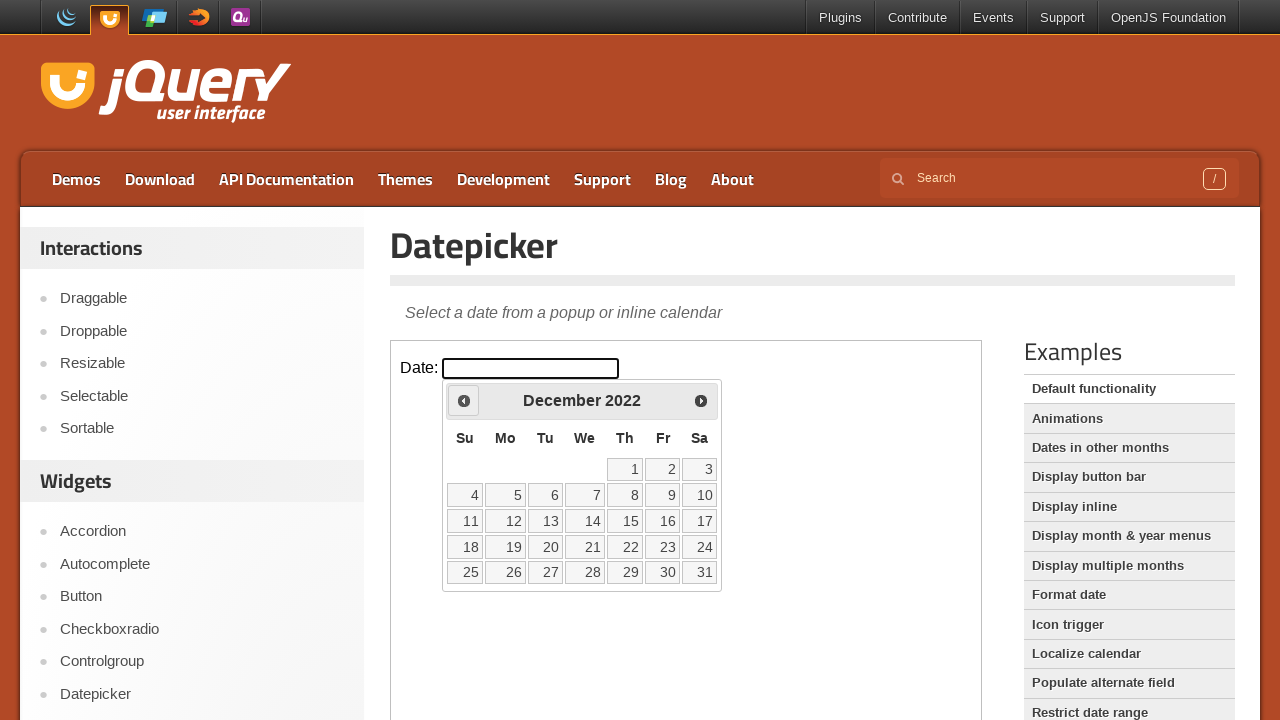

Clicked previous month navigation button (currently at December 2022, target is June 2022) at (464, 400) on iframe >> nth=0 >> internal:control=enter-frame >> .ui-icon.ui-icon-circle-trian
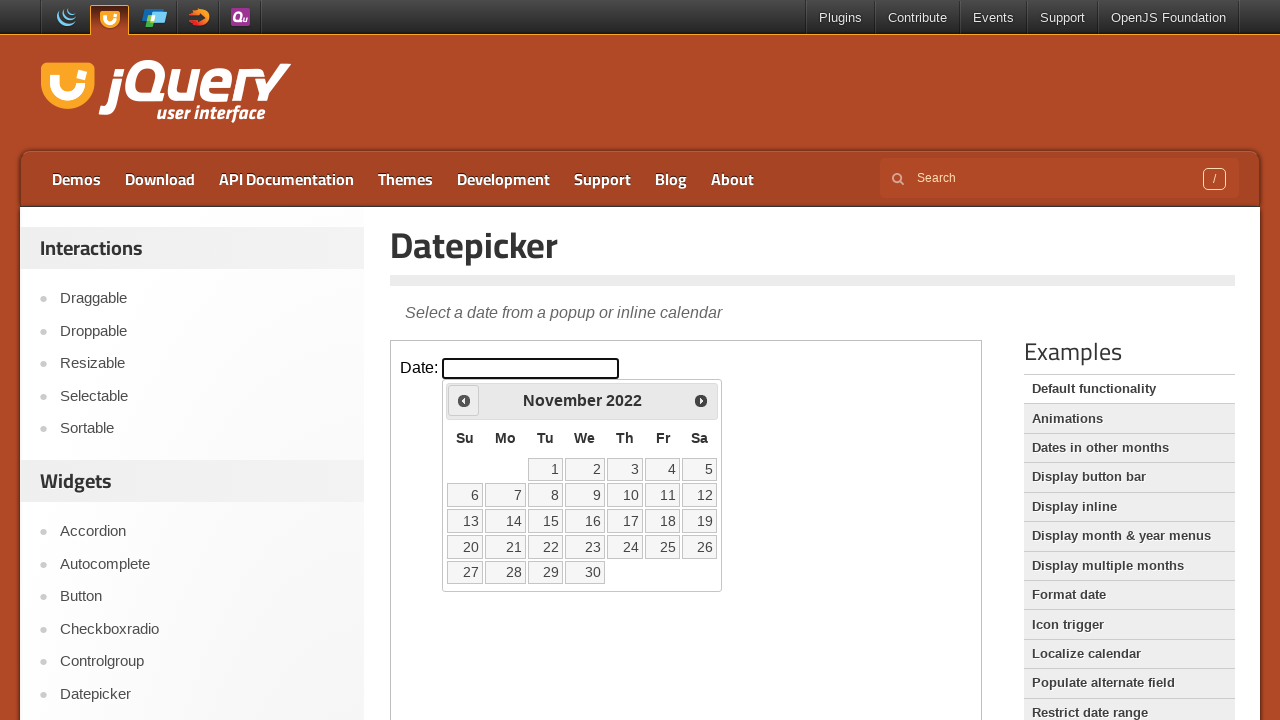

Retrieved current calendar month and year: November 2022
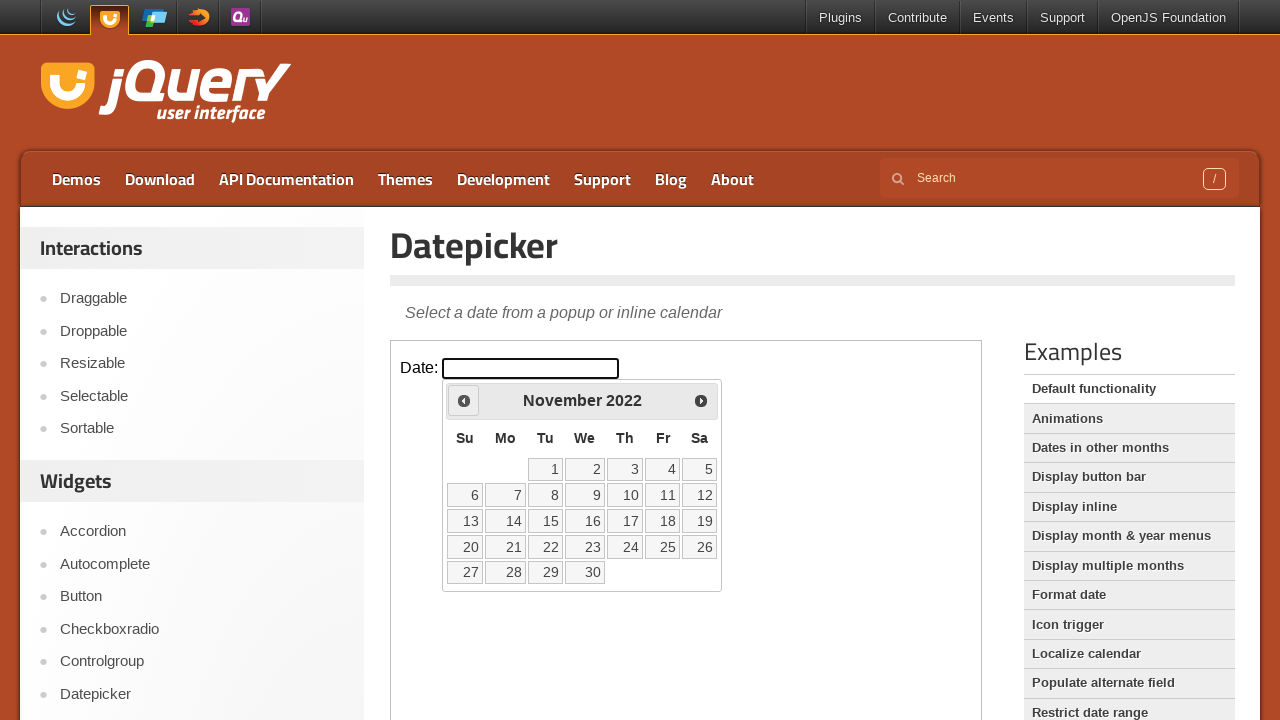

Clicked previous month navigation button (currently at November 2022, target is June 2022) at (464, 400) on iframe >> nth=0 >> internal:control=enter-frame >> .ui-icon.ui-icon-circle-trian
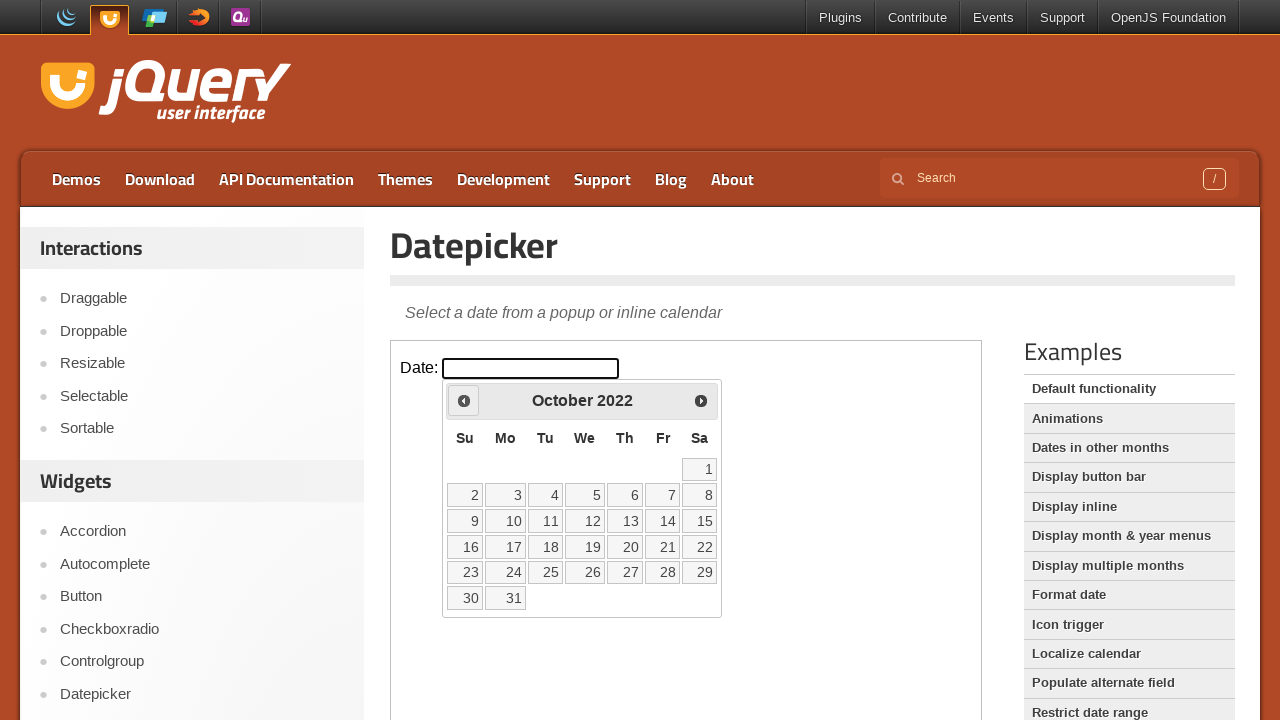

Retrieved current calendar month and year: October 2022
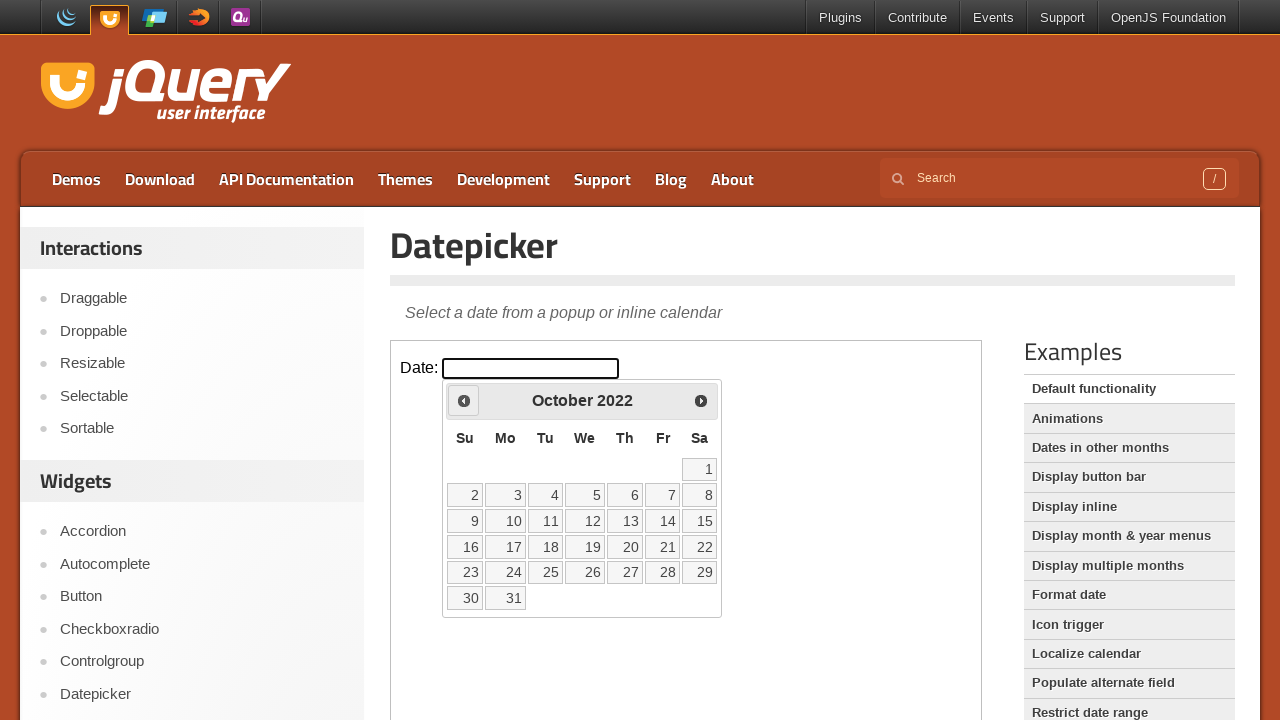

Clicked previous month navigation button (currently at October 2022, target is June 2022) at (464, 400) on iframe >> nth=0 >> internal:control=enter-frame >> .ui-icon.ui-icon-circle-trian
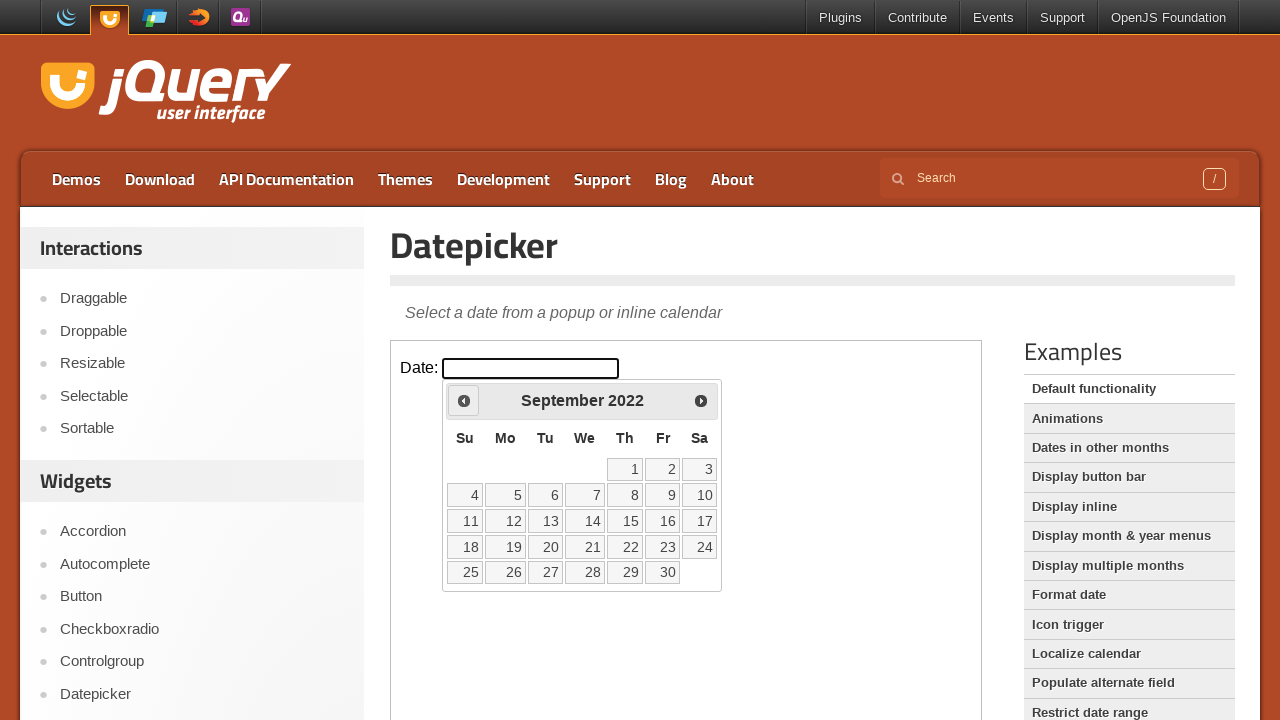

Retrieved current calendar month and year: September 2022
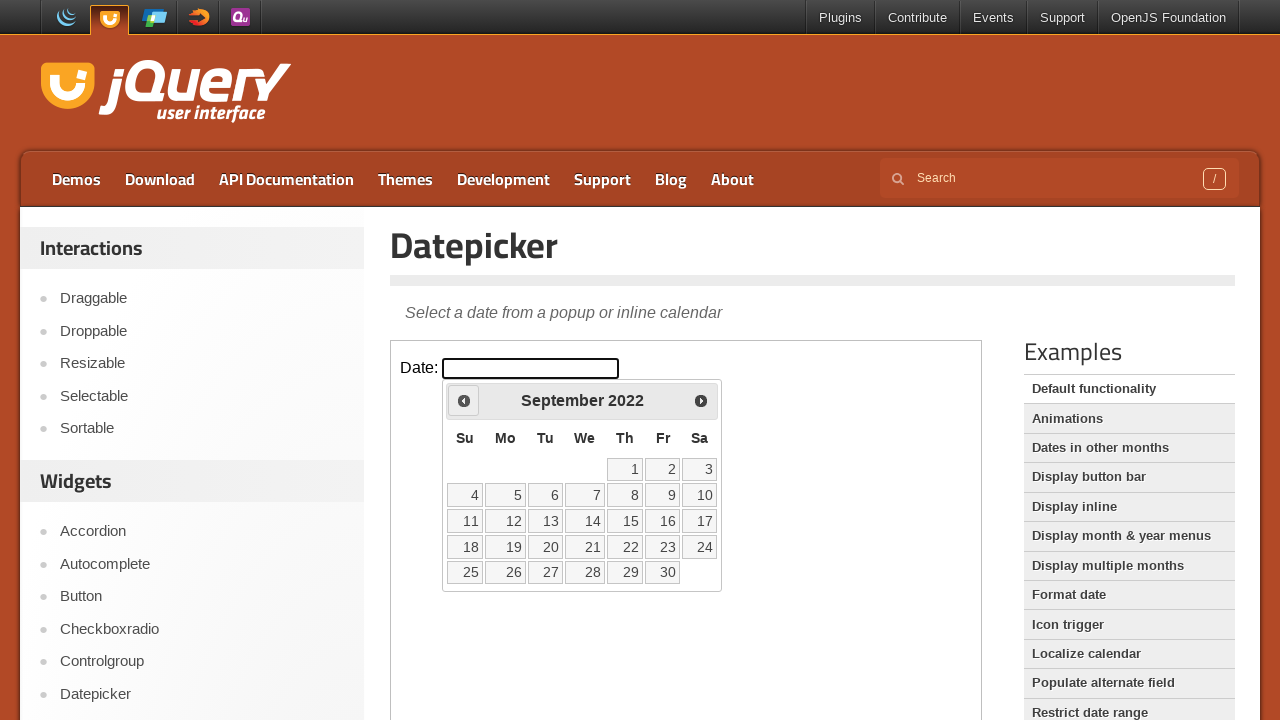

Clicked previous month navigation button (currently at September 2022, target is June 2022) at (464, 400) on iframe >> nth=0 >> internal:control=enter-frame >> .ui-icon.ui-icon-circle-trian
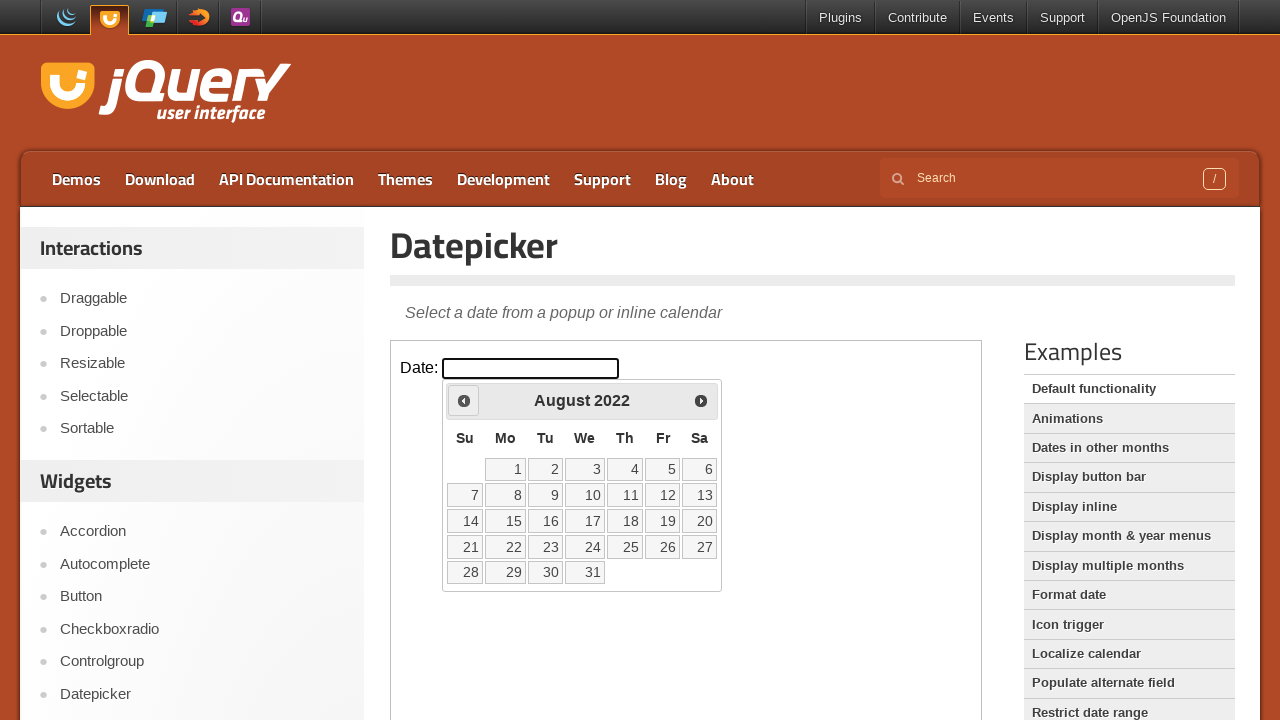

Retrieved current calendar month and year: August 2022
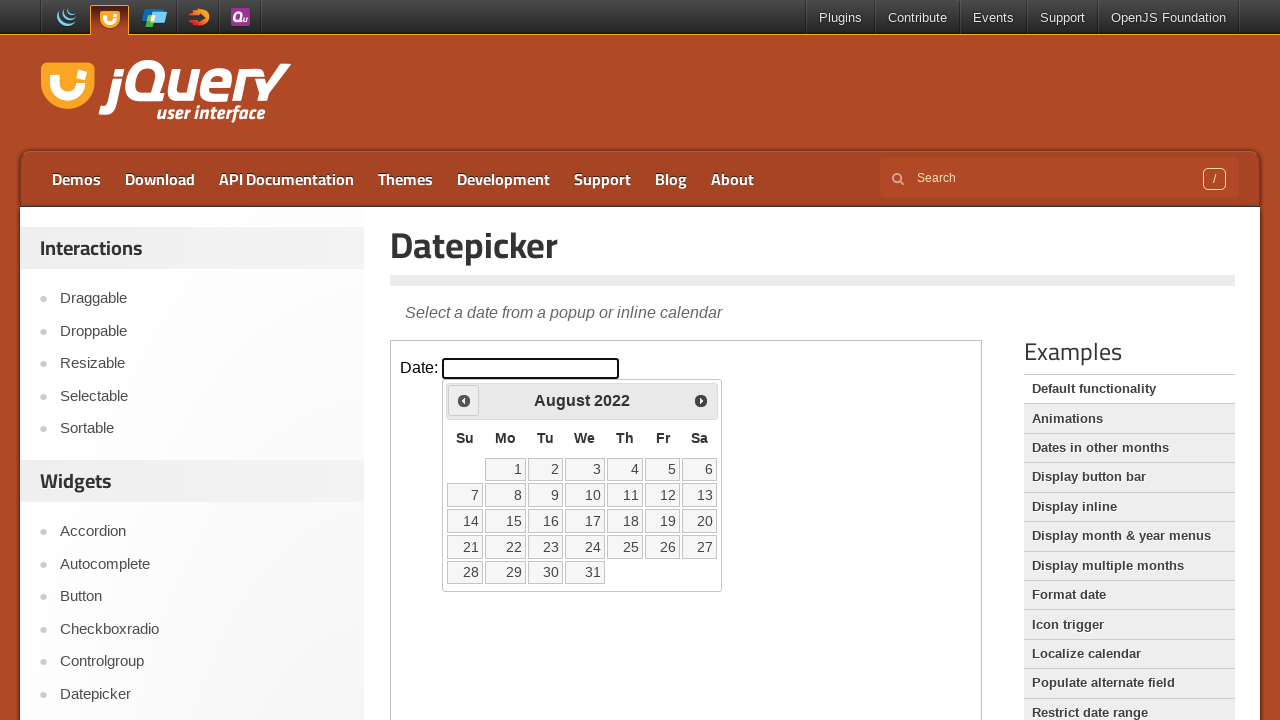

Clicked previous month navigation button (currently at August 2022, target is June 2022) at (464, 400) on iframe >> nth=0 >> internal:control=enter-frame >> .ui-icon.ui-icon-circle-trian
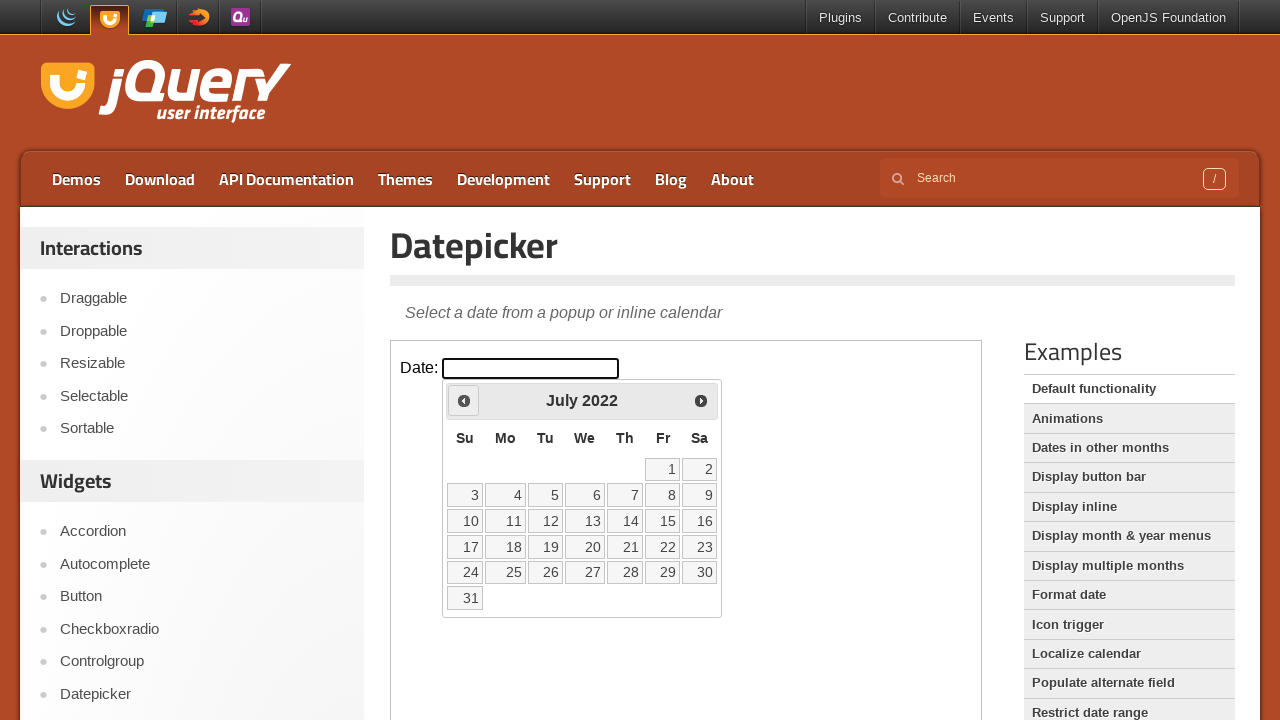

Retrieved current calendar month and year: July 2022
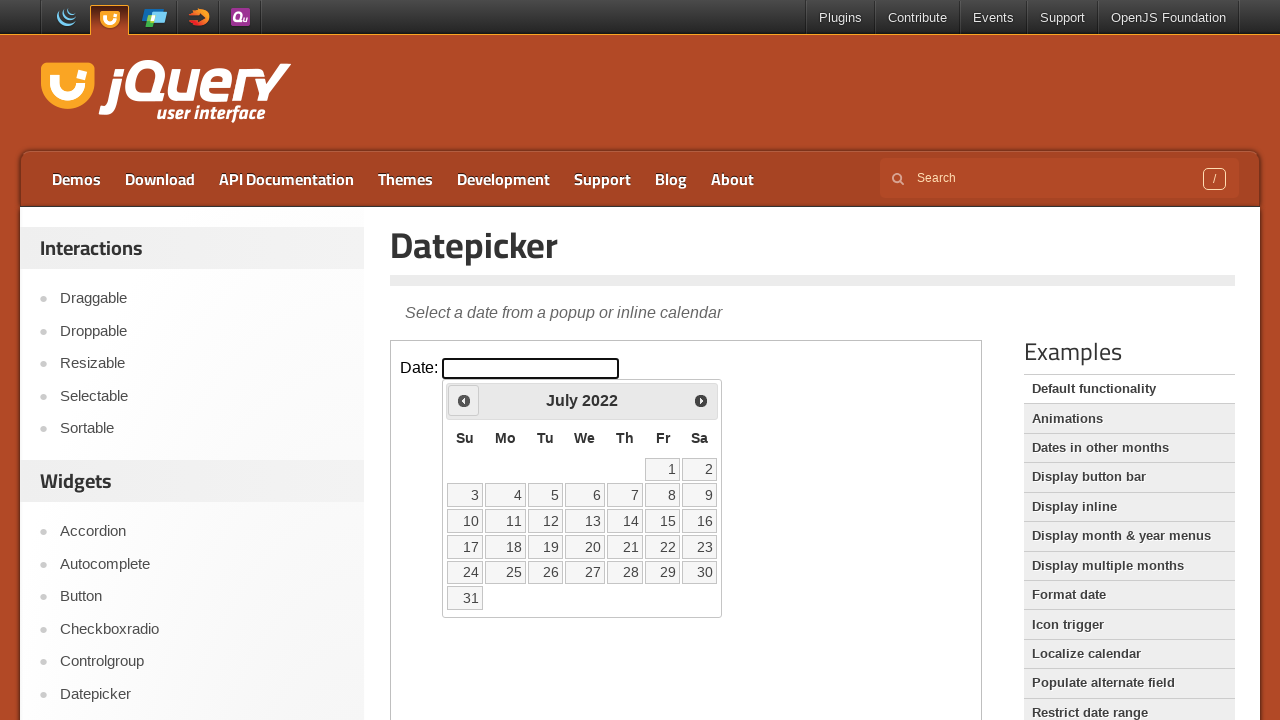

Clicked previous month navigation button (currently at July 2022, target is June 2022) at (464, 400) on iframe >> nth=0 >> internal:control=enter-frame >> .ui-icon.ui-icon-circle-trian
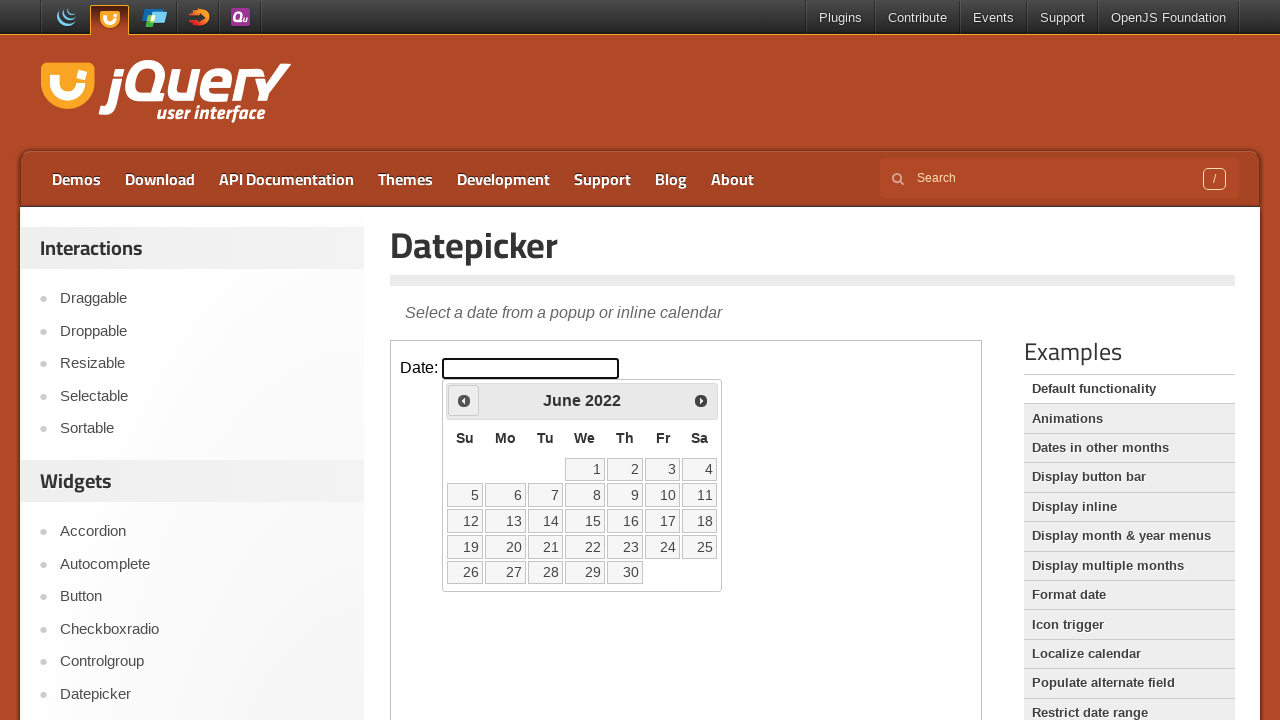

Retrieved current calendar month and year: June 2022
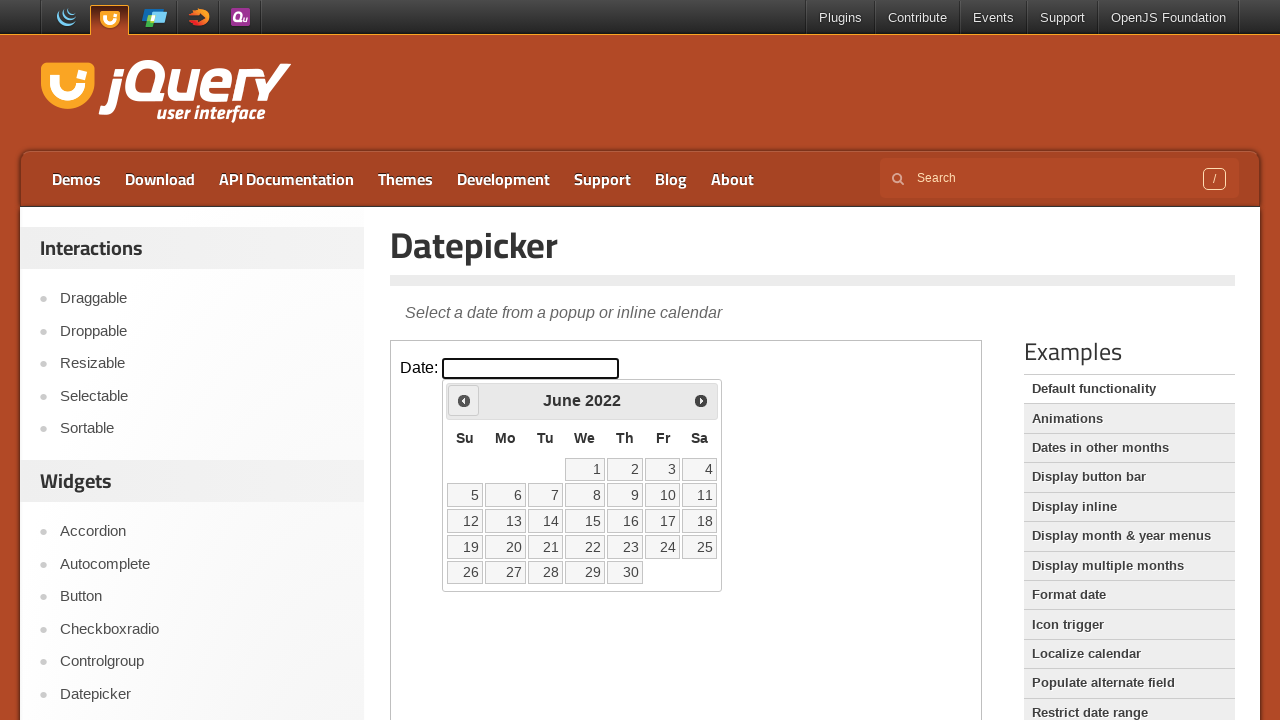

Navigated to target month/year June 2022, found 35 date cells
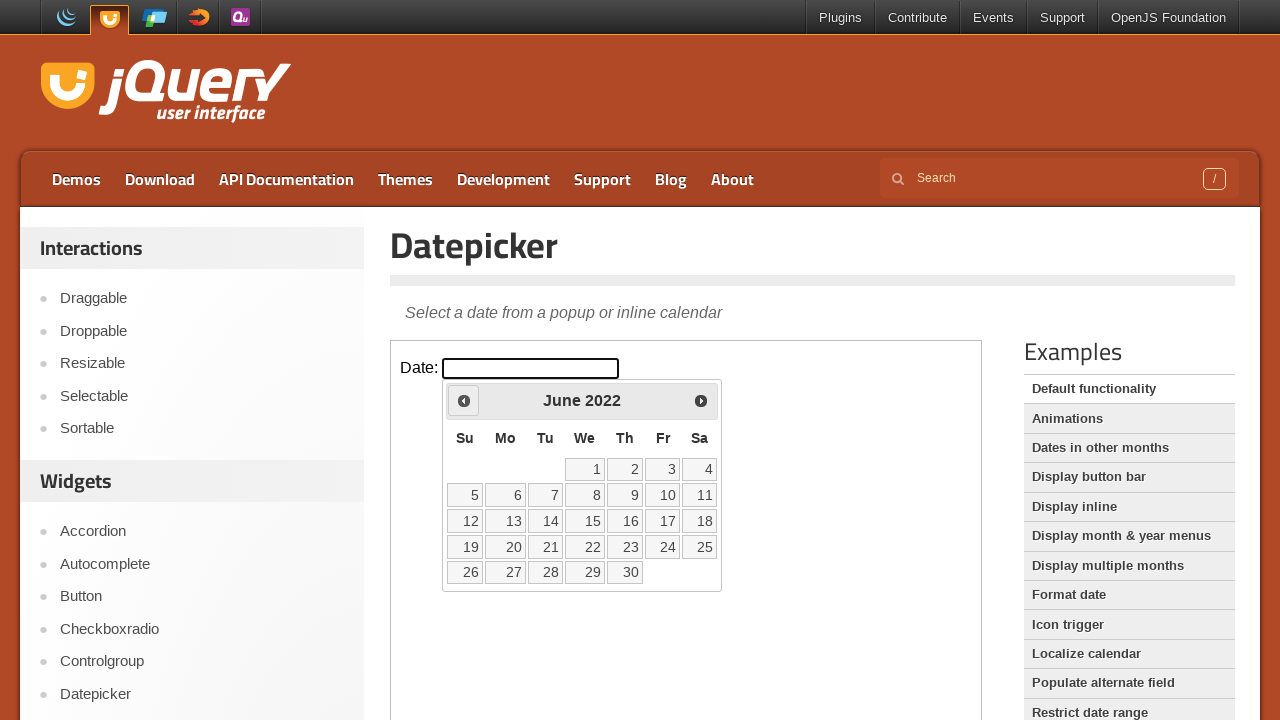

Clicked on date 22 to select June 22, 2022 at (585, 547) on iframe >> nth=0 >> internal:control=enter-frame >> table.ui-datepicker-calendar 
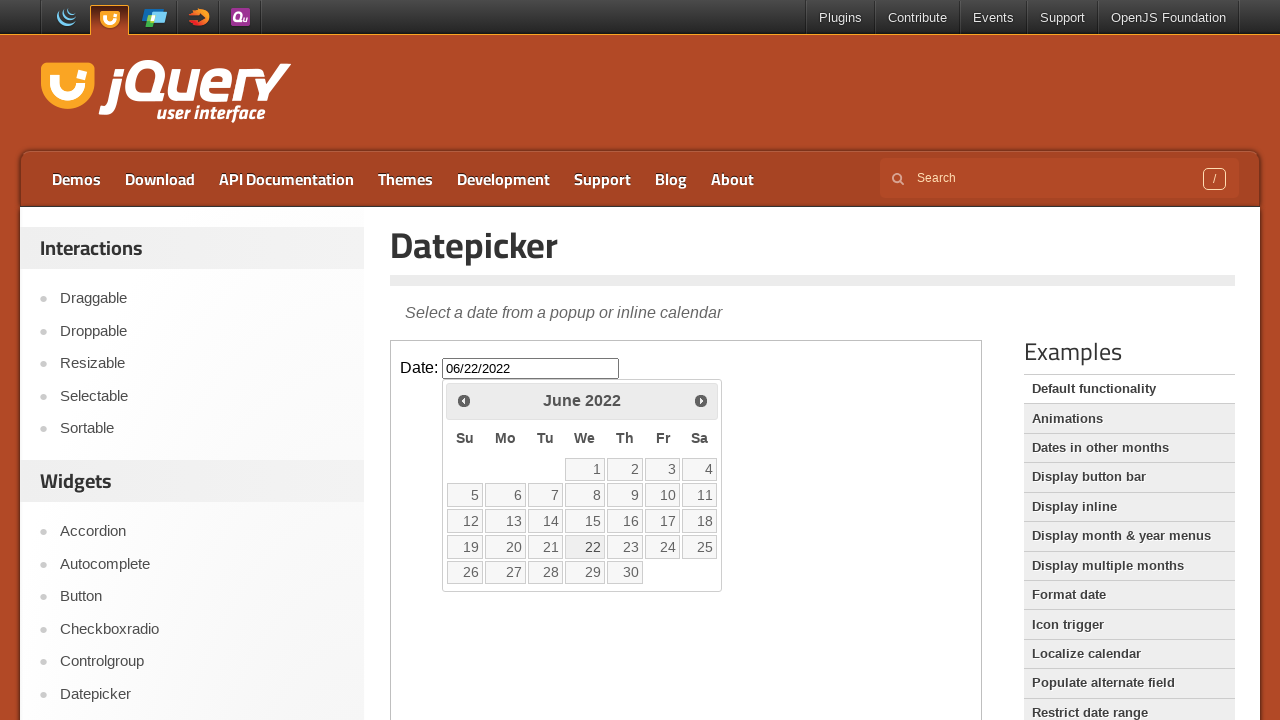

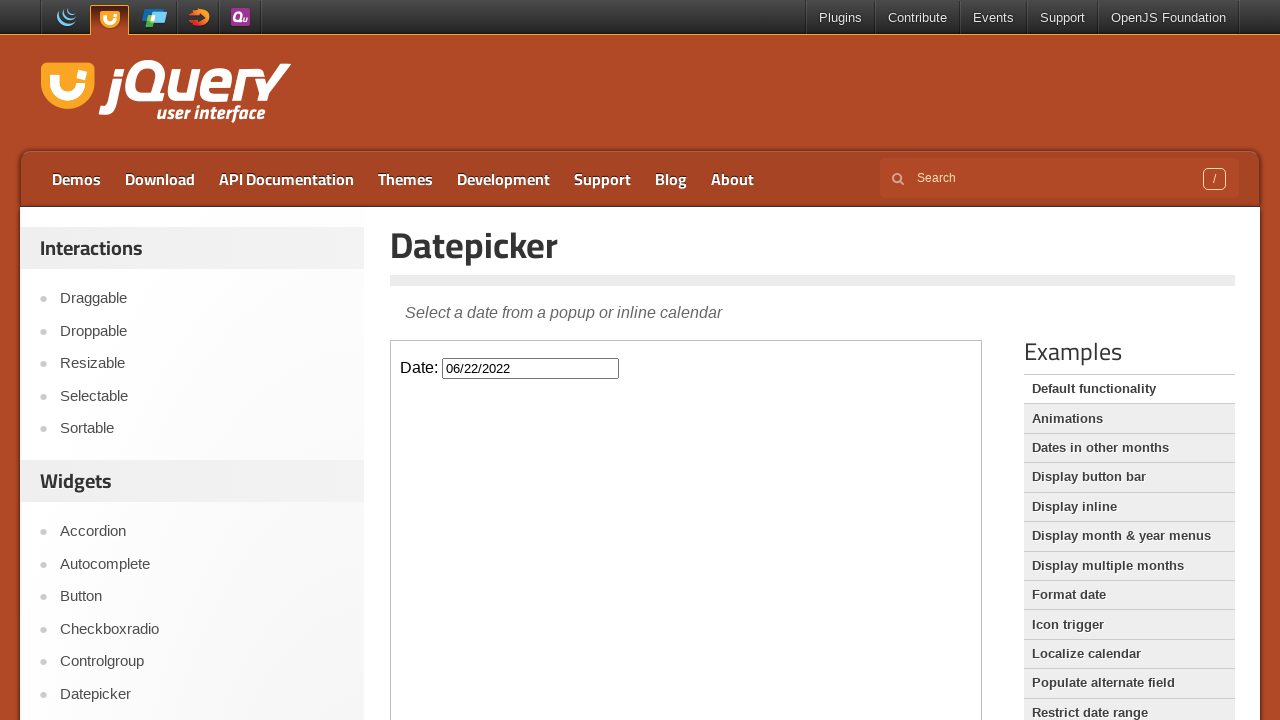